Opens Gmail homepage and retrieves all links on the page, displaying their URLs and link text

Starting URL: https://www.gmail.com/

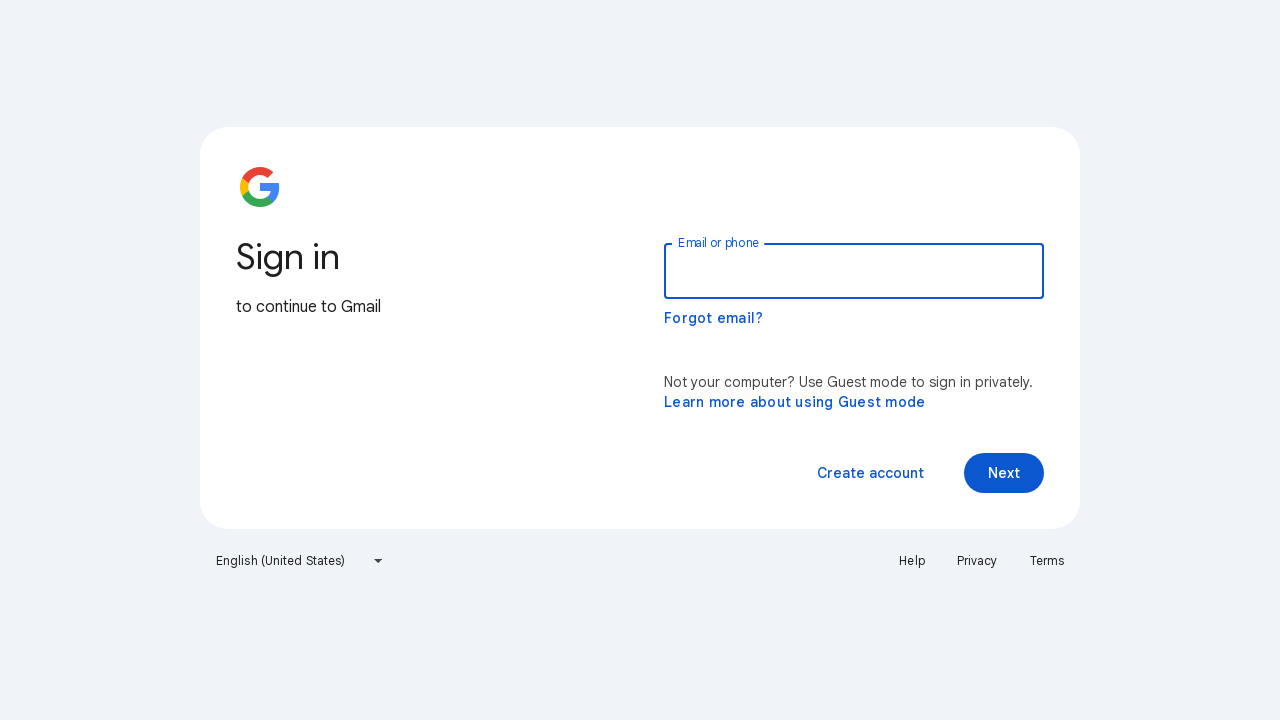

Navigated to Gmail homepage
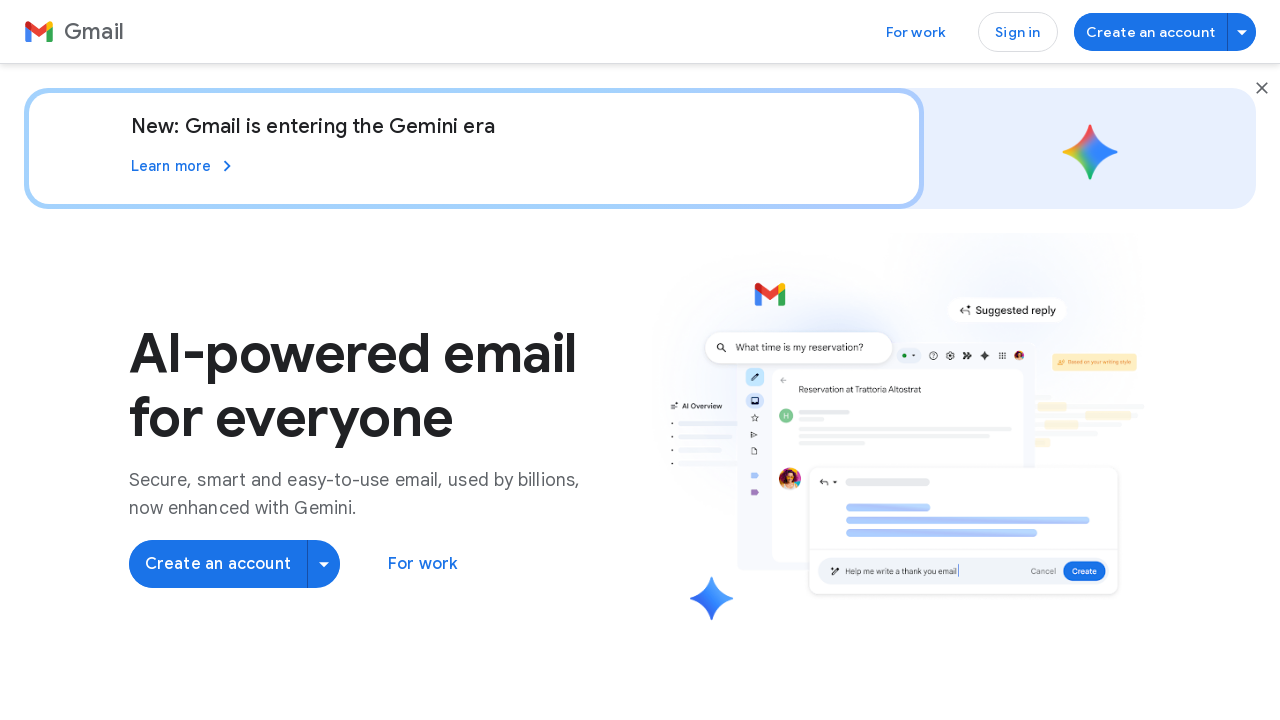

Retrieved all links from Gmail homepage
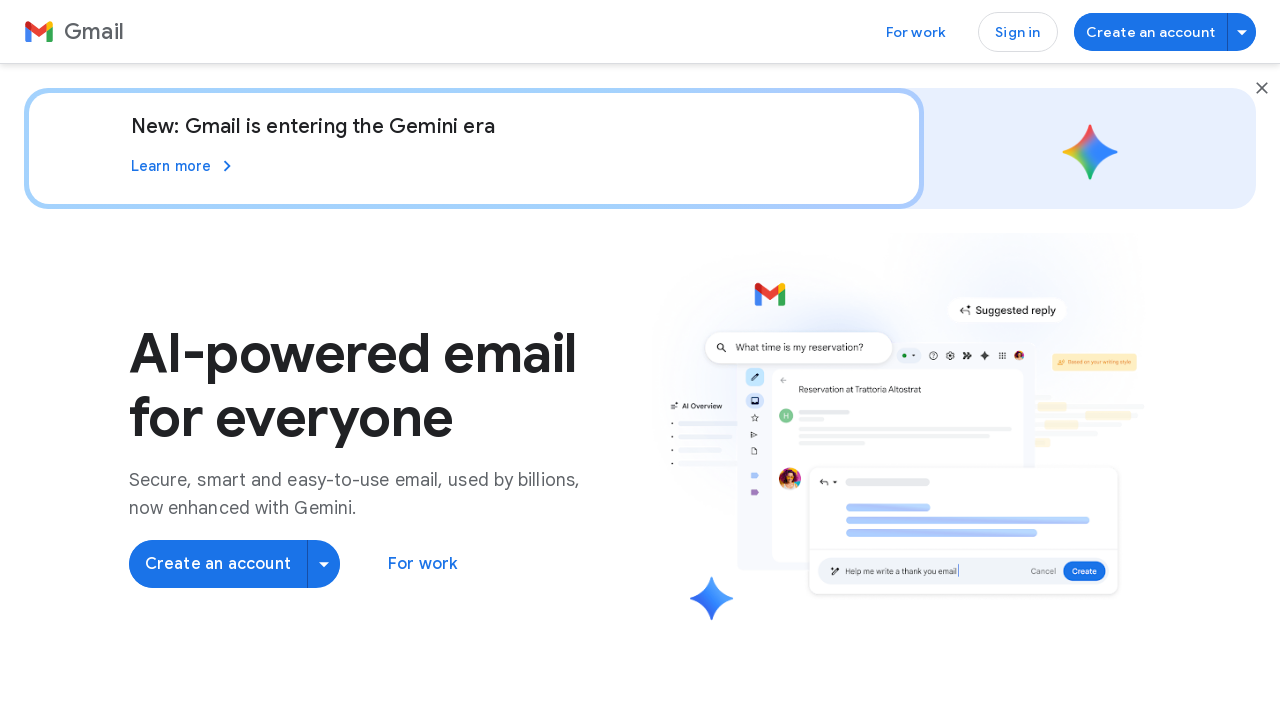

Found 83 links on the page
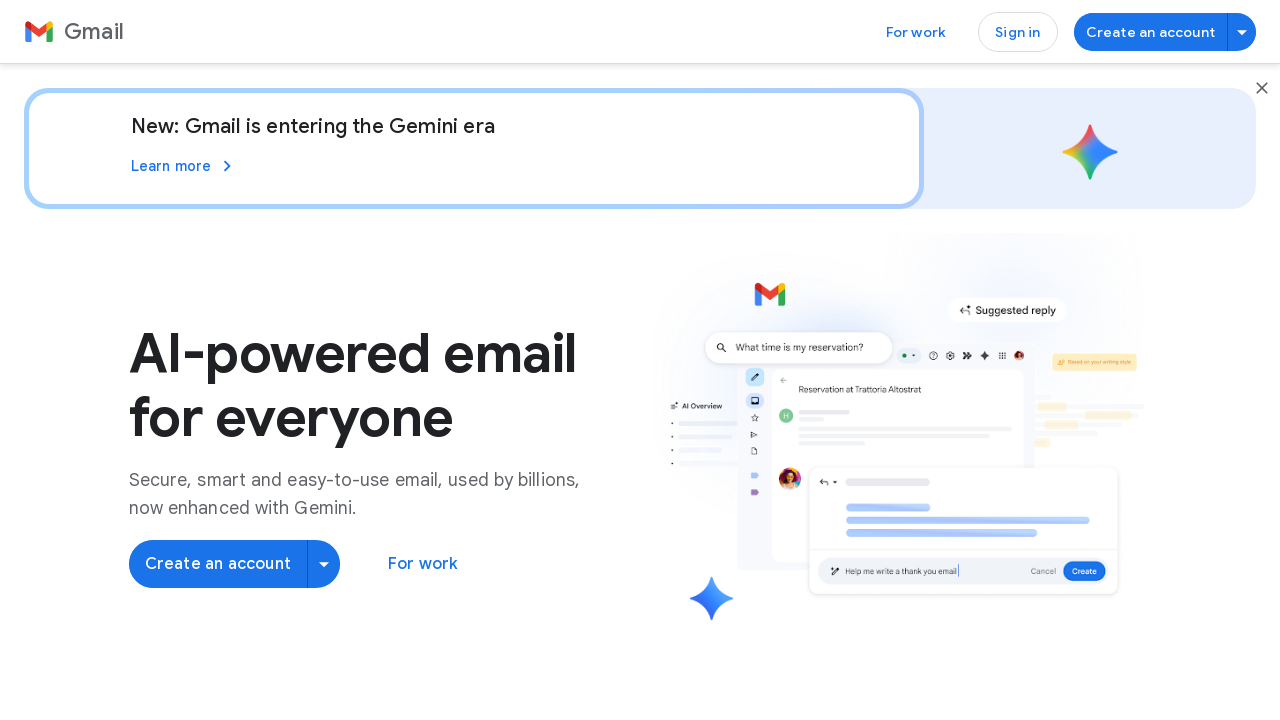

Processed link with URL: /gmail/ and text: Gmail
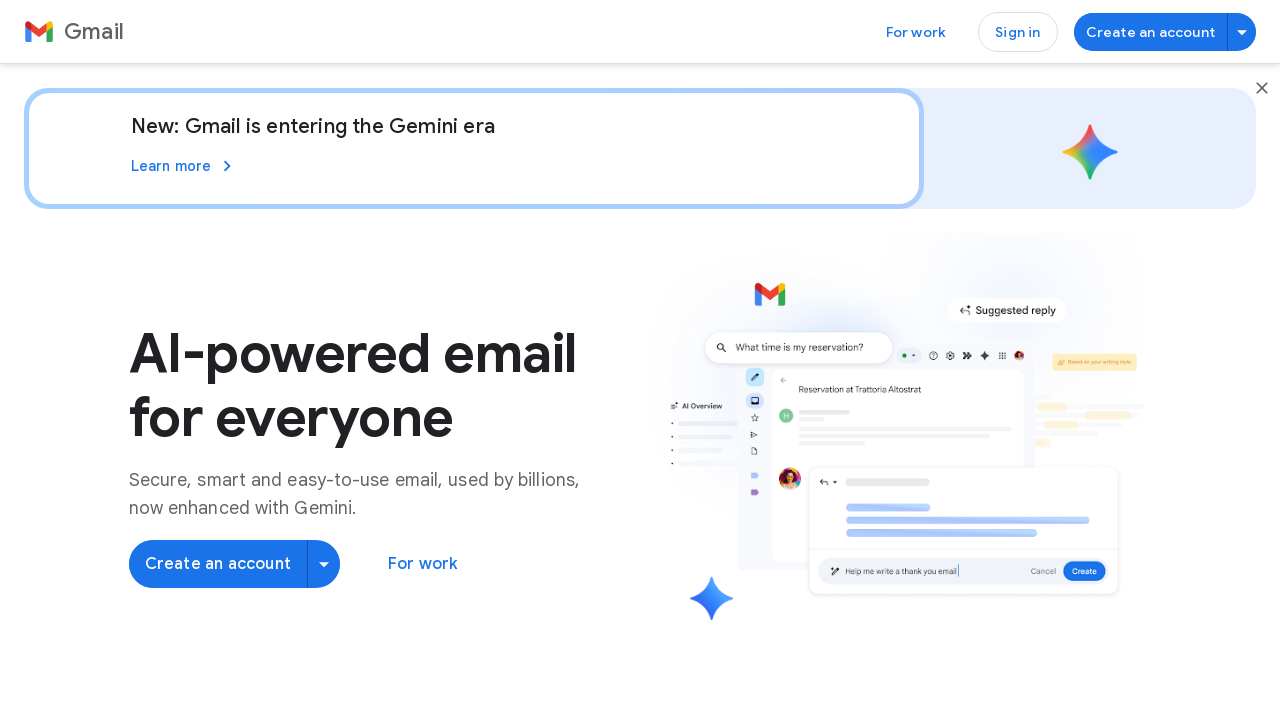

Processed link with URL: #main and text: Skip to main content
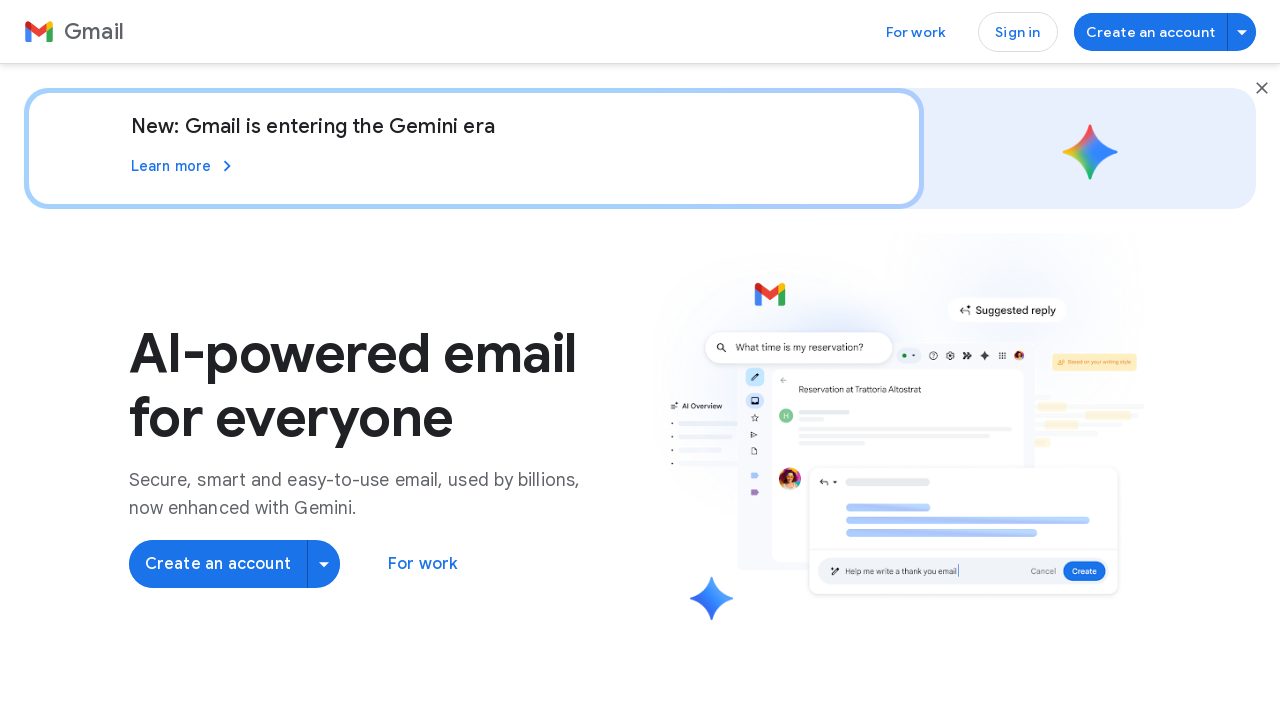

Processed link with URL: https://workspace.google.com/products/gmail/?from=gafb-gmail_asw-def-en and text: For work
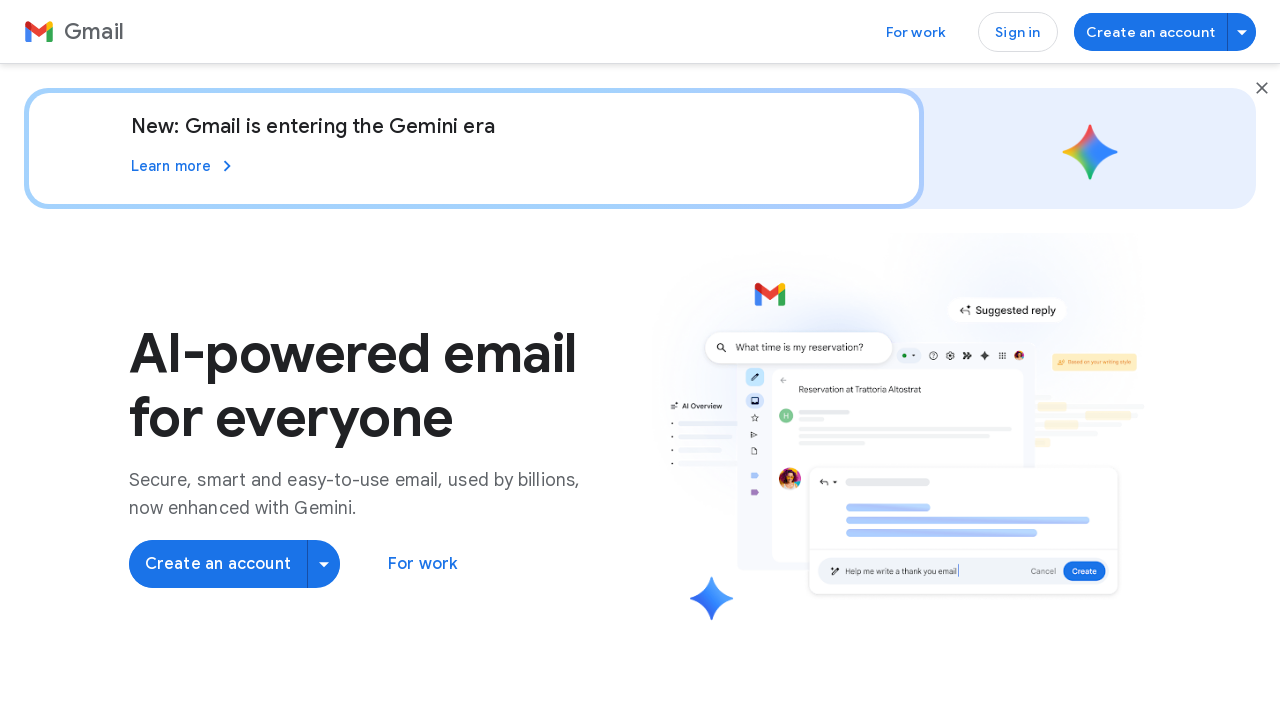

Processed link with URL: https://accounts.google.com/signup/v2/webcreateaccount?service=mail&continue=https%3A%2F%2Fmail.google.com%2Fmail%2F&flowName=GlifWebSignIn&flowEntry=SignUp&ec=asw-gmail-[module]-create&source=gafb-gmail_asw-globalnav-en&hl=en&ga_region=amer&ga_country=us&ga_lang=en and text: Get Gmail
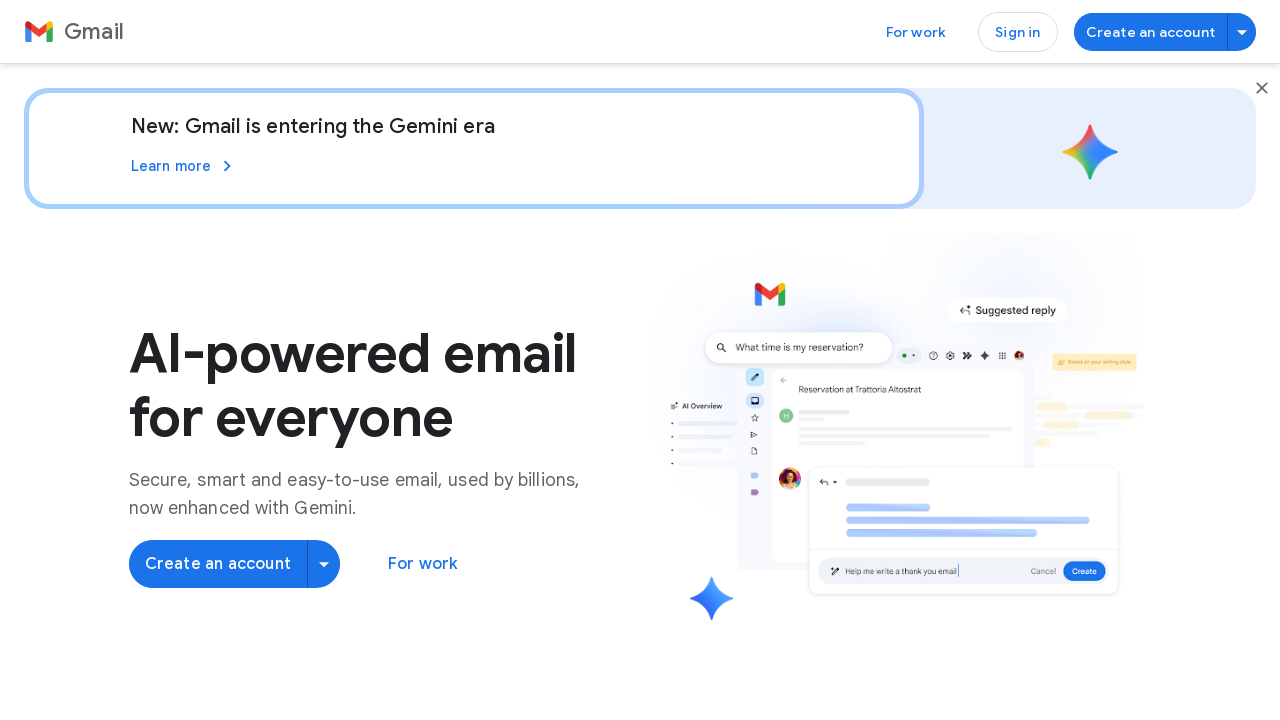

Processed link with URL: https://accounts.google.com/AccountChooser/signinchooser?service=mail&continue=https%3A%2F%2Fmail.google.com%2Fmail%2F&flowName=GlifWebSignIn&flowEntry=AccountChooser&ec=asw-gmail-globalnav-signin and text: Sign in
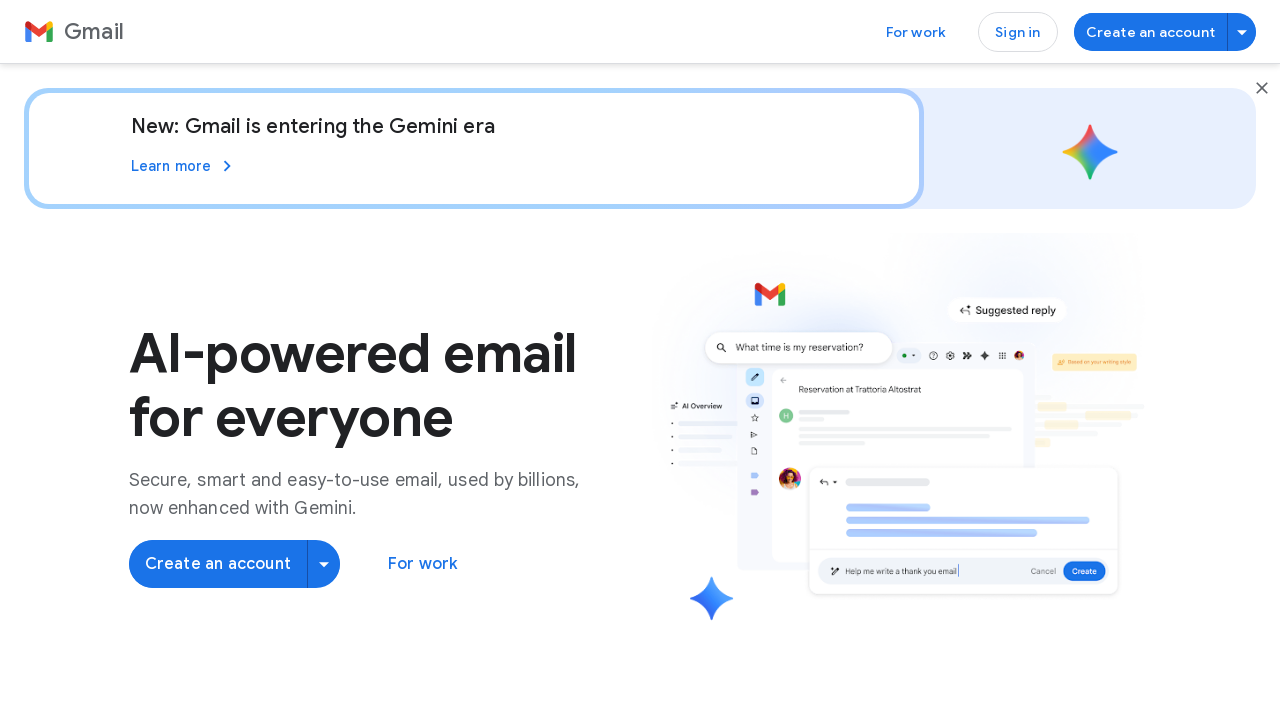

Processed link with URL: https://accounts.google.com/signup/v2/createaccount?service=mail&continue=https%3A%2F%2Fmail.google.com%2Fmail%2F&flowName=GlifWebSignIn&flowEntry=SignUp&ec=asw-gmail-[module]-create&theme=glif&source=gafb-gmail_asw-globalnav-en&hl=en&ga_region=amer&ga_country=us&ga_lang=en and text: 
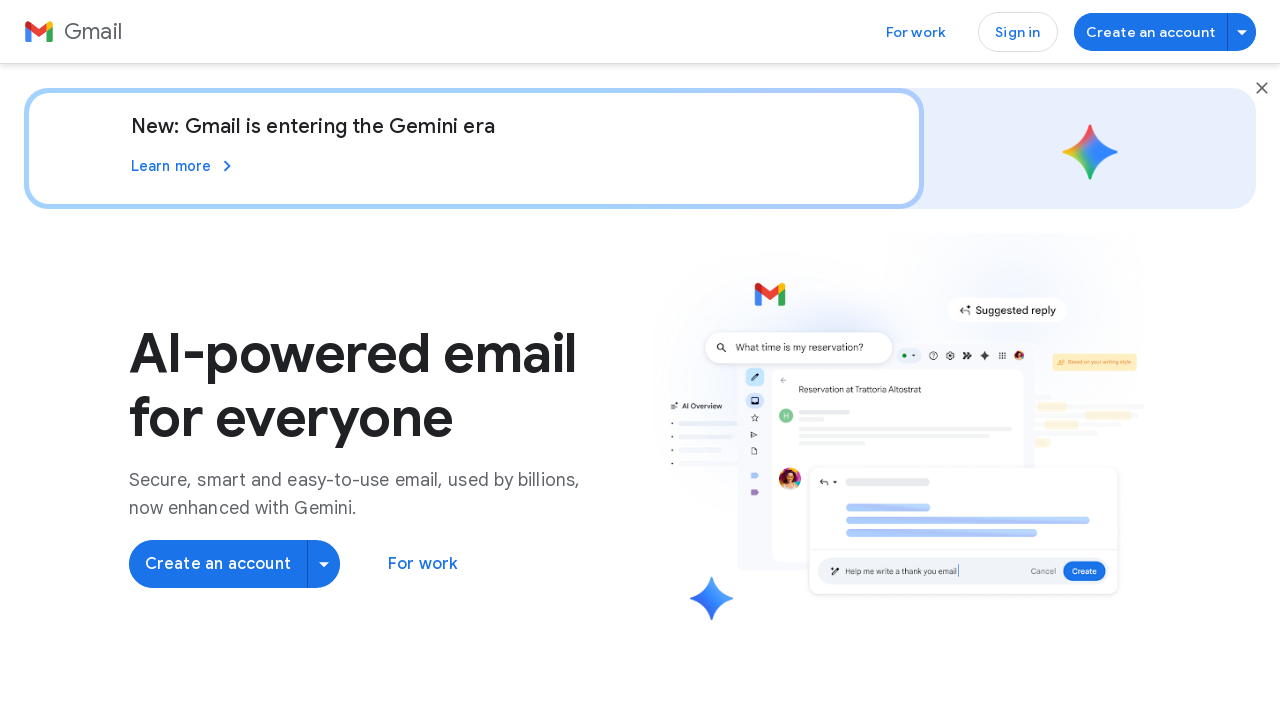

Processed link with URL: https://workspace.google.com/business/signup/newbusiness?xsell=google_accounts&source=gafb-gmail_asw-globalnav-en&back=https%3A%2F%2Faccounts.google.com%2FSignUp%3Fec%3Dasw-gmail-[module]-create2%26biz%3Dtrue&continue=https%3A%2F%2Fmail.google.com%2Fmail%2F&flowEntry=SignUp&flowName=GlifWebSignIn&service=mail&theme=glif&ec=asw-gmail-[module]-create2&hl=en&ga_region=amer&ga_country=us&ga_lang=en and text: 
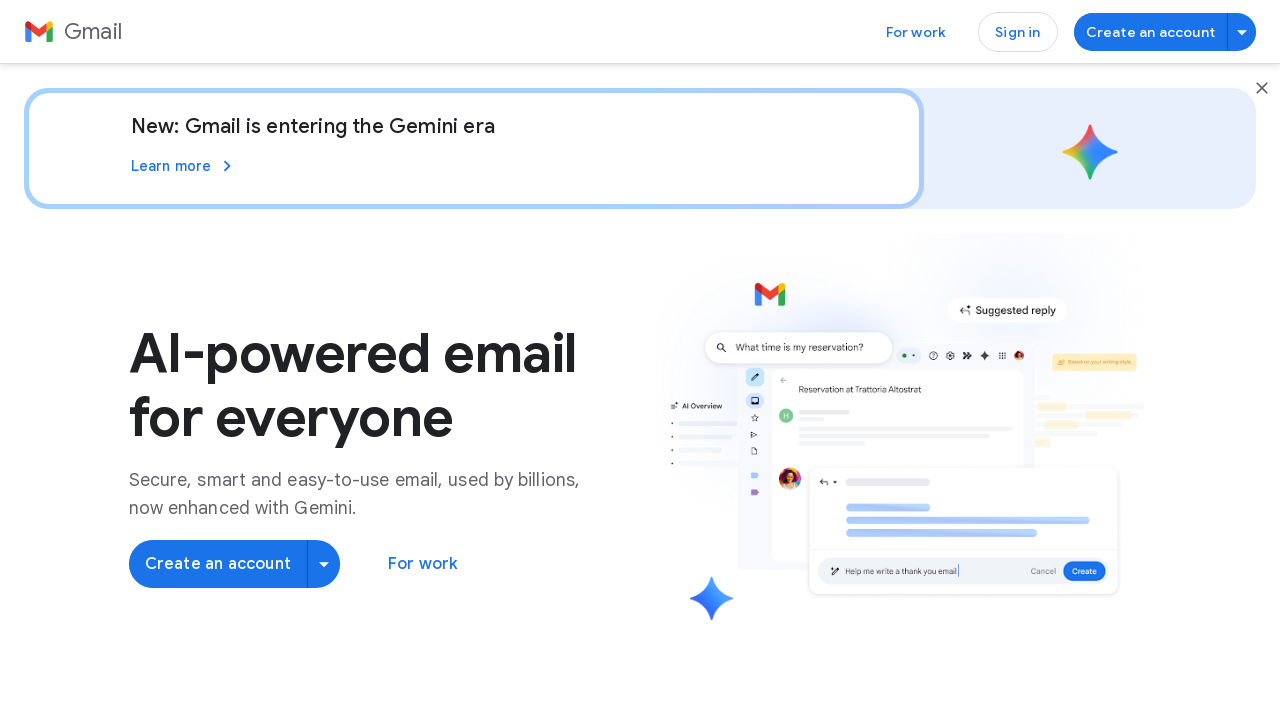

Processed link with URL: https://blog.google/products-and-platforms/products/gmail/gmail-gemini and text: Learn more
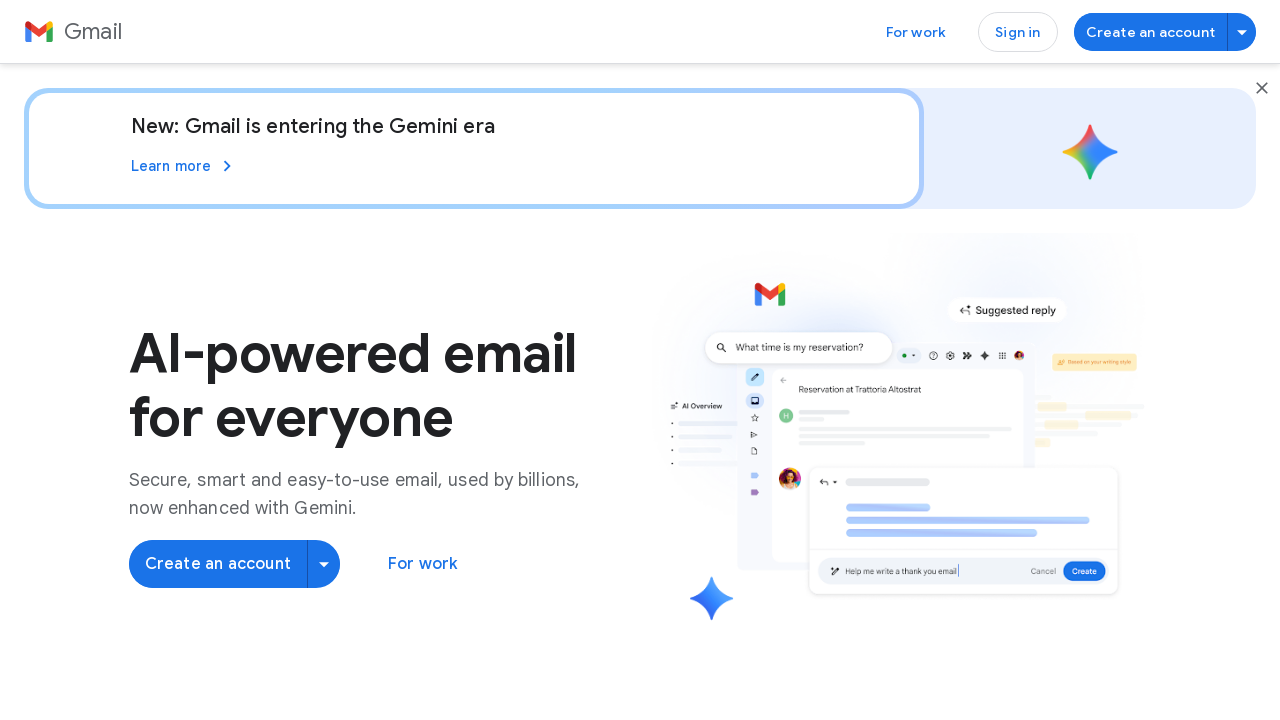

Processed link with URL: https://accounts.google.com/signup/v2/createaccount?service=mail&continue=https%3A%2F%2Fmail.google.com%2Fmail%2F&flowName=GlifWebSignIn&flowEntry=SignUp&ec=asw-gmail-[module]-create&theme=glif&source=gafb-gmail_asw-hero-en&hl=en&ga_region=amer&ga_country=us&ga_lang=en and text: 
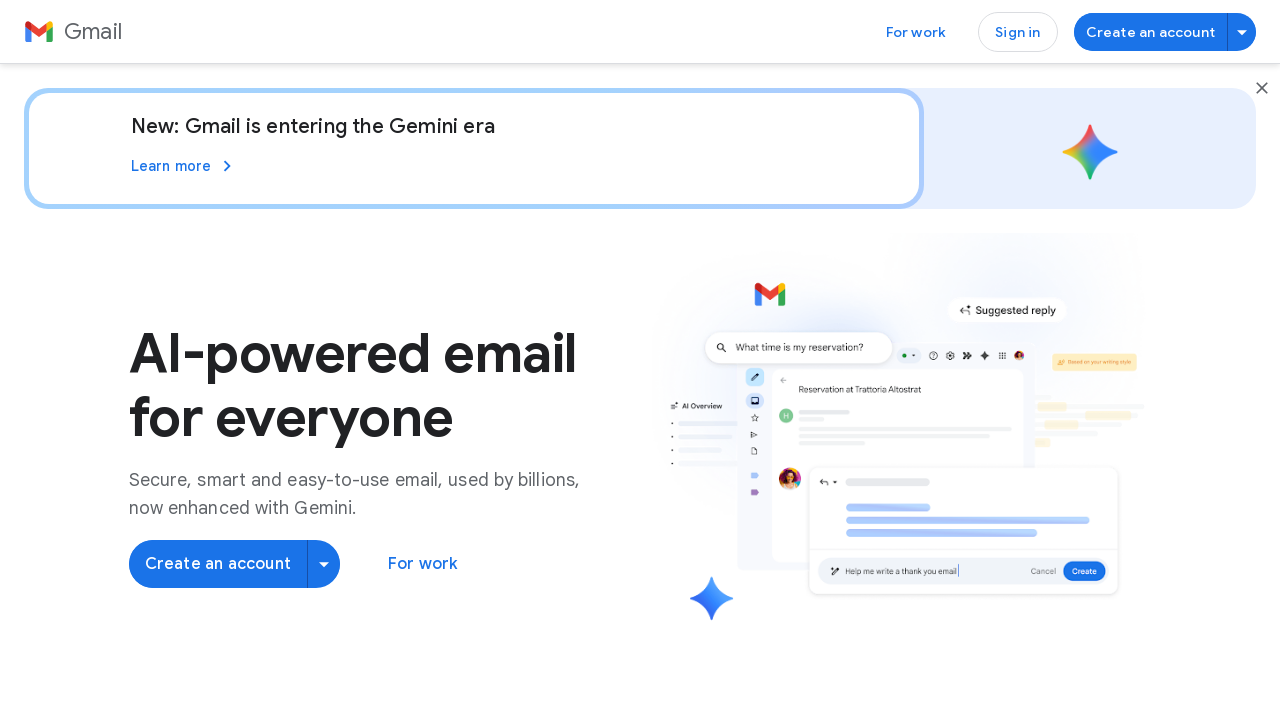

Processed link with URL: https://workspace.google.com/business/signup/newbusiness?xsell=google_accounts&source=gafb-gmail_asw-hero-en&back=https%3A%2F%2Faccounts.google.com%2FSignUp%3Fec%3Dasw-gmail-[module]-create2%26biz%3Dtrue&continue=https%3A%2F%2Fmail.google.com%2Fmail%2F&flowEntry=SignUp&flowName=GlifWebSignIn&service=mail&theme=glif&ec=asw-gmail-[module]-create2&hl=en&ga_region=amer&ga_country=us&ga_lang=en and text: 
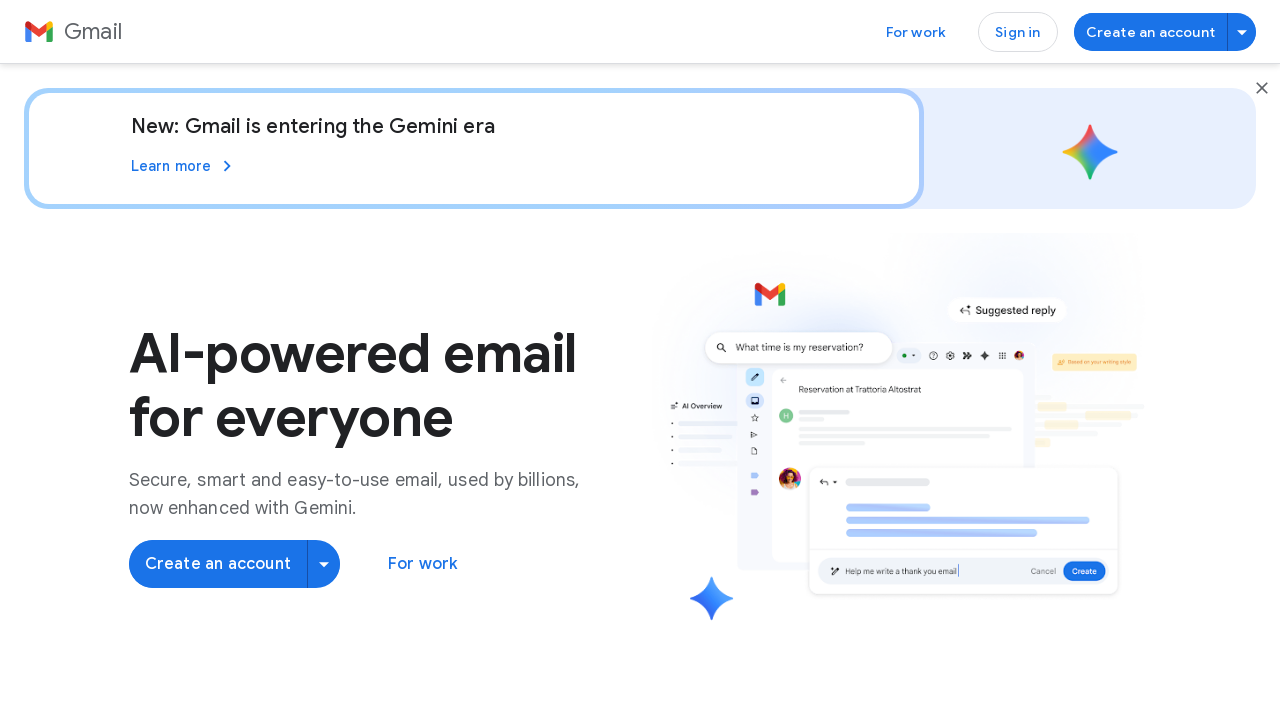

Processed link with URL: https://workspace.google.com/products/gmail/?from=gafb-gmail_asw-def-en and text: For work
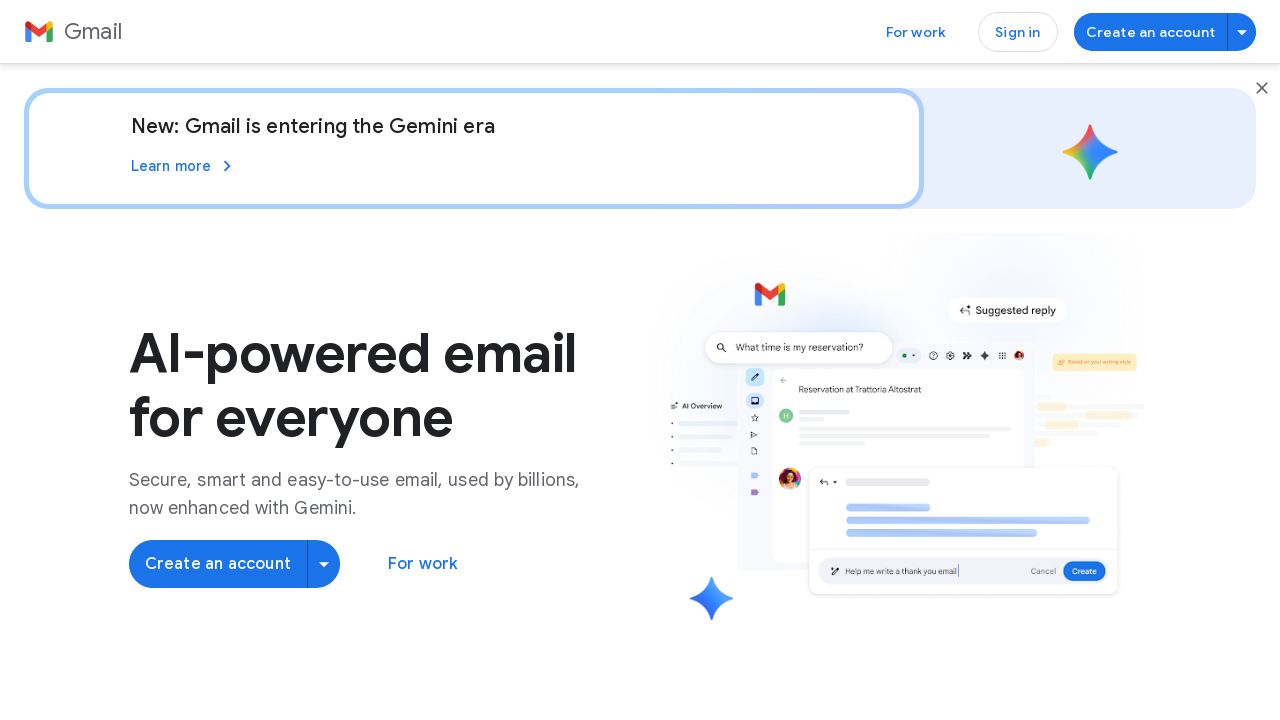

Processed link with URL: https://one.google.com/about/google-ai-plans/ and text: 
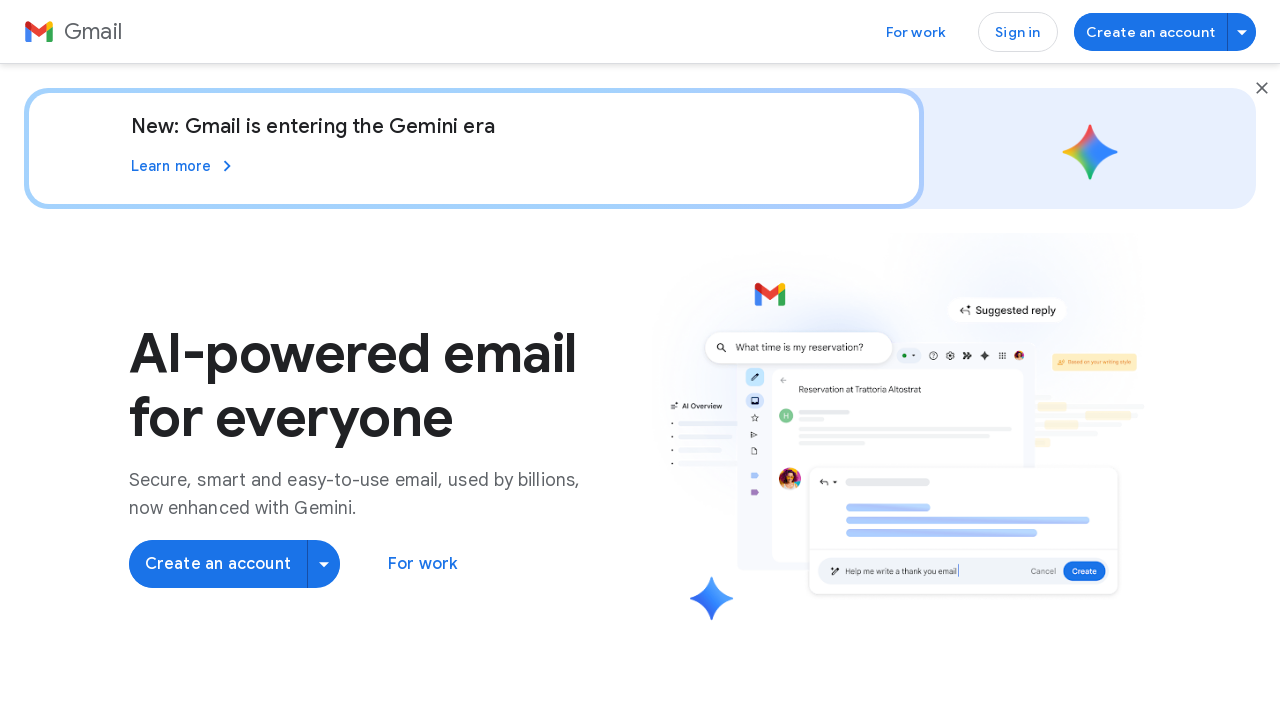

Processed link with URL: https://apps.apple.com/us/app/gmail-email-by-google/id422689480 and text: 
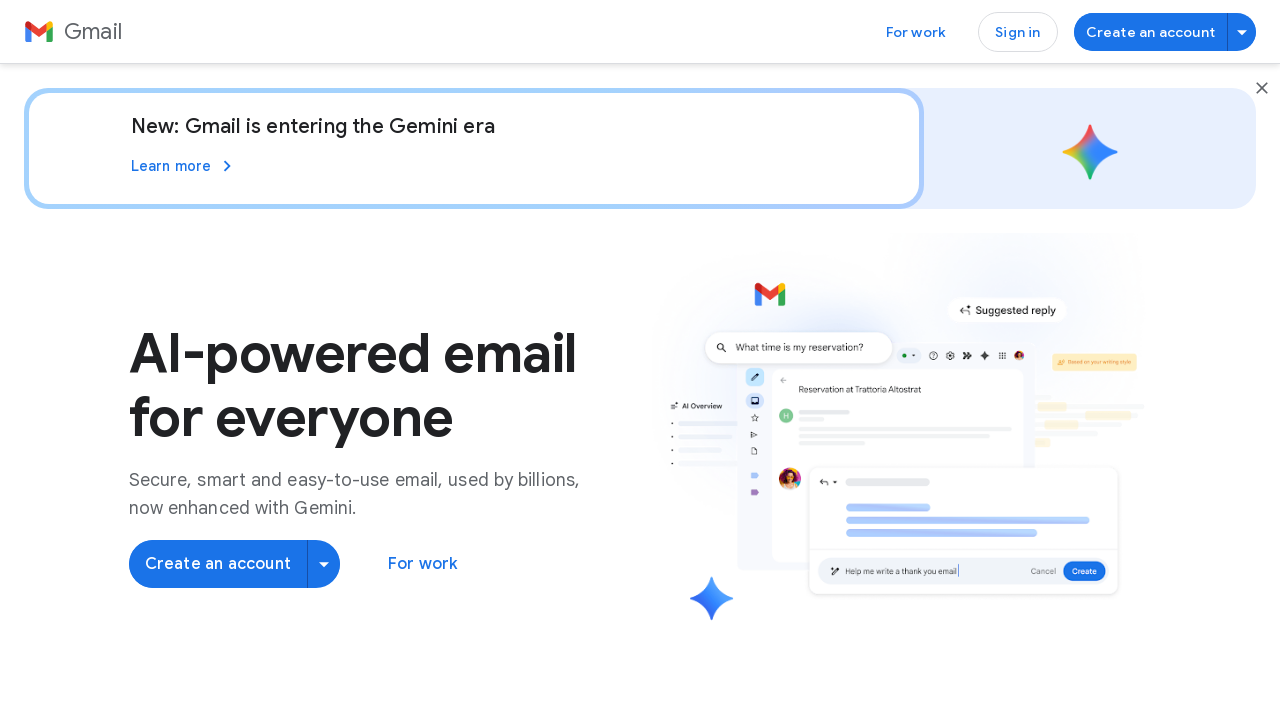

Processed link with URL: https://play.google.com/store/apps/details?id=com.google.android.gm&hl=en_US&gl=US and text: 
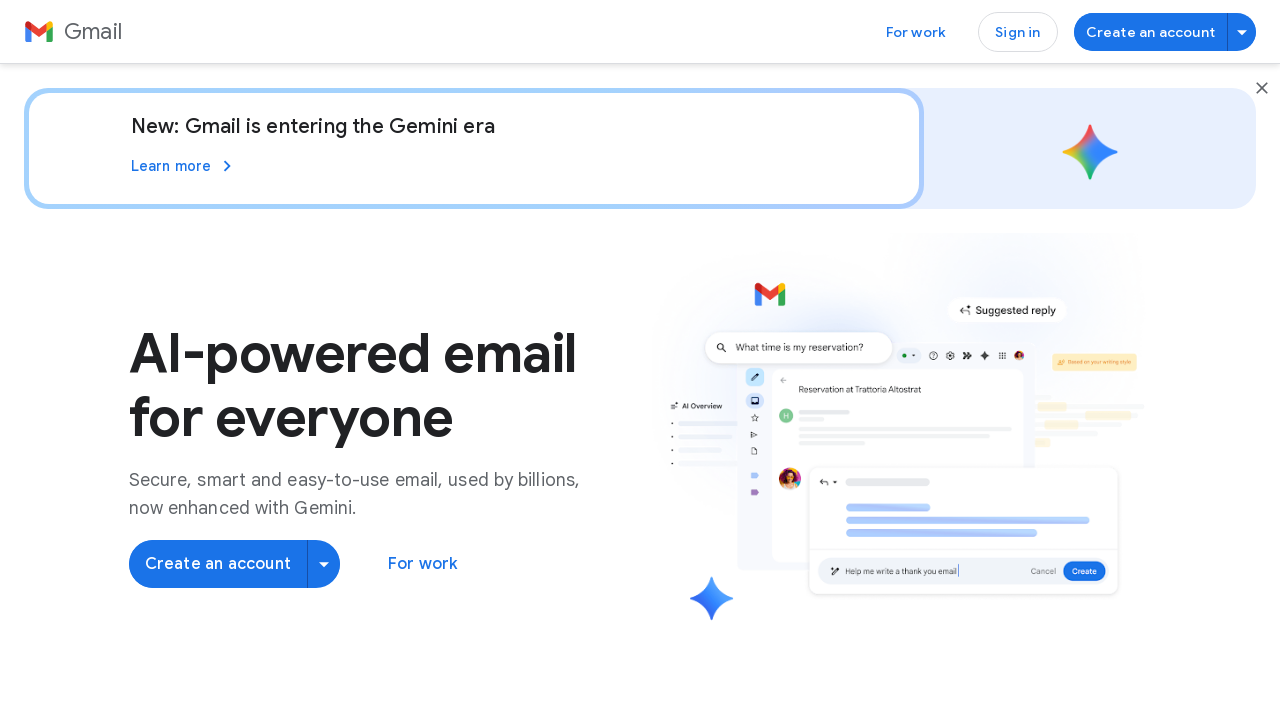

Processed link with URL: /solutions/business-email/ and text: business
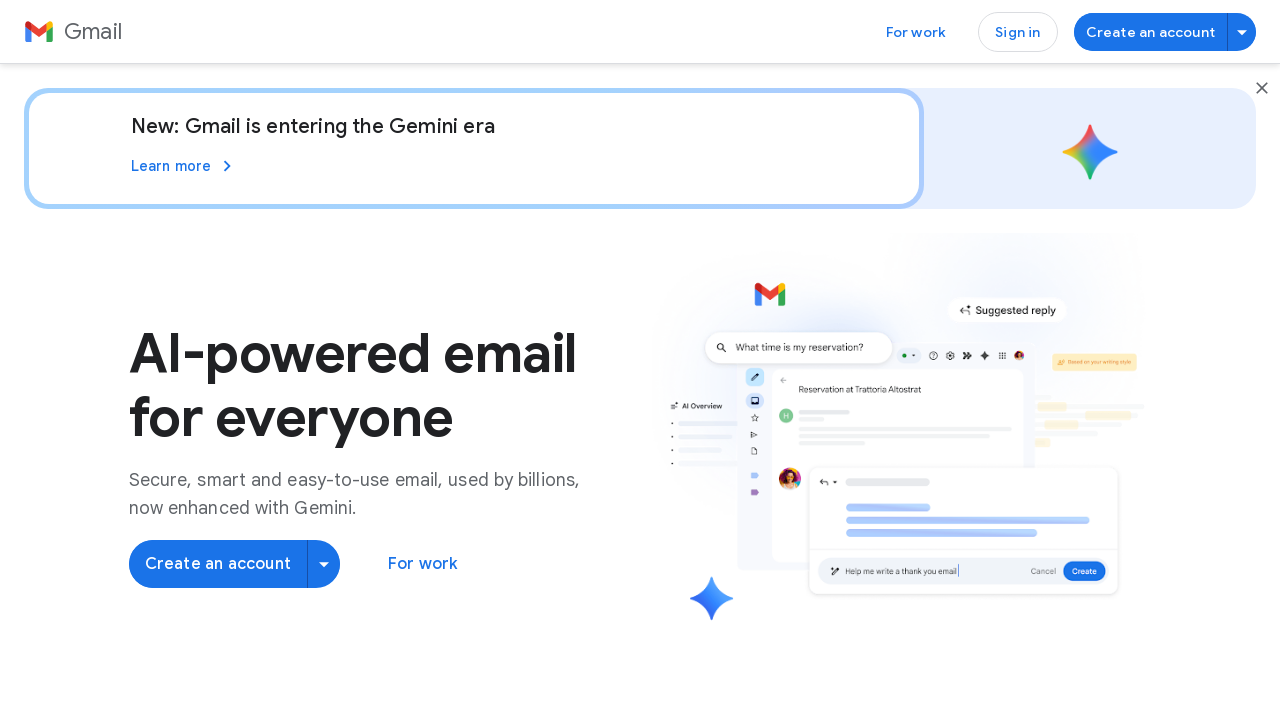

Processed link with URL: https://workspace.google.com/ and text: Learn more
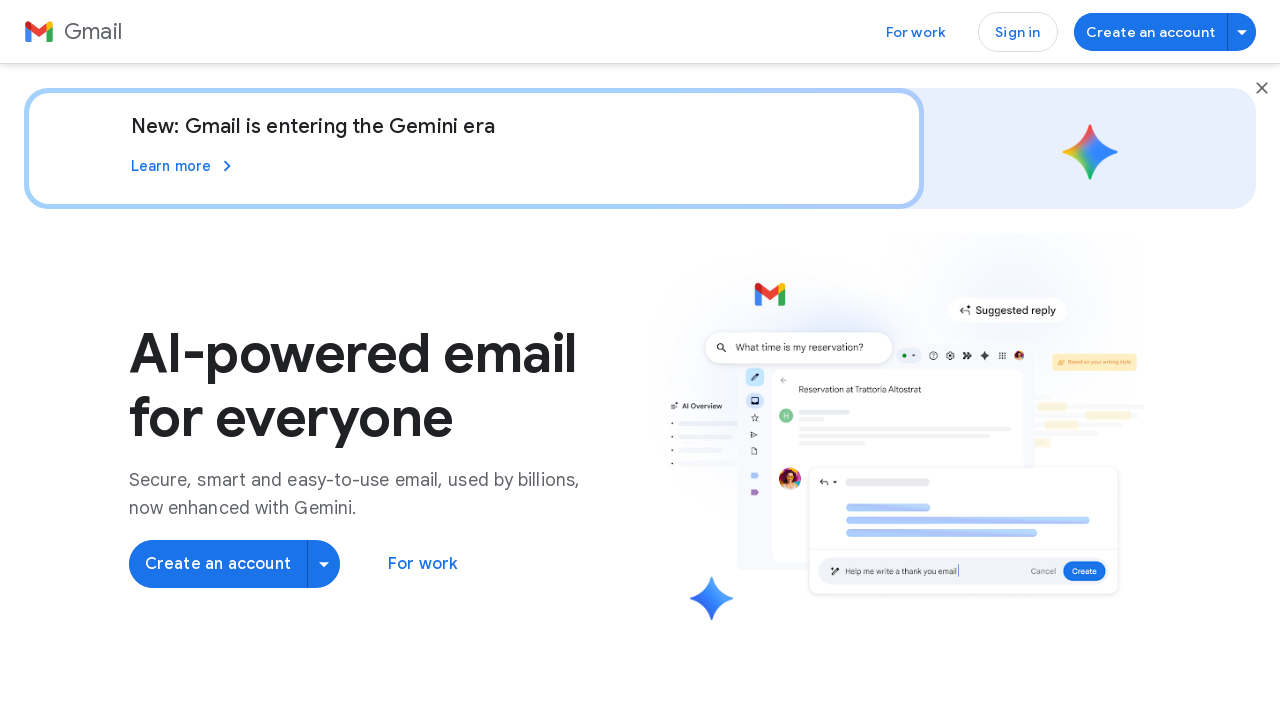

Processed link with URL: https://landing.google.com/advancedprotection/ and text: 
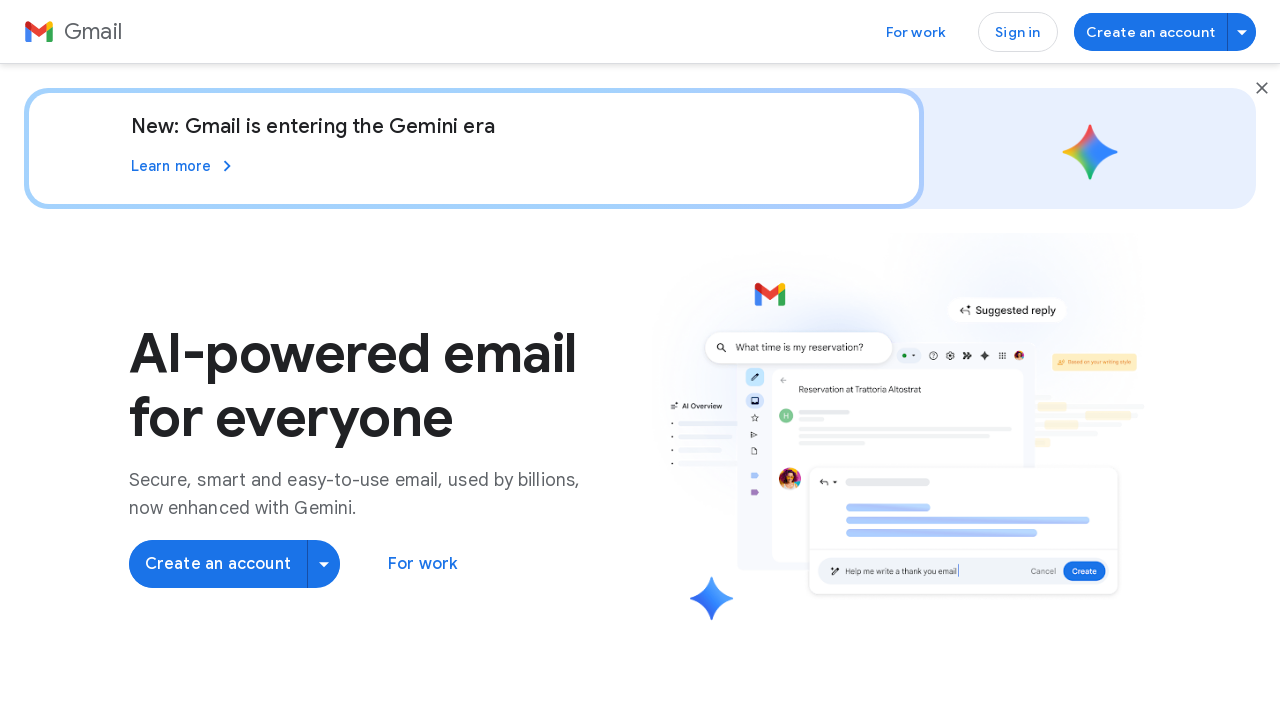

Processed link with URL: https://workspace.google.com/ and text: 
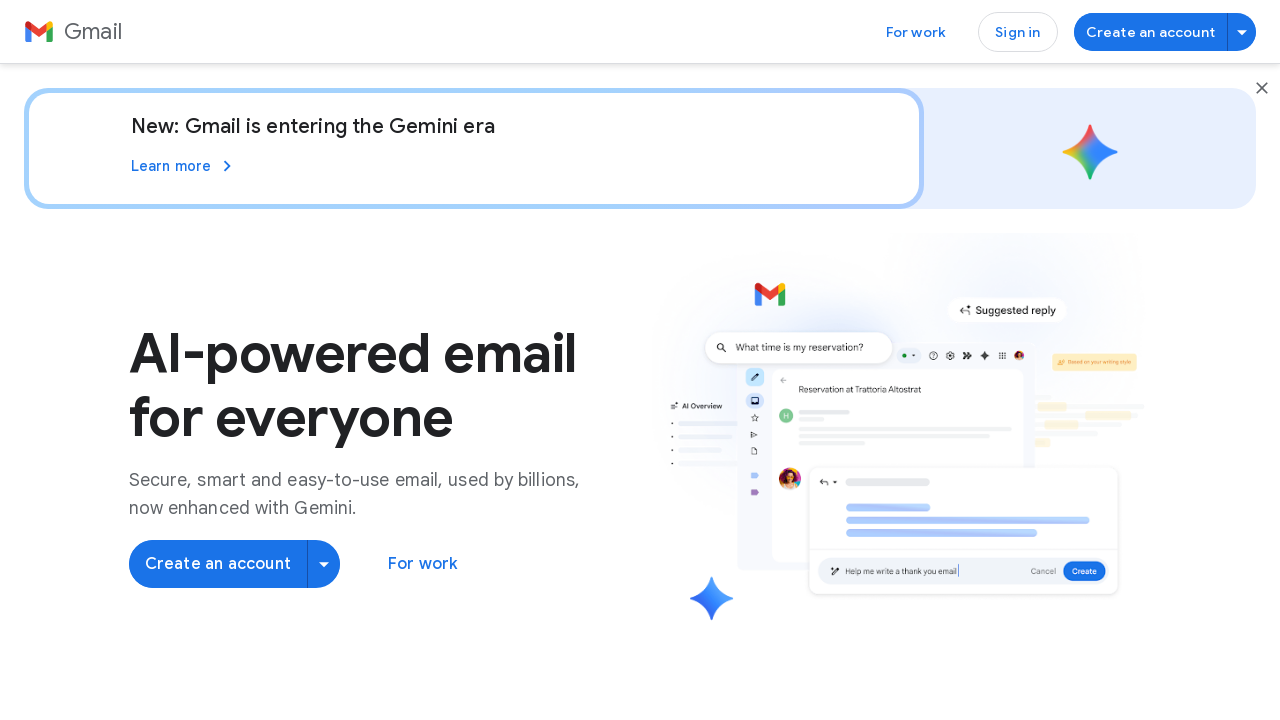

Processed link with URL: https://support.google.com/mail/?hl=en#topic=7065107 and text: Help Center
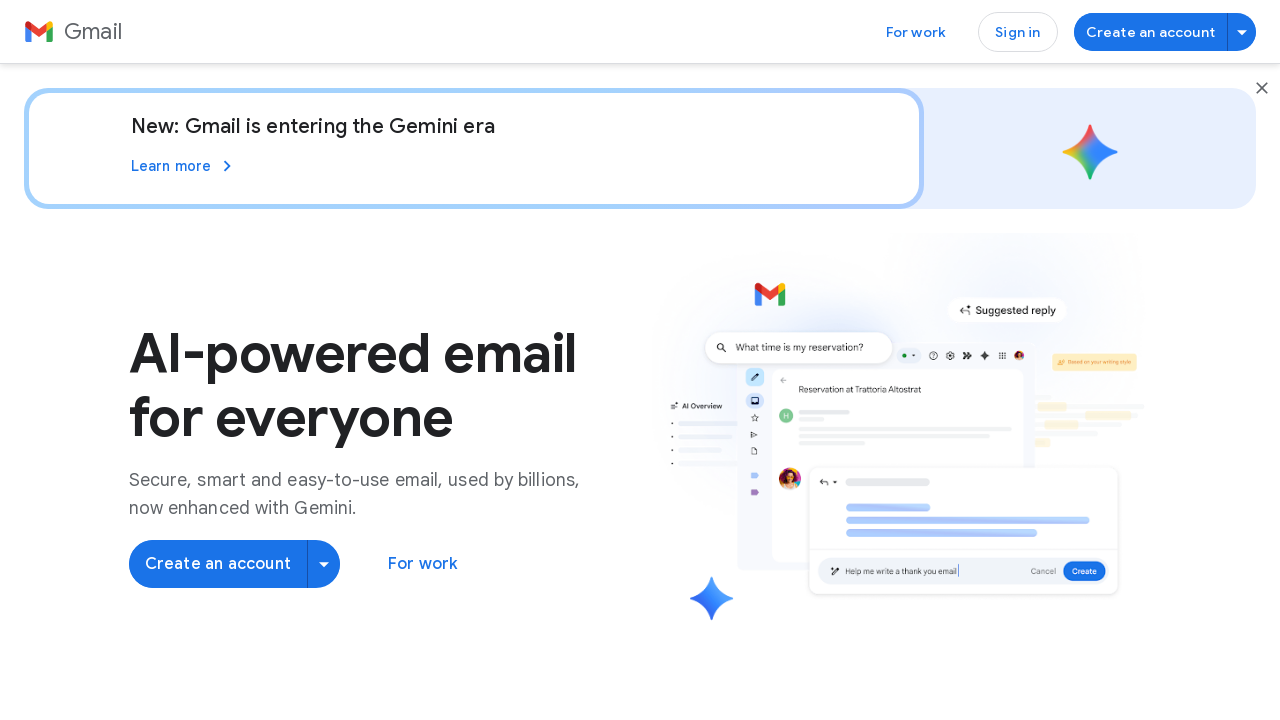

Processed link with URL: https://accounts.google.com/signup/v2/createaccount?service=mail&continue=https%3A%2F%2Fmail.google.com%2Fmail%2F&flowName=GlifWebSignIn&flowEntry=SignUp&ec=asw-gmail-[module]-create&theme=glif&source=gafb-gmail_asw-footer-en&hl=en&ga_region=amer&ga_country=us&ga_lang=en and text: 
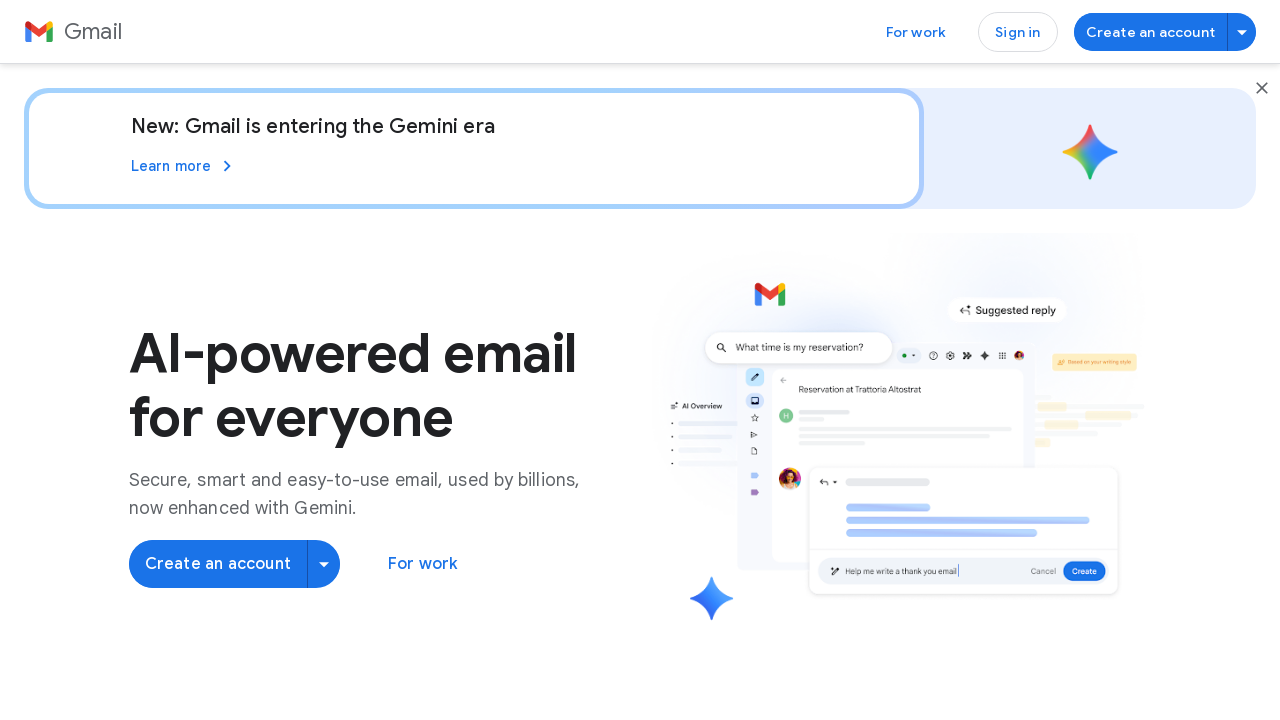

Processed link with URL: https://workspace.google.com/business/signup/newbusiness?xsell=google_accounts&source=gafb-gmail_asw-footer-en&back=https%3A%2F%2Faccounts.google.com%2FSignUp%3Fec%3Dasw-gmail-[module]-create2%26biz%3Dtrue&continue=https%3A%2F%2Fmail.google.com%2Fmail%2F&flowEntry=SignUp&flowName=GlifWebSignIn&service=mail&theme=glif&ec=asw-gmail-[module]-create2&hl=en&ga_region=amer&ga_country=us&ga_lang=en and text: 
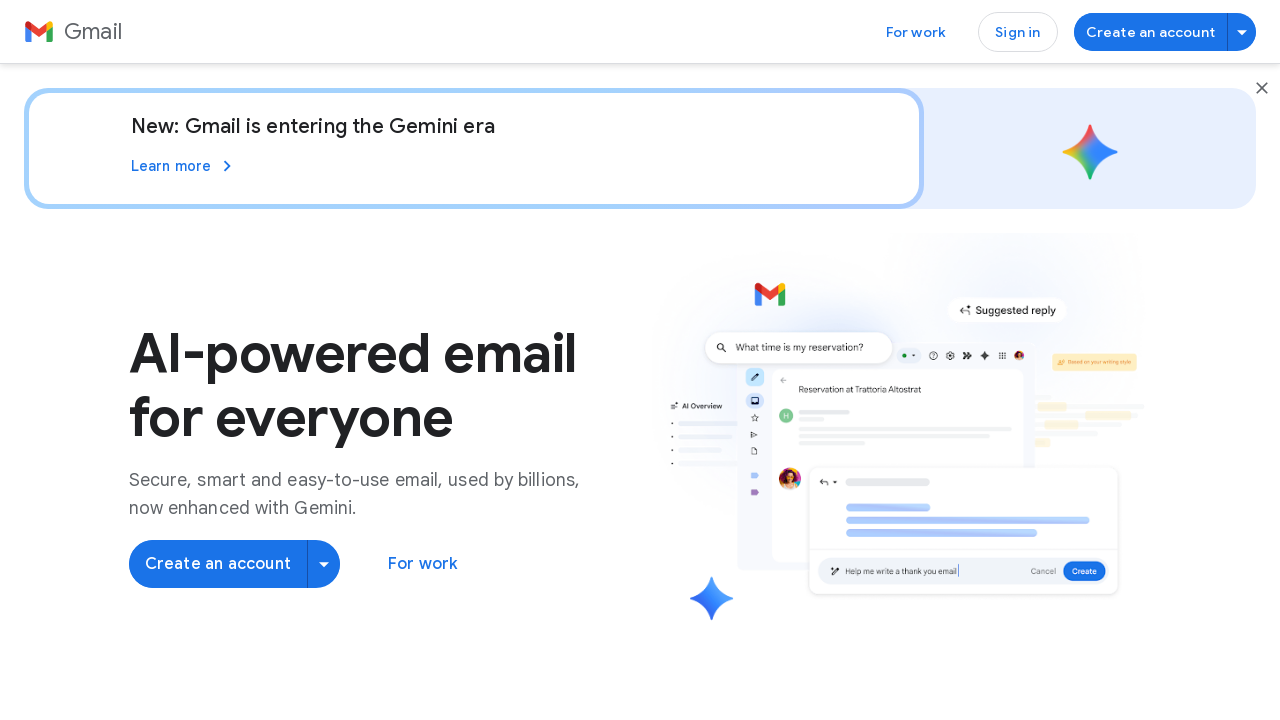

Processed link with URL: https://workspace.google.com/products/gmail/?from=gafb-gmail_asw-def-en and text: For work
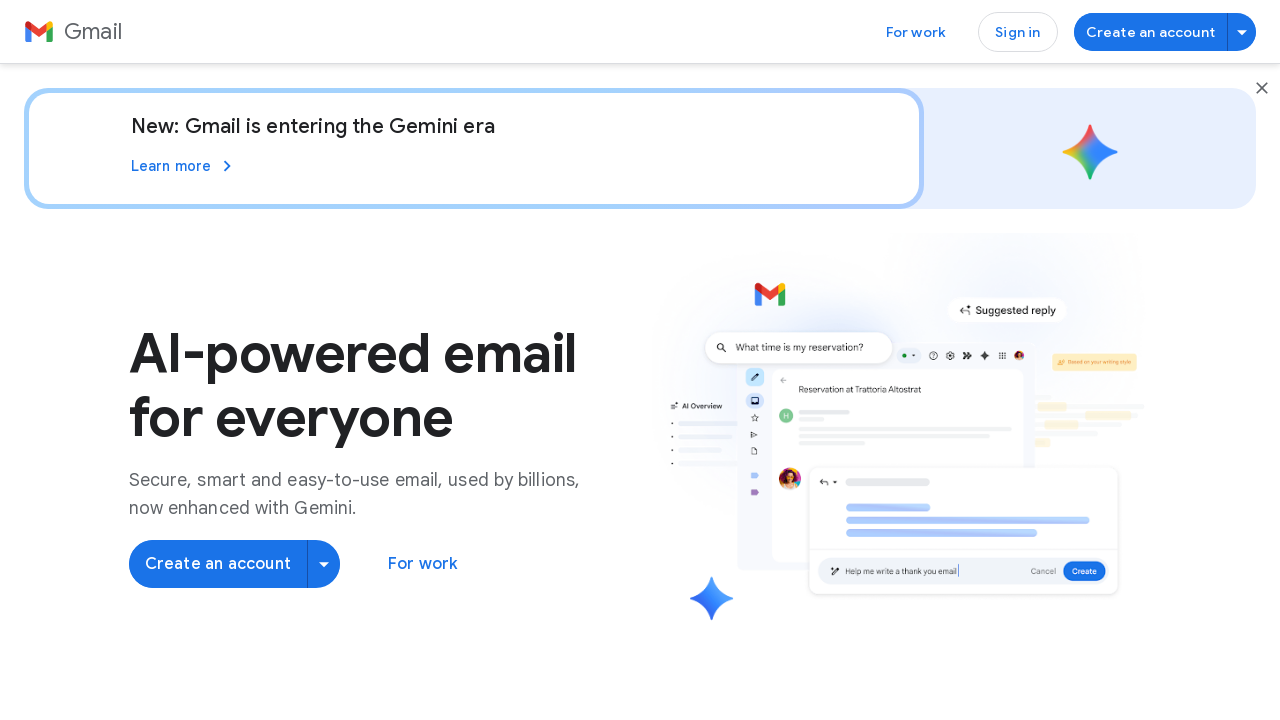

Processed link with URL: https://workspace.google.com/blog/ and text: Blog
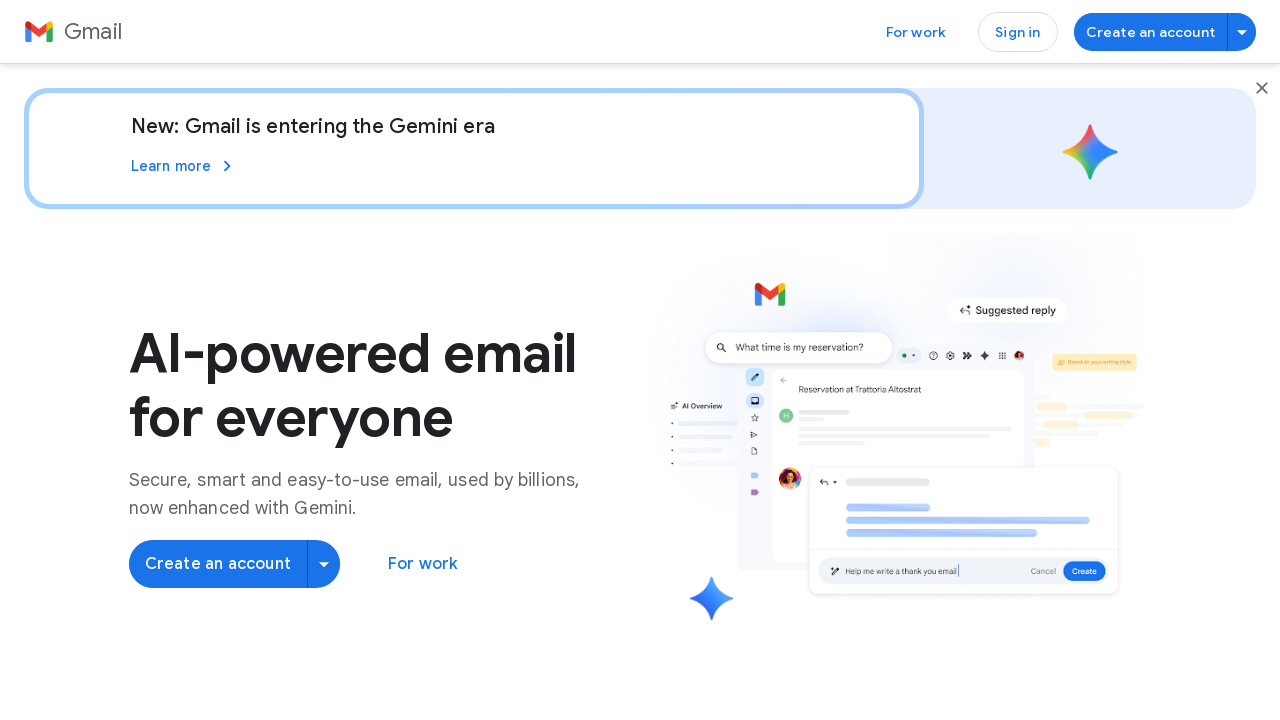

Processed link with URL: https://x.com/googleworkspace and text: 
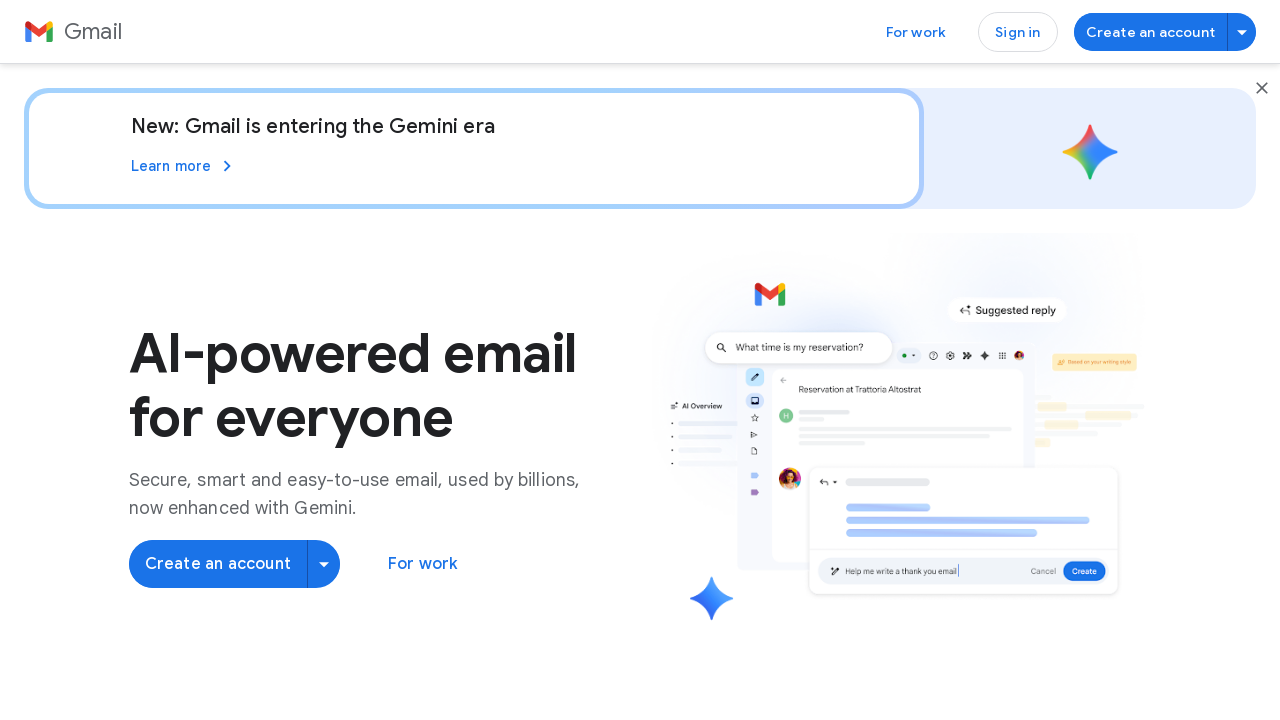

Processed link with URL: https://www.youtube.com/channel/UCBmwzQnSoj9b6HzNmFrg_yw/ and text: 
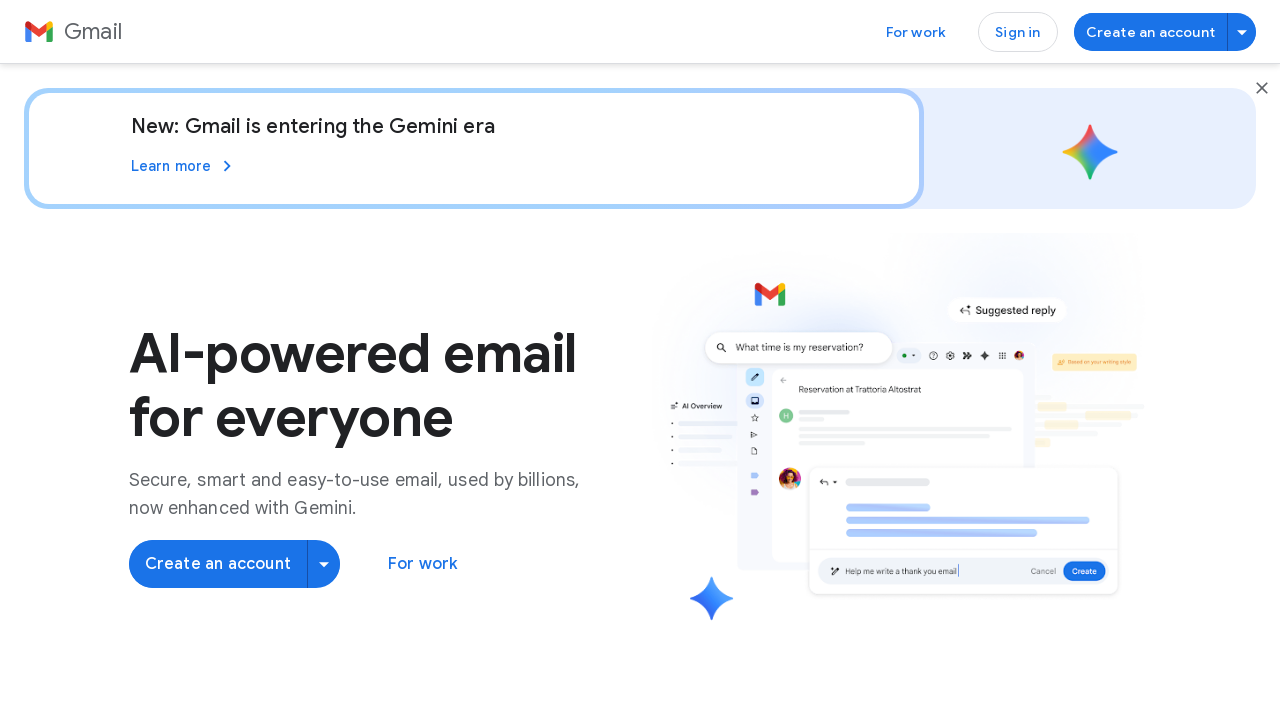

Processed link with URL: https://www.linkedin.com/showcase/googleworkspace/ and text: 
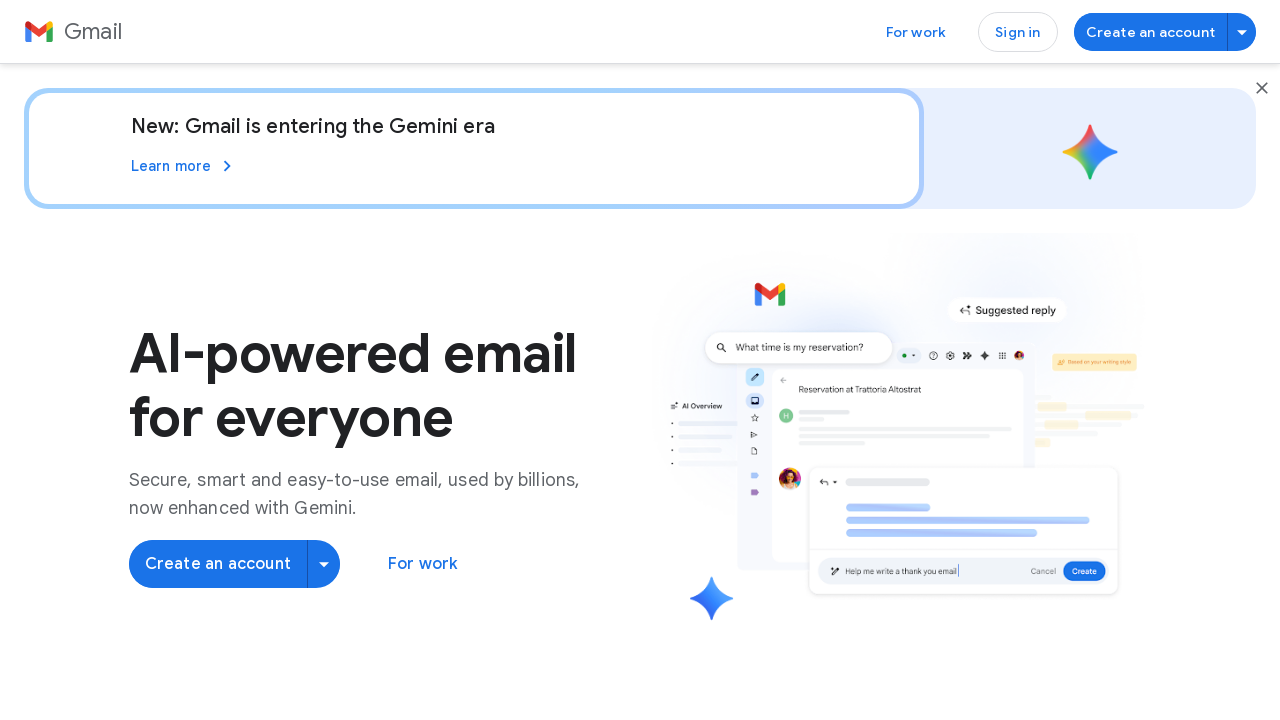

Processed link with URL: https://www.instagram.com/googleworkspace/ and text: 
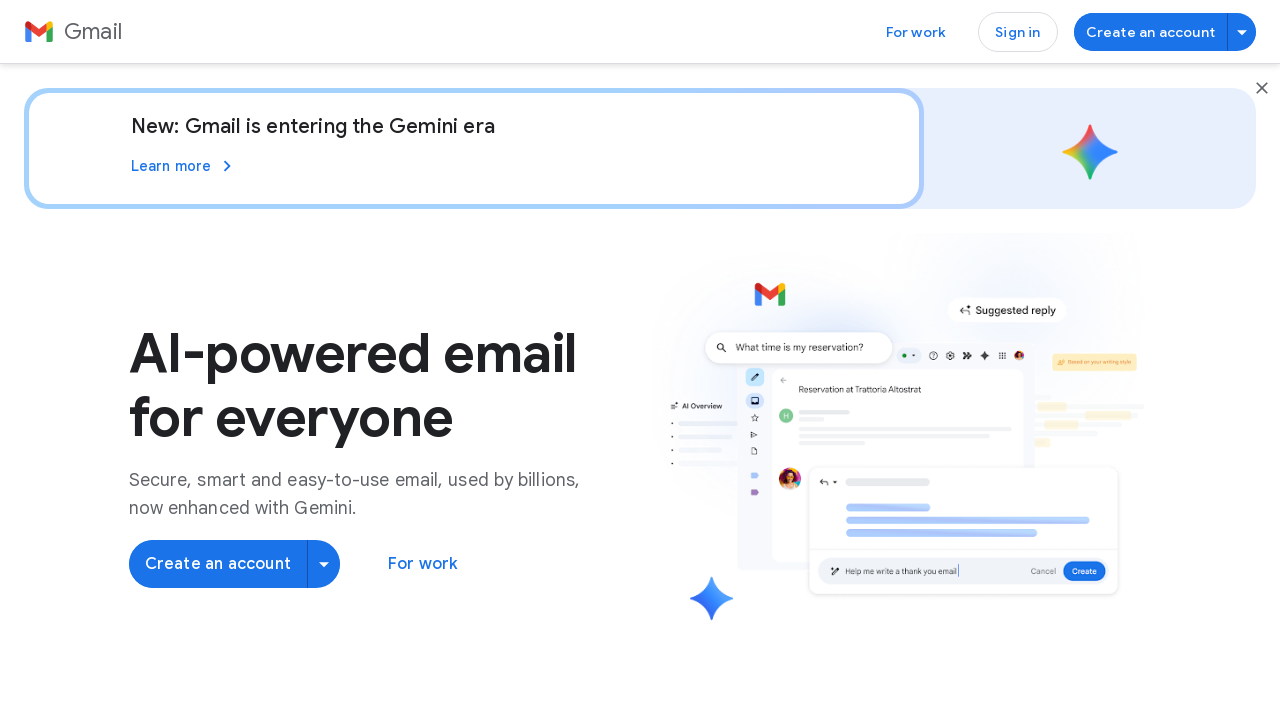

Processed link with URL: https://www.facebook.com/googleworkspace/ and text: 
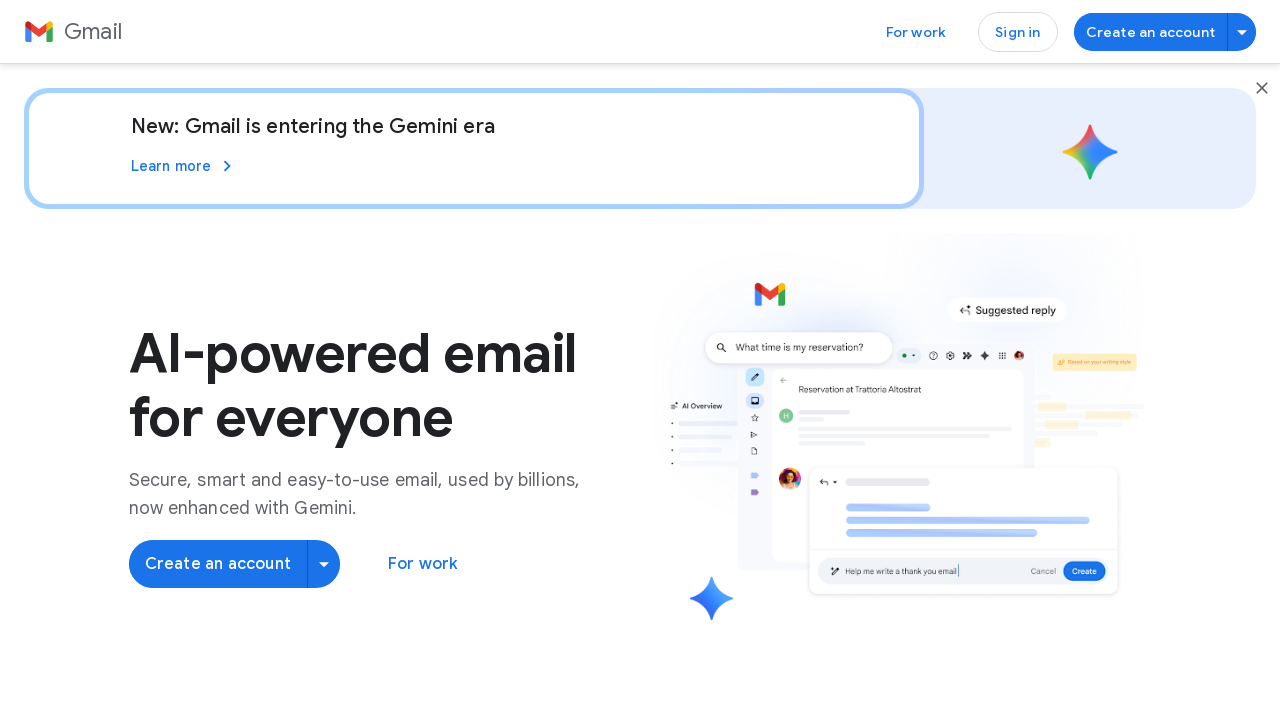

Processed link with URL: https://goo.gle/3xj0b2F and text: 
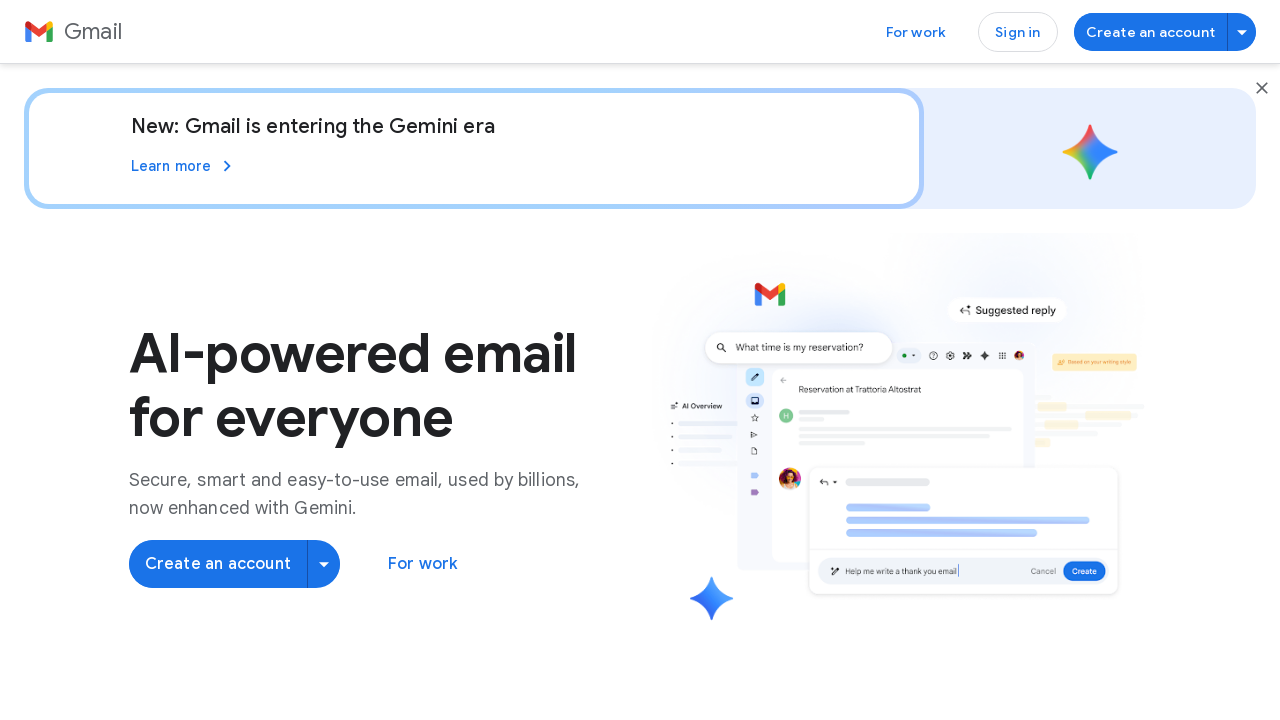

Processed link with URL: https://policies.google.com/privacy?hl=en_us and text: Privacy
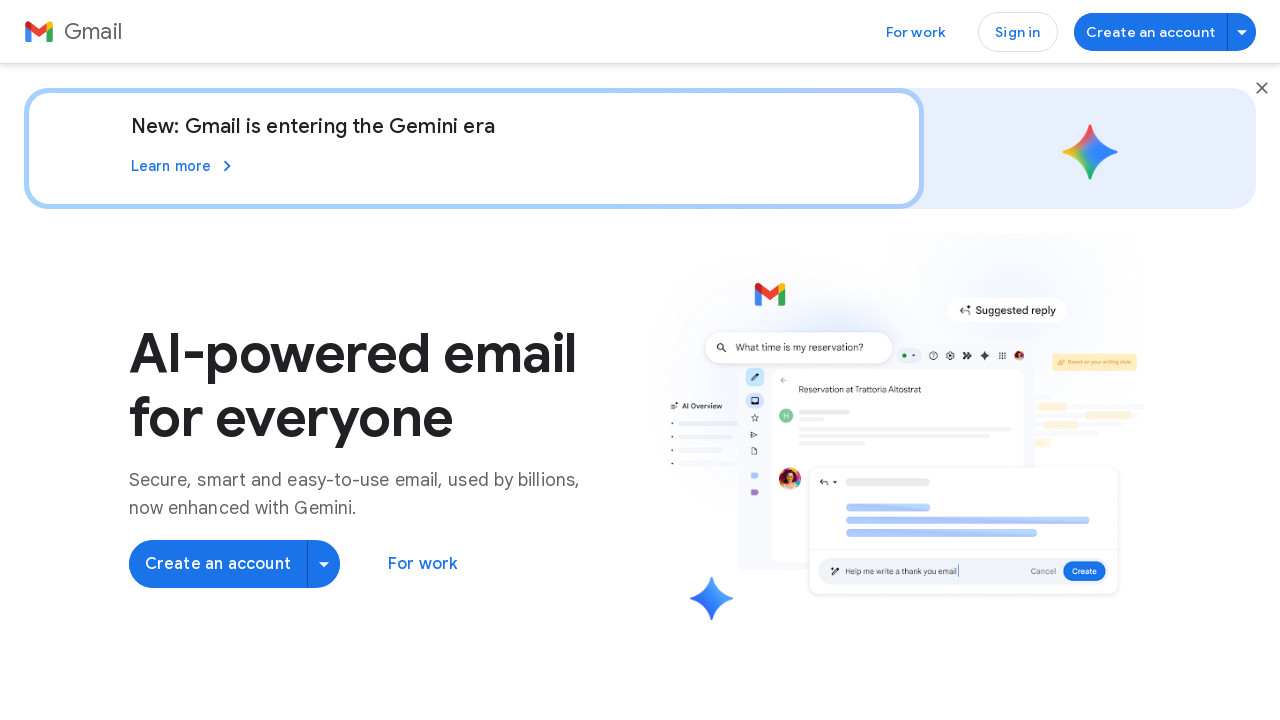

Processed link with URL: https://policies.google.com/terms?hl=en_us and text: Terms
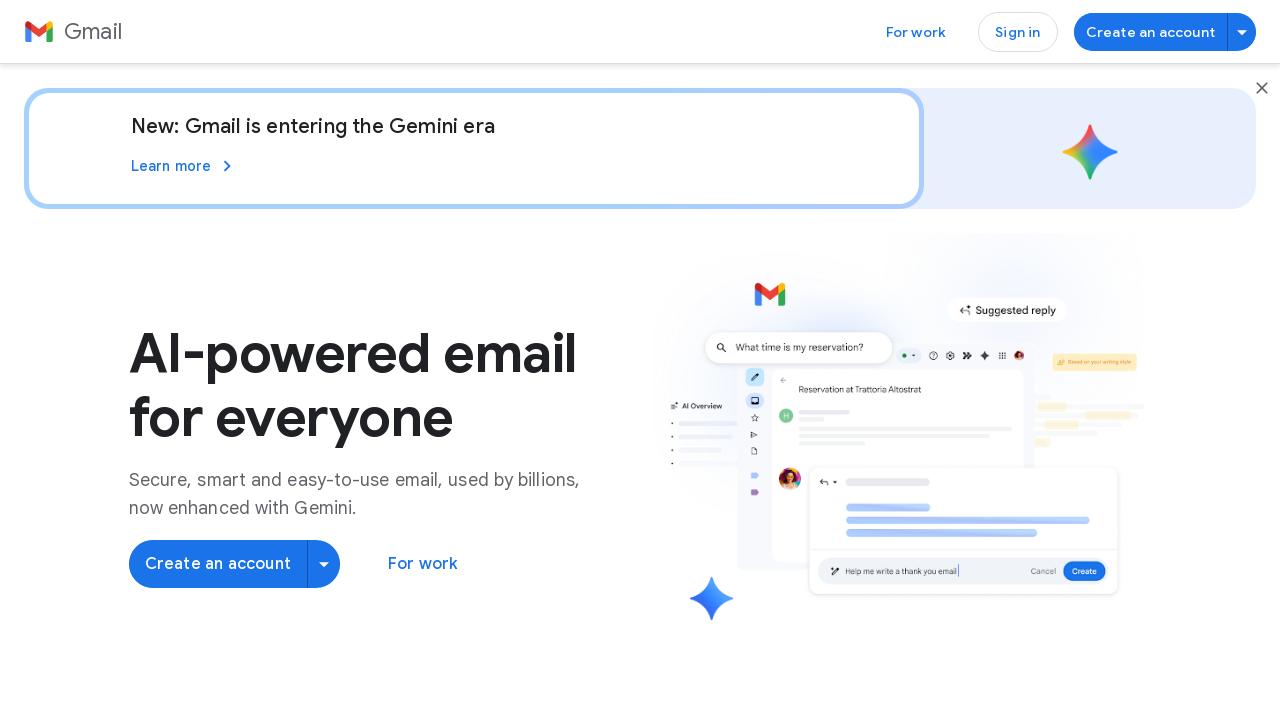

Processed link with URL: https://about.google/?hl=en_us and text: About Google
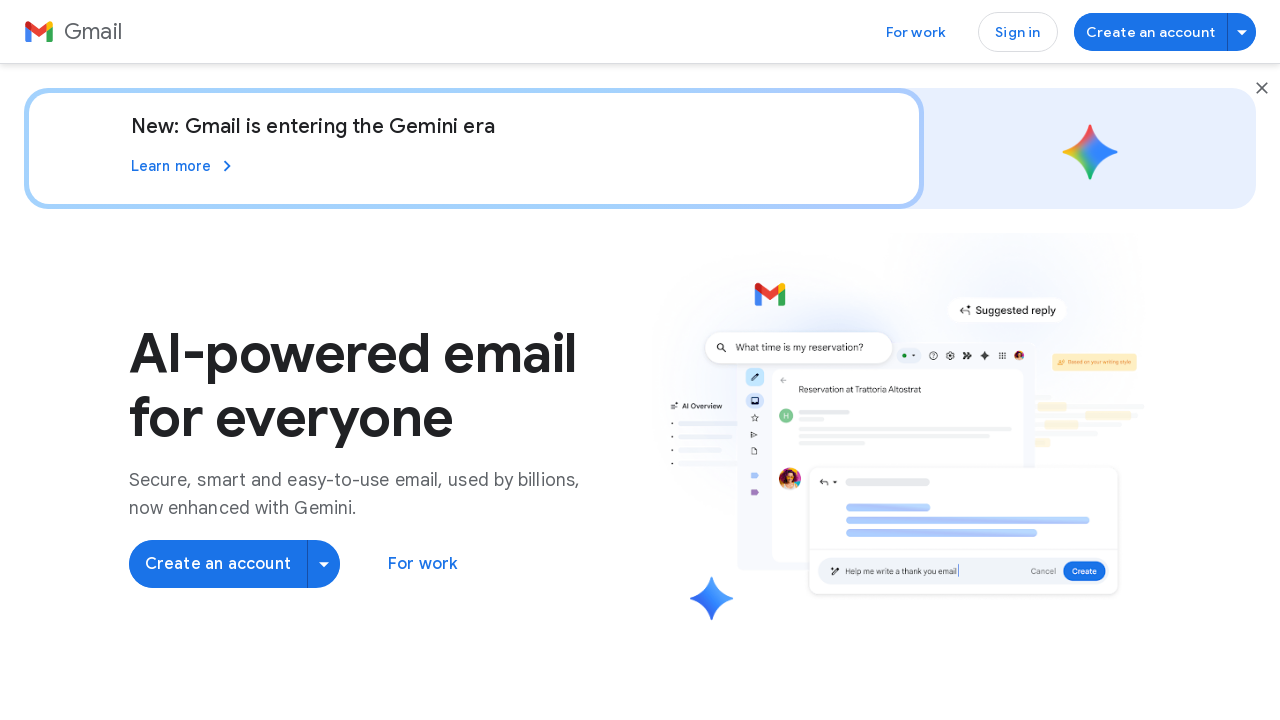

Processed link with URL: https://www.google.com/intl/en_us/about/products/?from=gafb-gmail_asw-def-en and text: Google Products
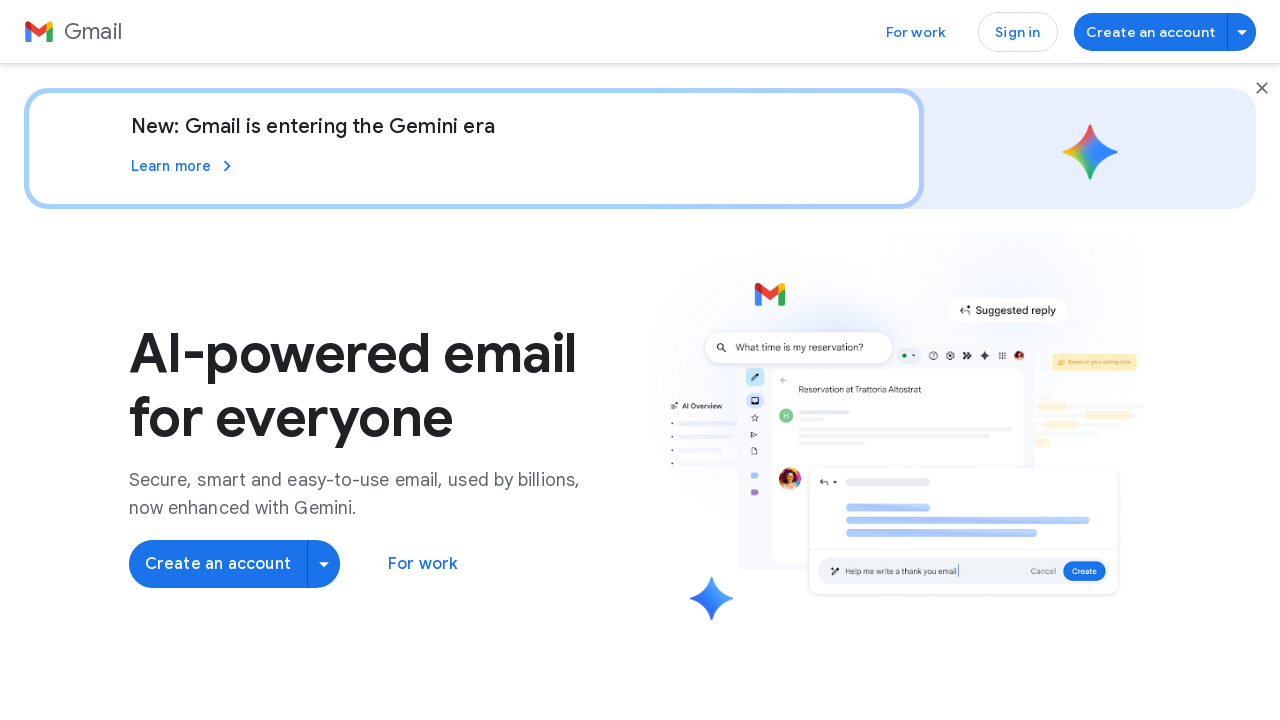

Processed link with URL: https://support.google.com/workspace/?hl=en_us and text: Help
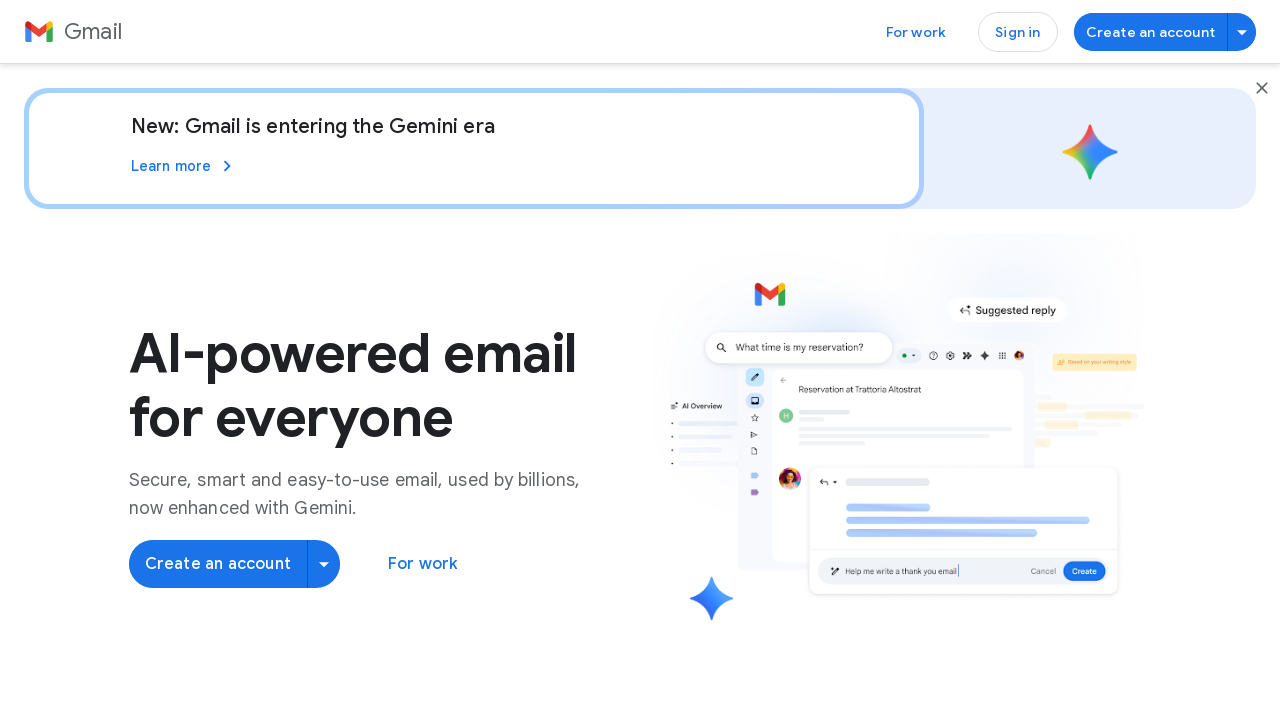

Processed link with URL: https://support.google.com/a and text: Help
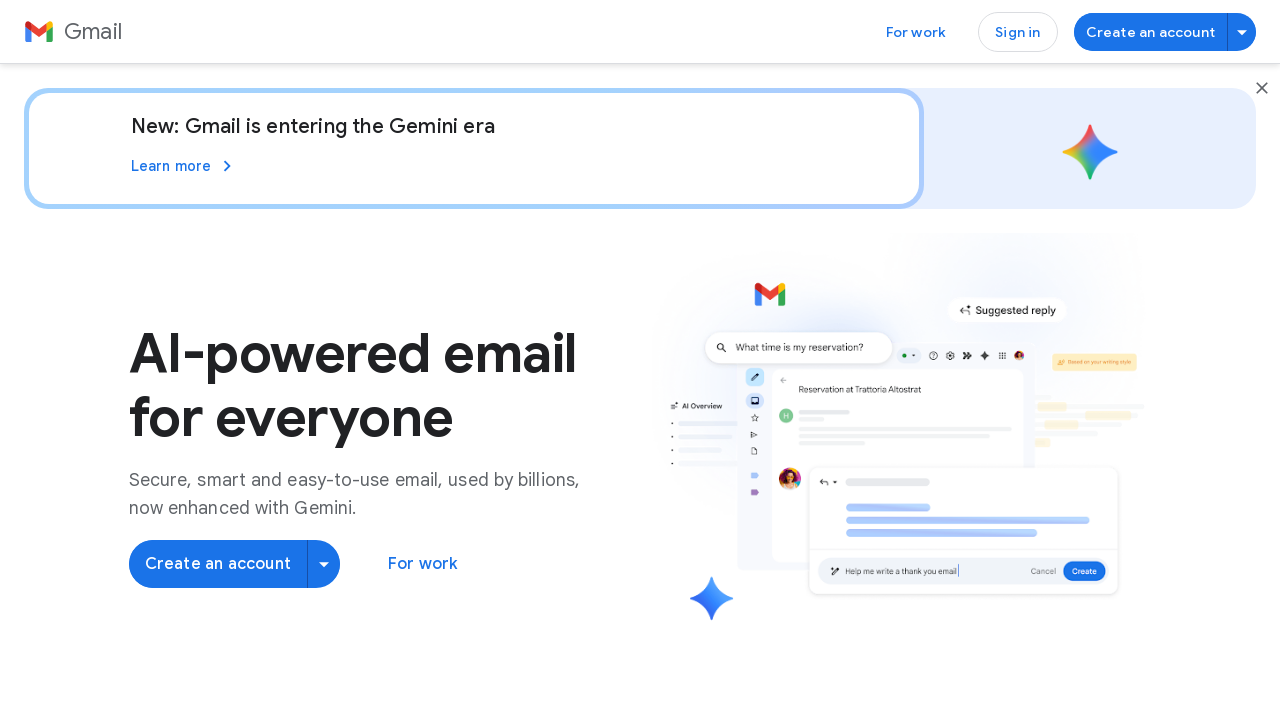

Processed link with URL: /intl/id/gmail/ and text: Bahasa Indonesia
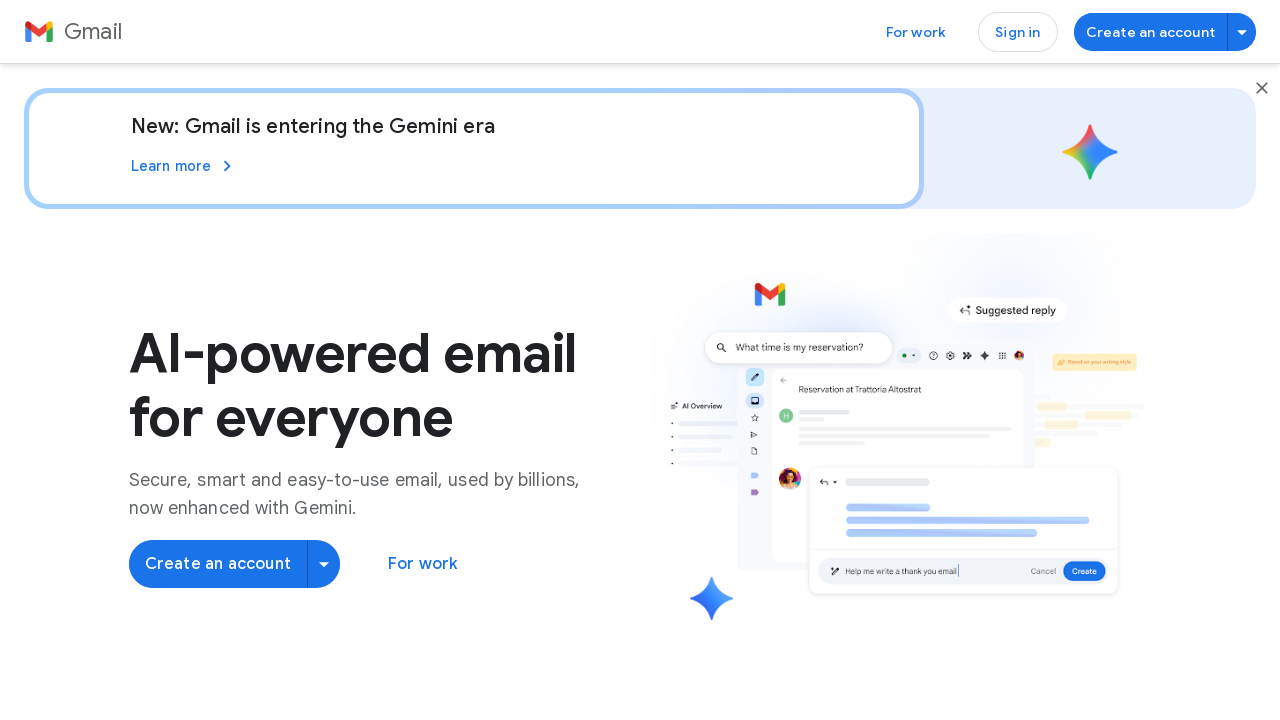

Processed link with URL: /intl/cs/gmail/ and text: Čeština
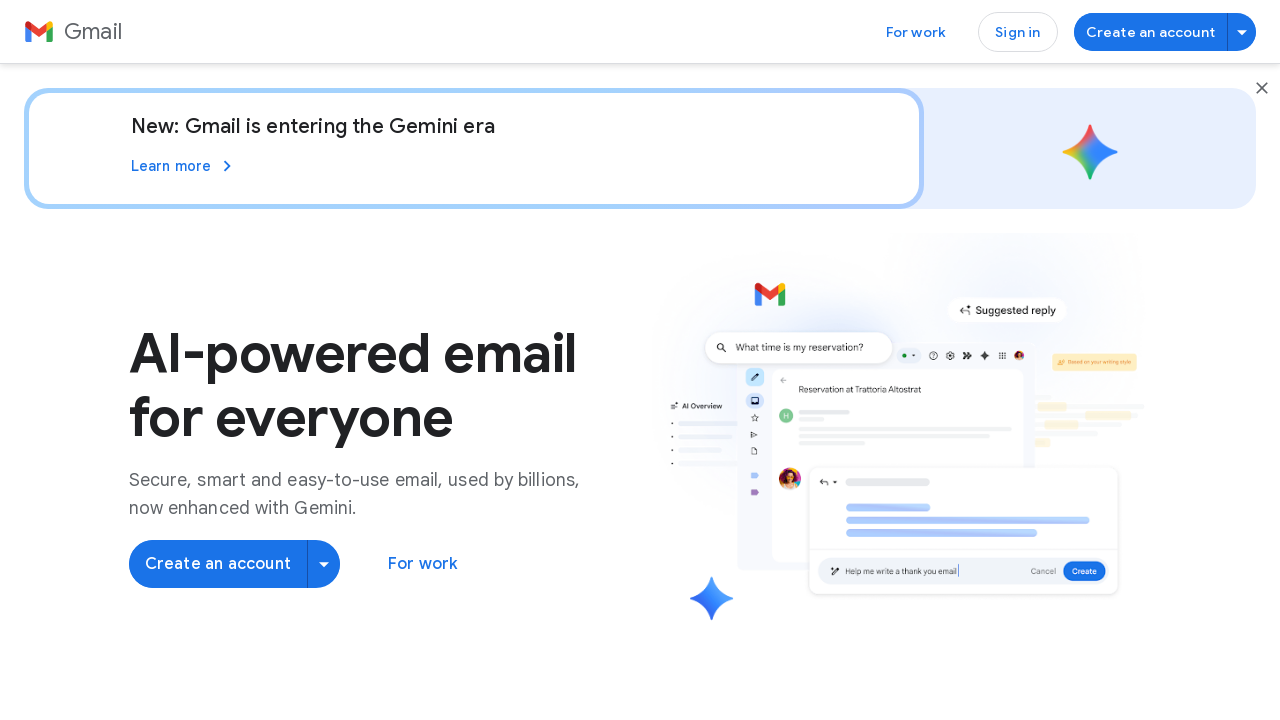

Processed link with URL: /intl/da/gmail/ and text: Dansk
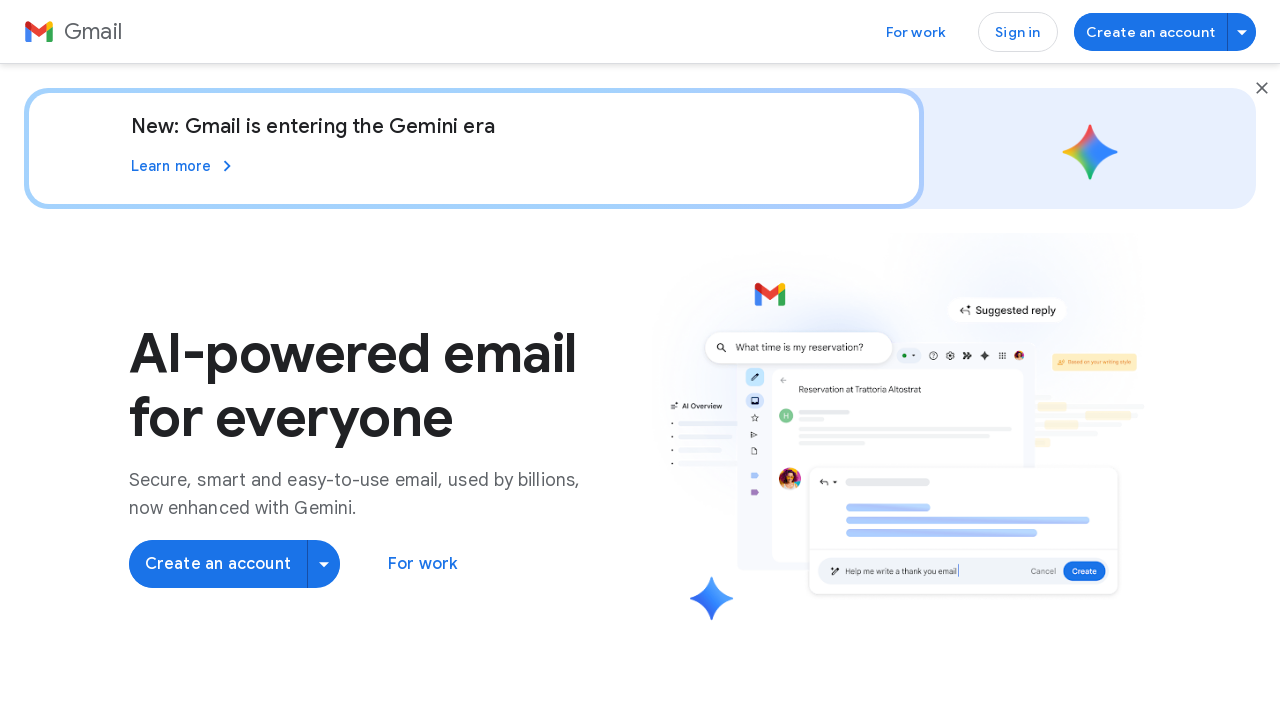

Processed link with URL: /intl/de/gmail/ and text: Deutsch
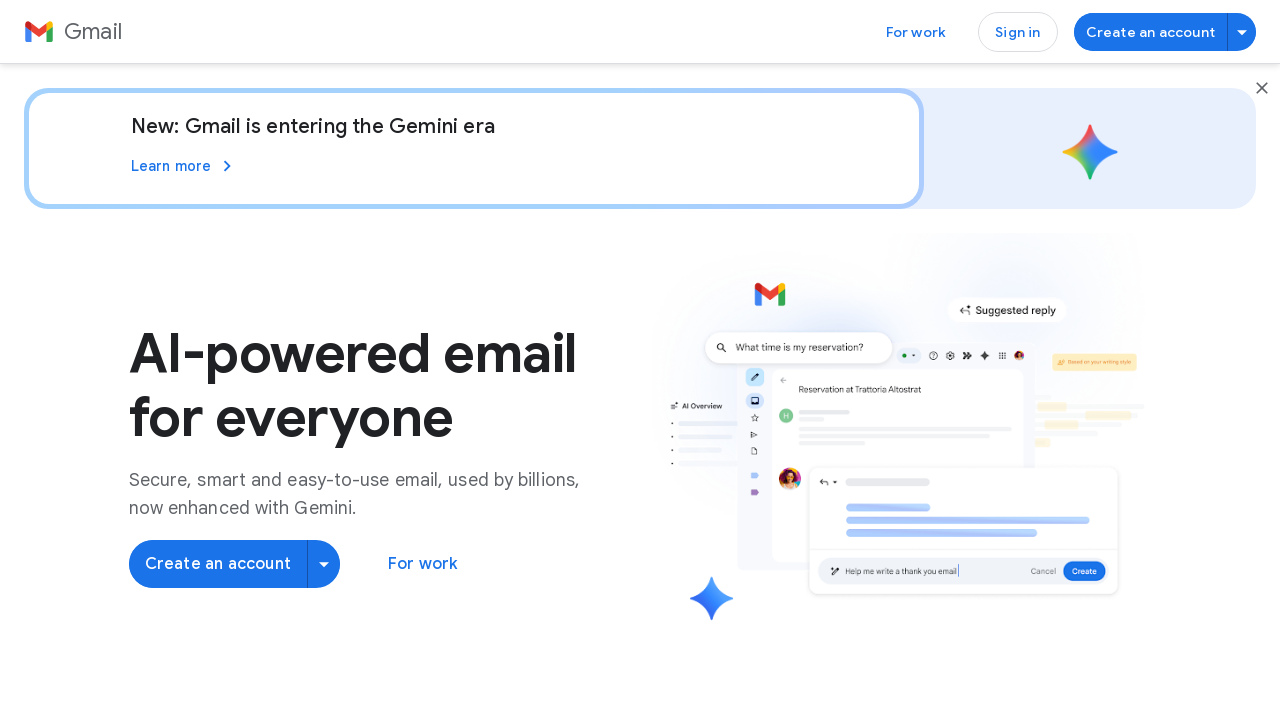

Processed link with URL: /intl/de_ch/gmail/ and text: Deutsch – Schweiz
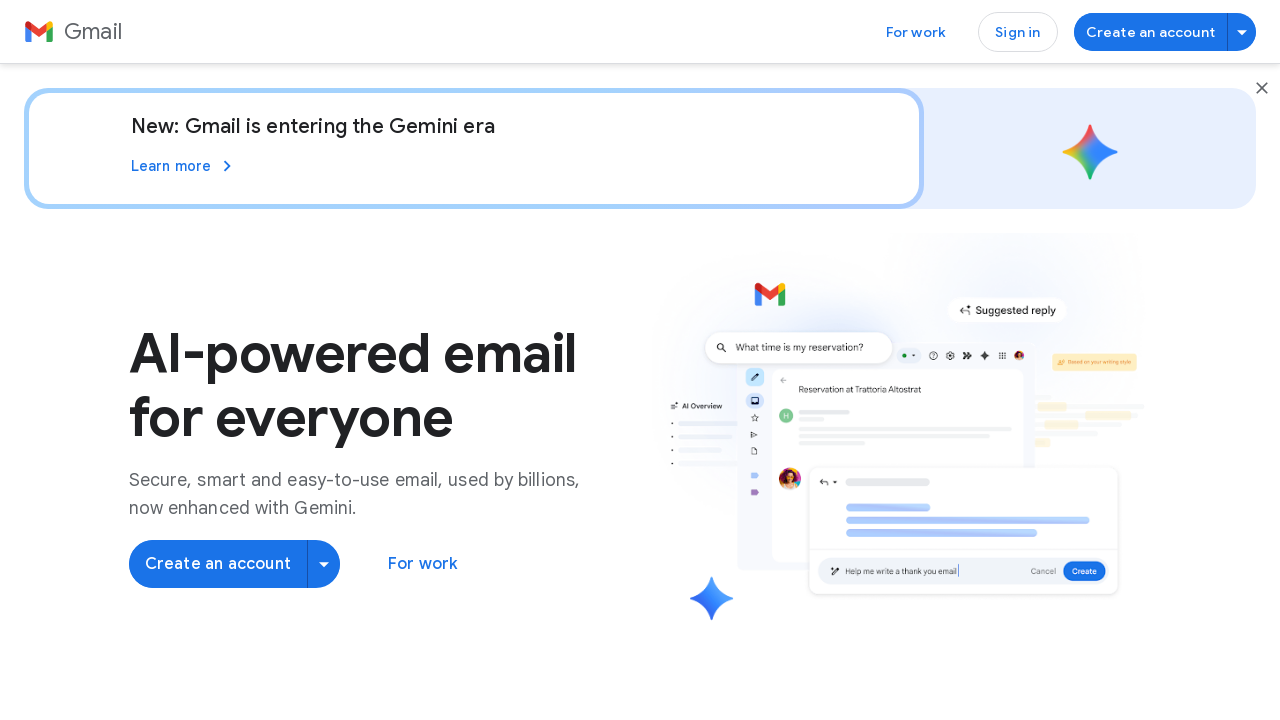

Processed link with URL: /intl/en_au/gmail/ and text: English – Australia
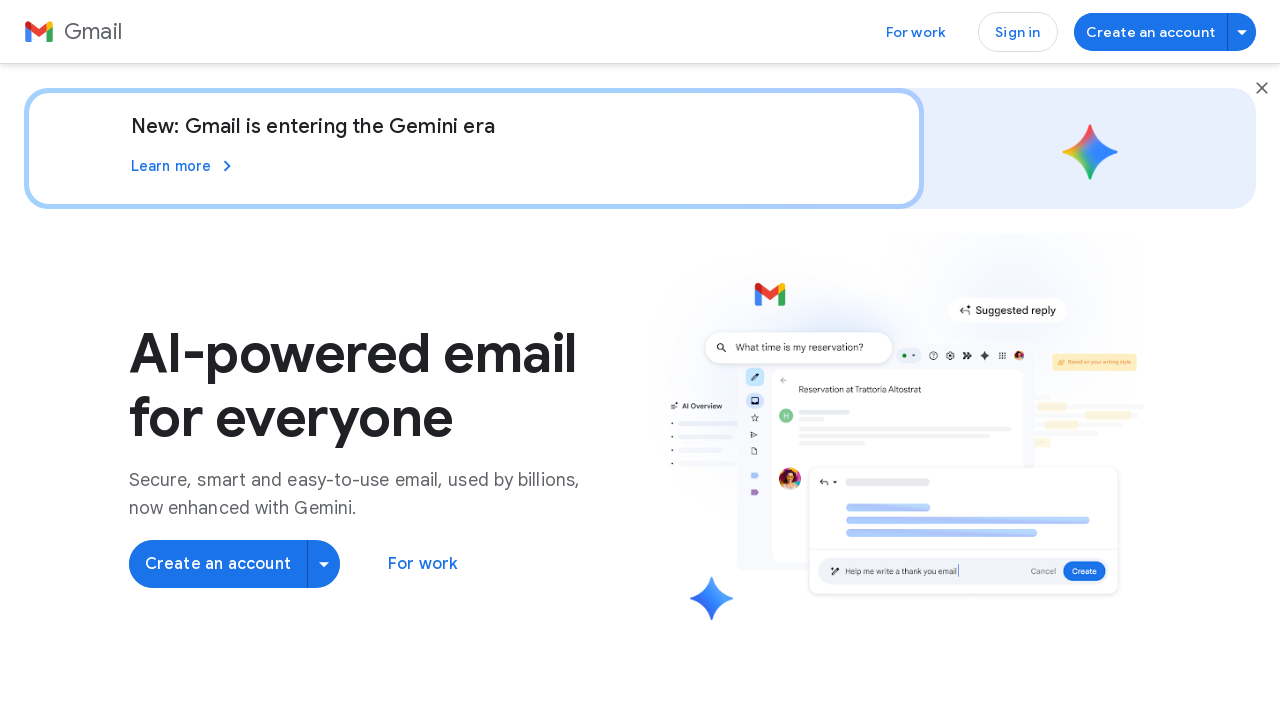

Processed link with URL: /intl/en_ca/gmail/ and text: English – Canada
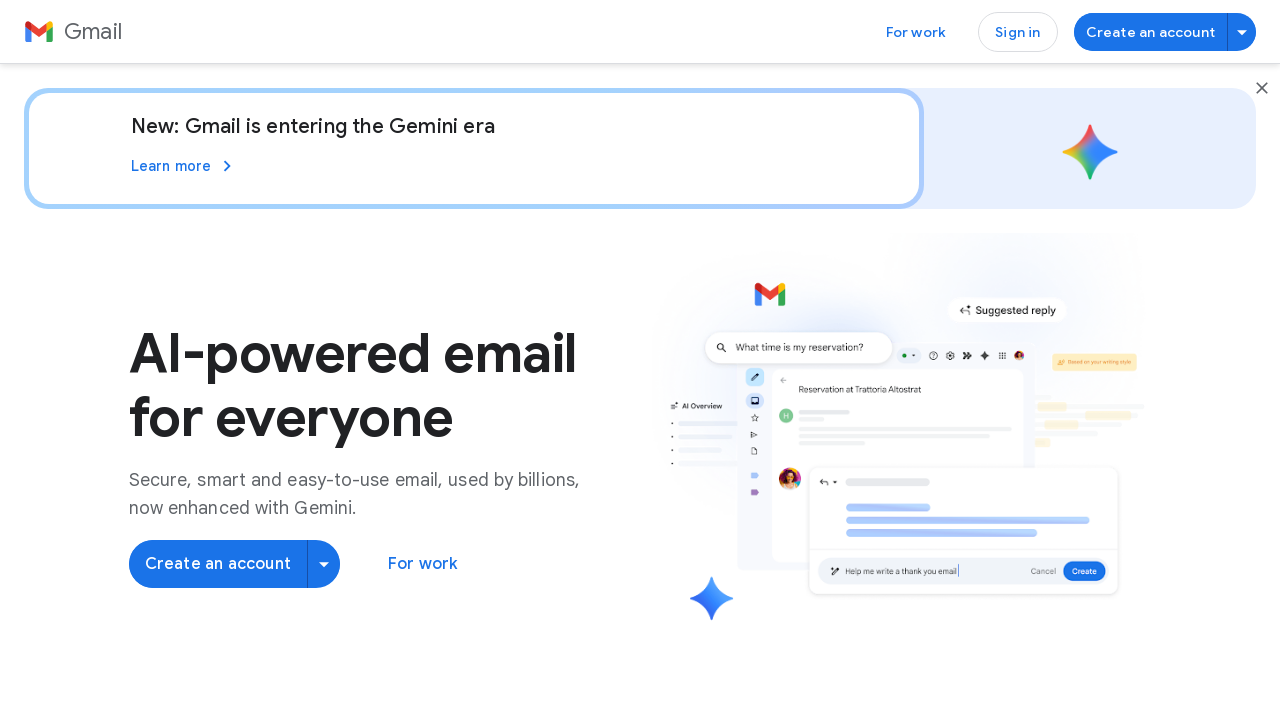

Processed link with URL: /intl/en_in/gmail/ and text: English – India
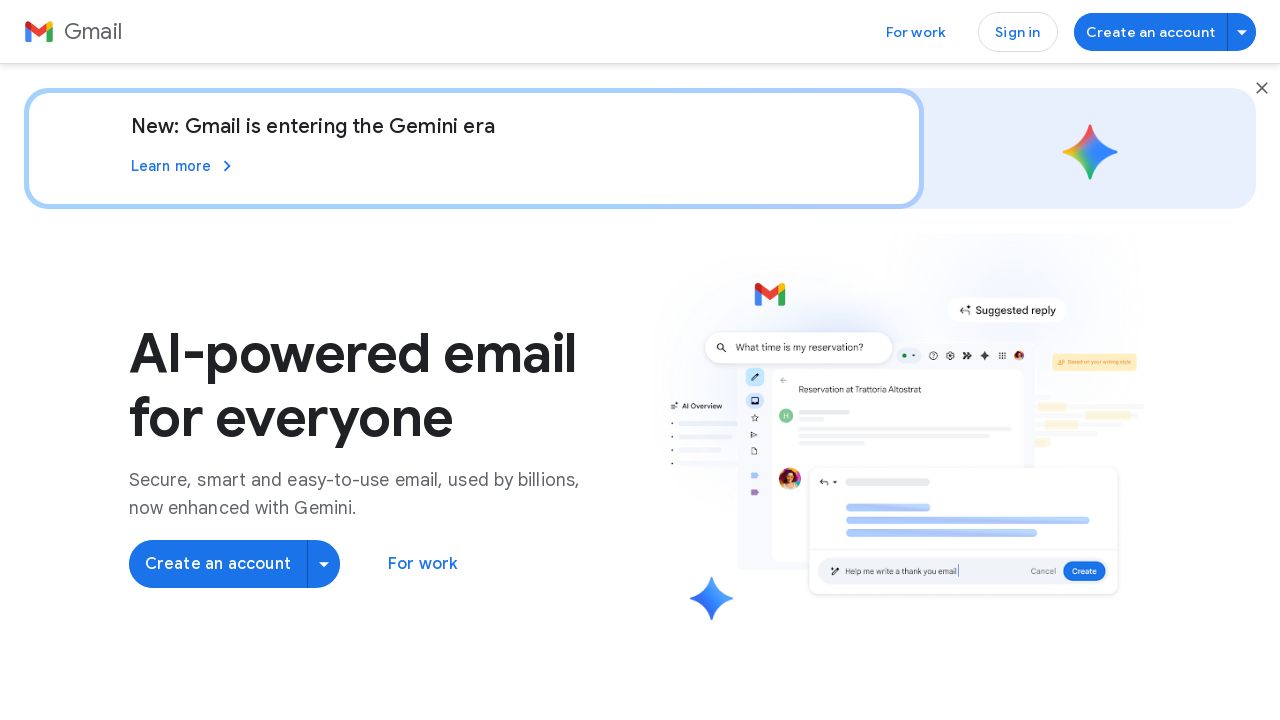

Processed link with URL: /intl/en_id/gmail/ and text: English – Indonesia
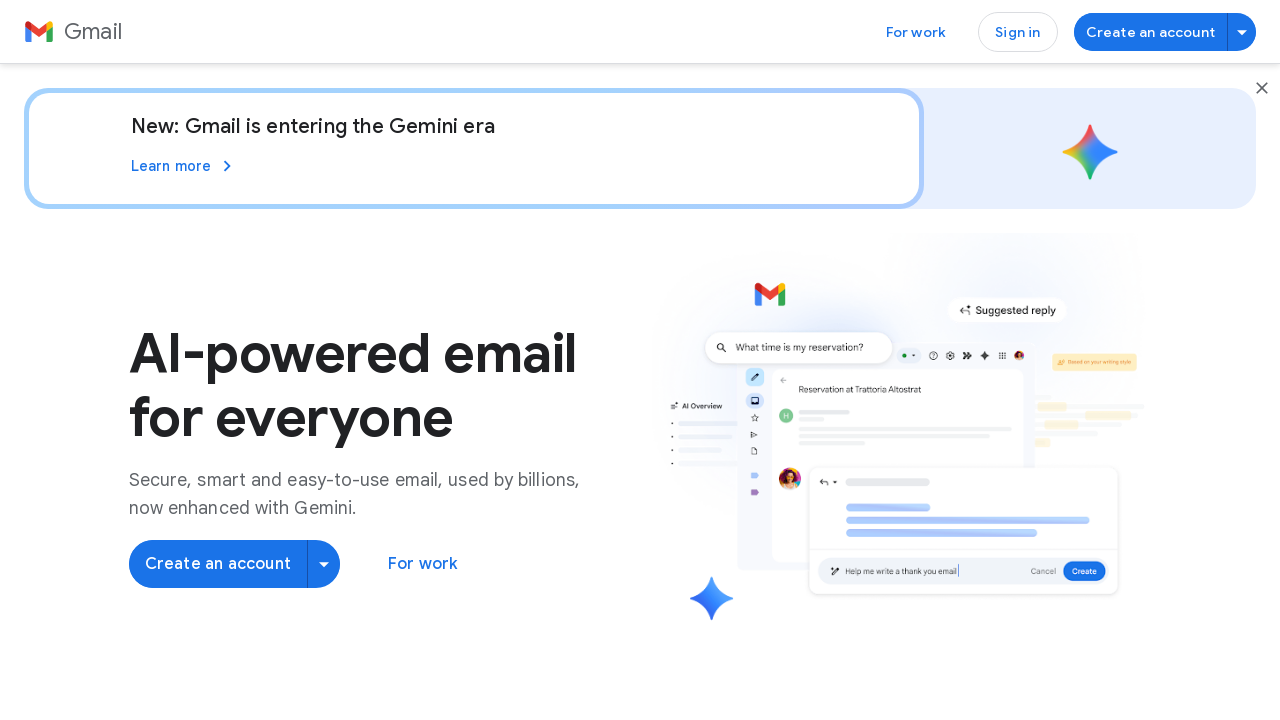

Processed link with URL: /intl/en_ie/gmail/ and text: English – Ireland
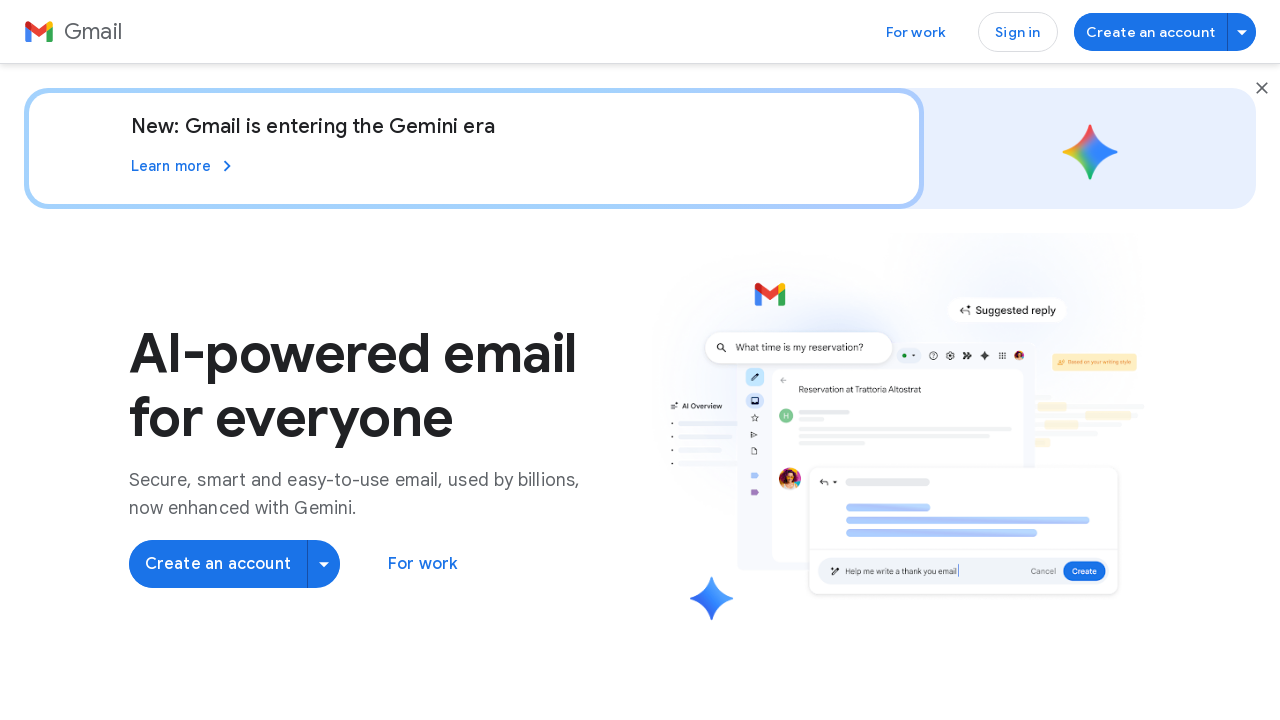

Processed link with URL: /intl/en_my/gmail/ and text: English – Malaysia
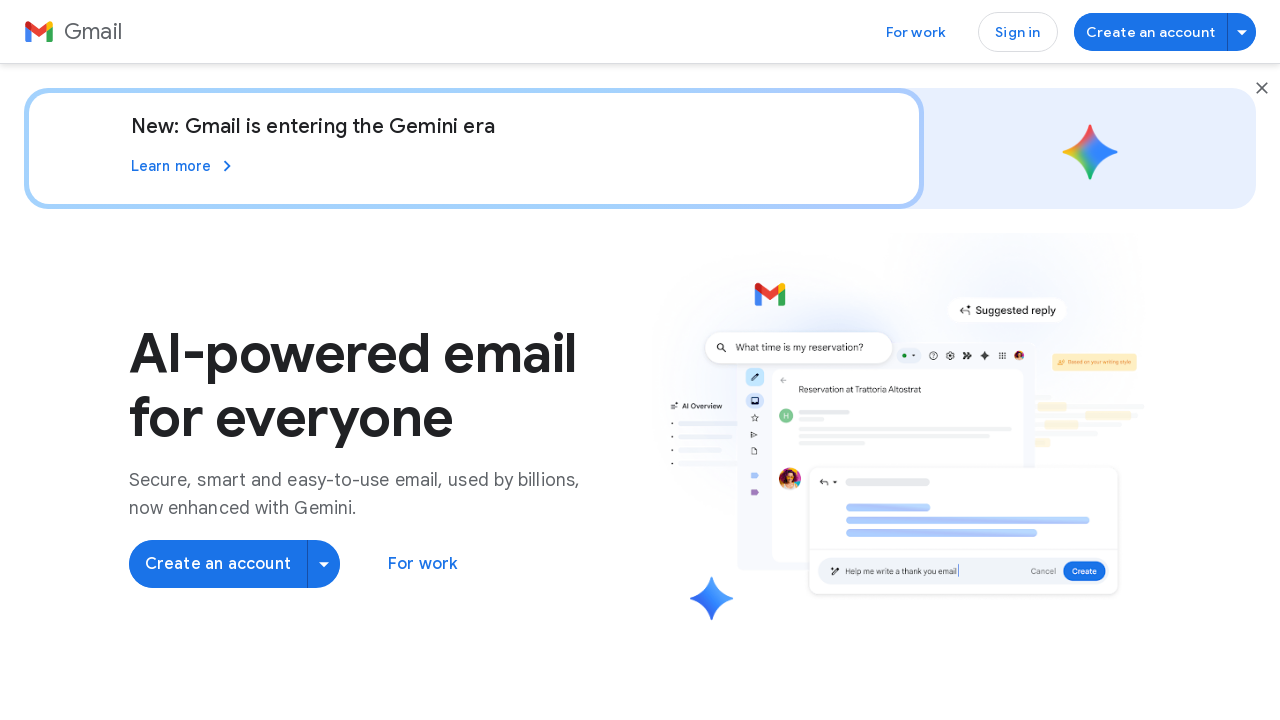

Processed link with URL: /intl/en_nz/gmail/ and text: English – New Zealand
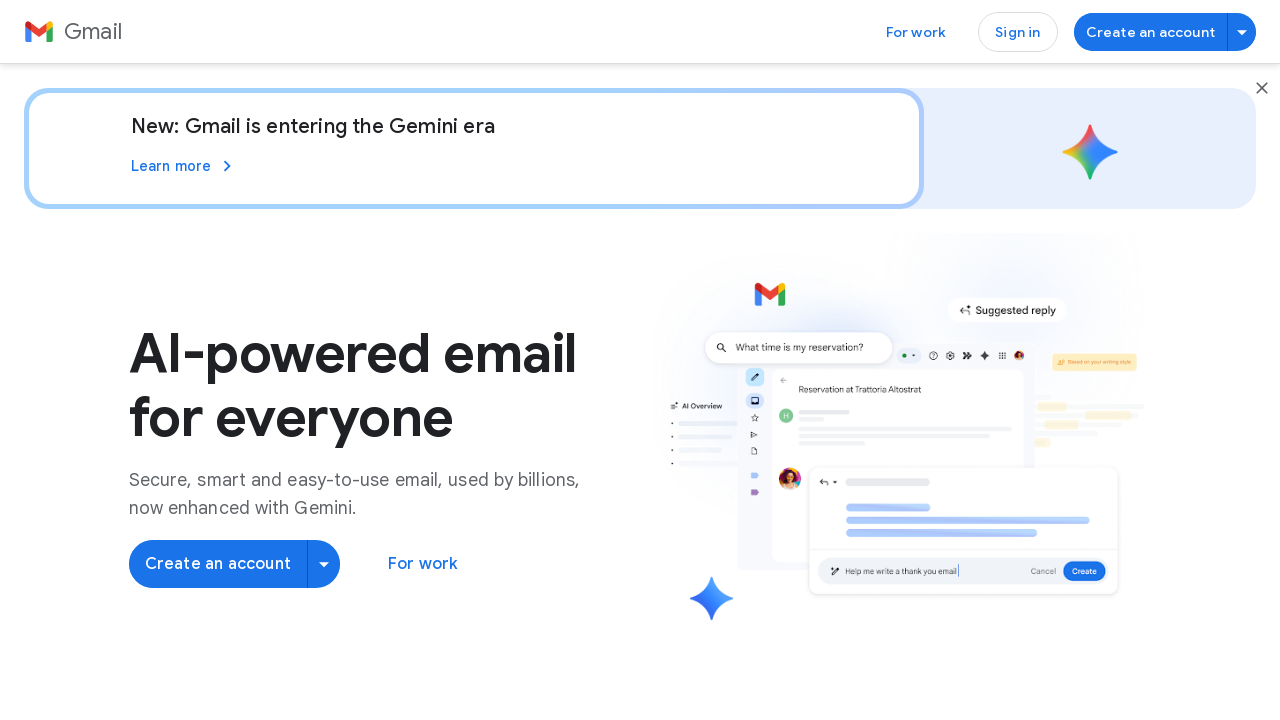

Processed link with URL: /intl/en_ph/gmail/ and text: English – Philippines
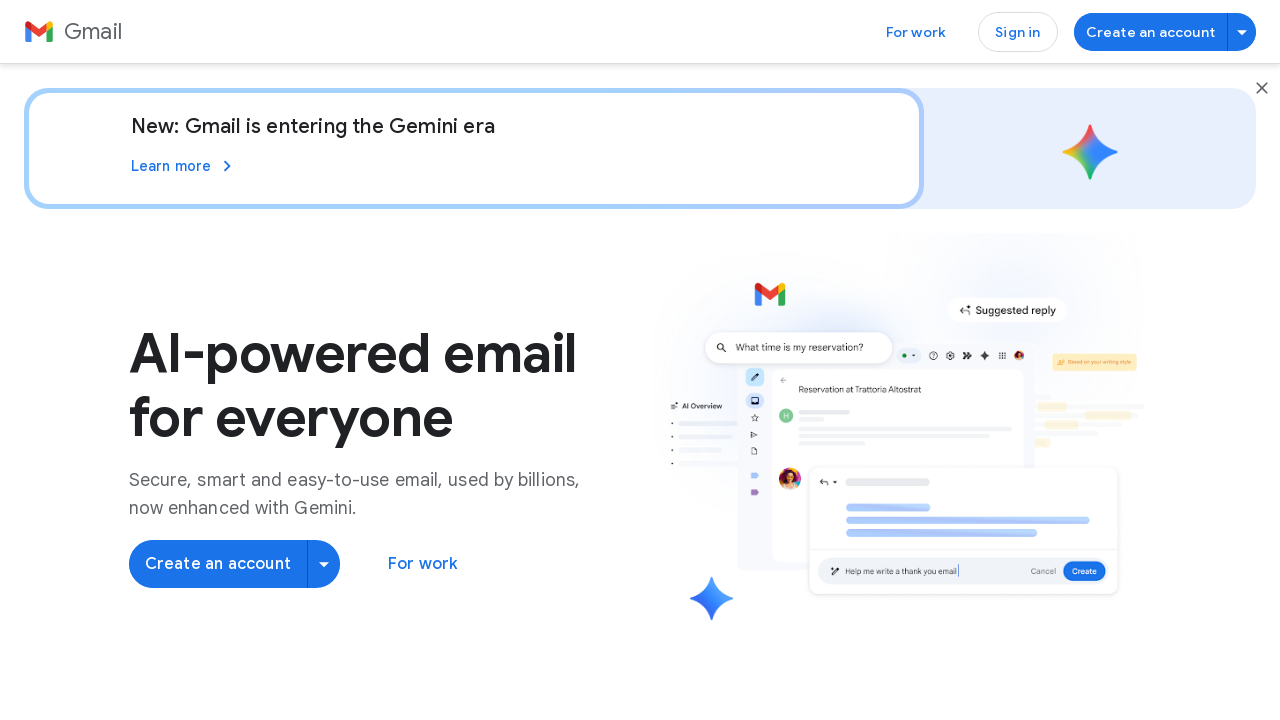

Processed link with URL: /intl/en_sg/gmail/ and text: English – Singapore
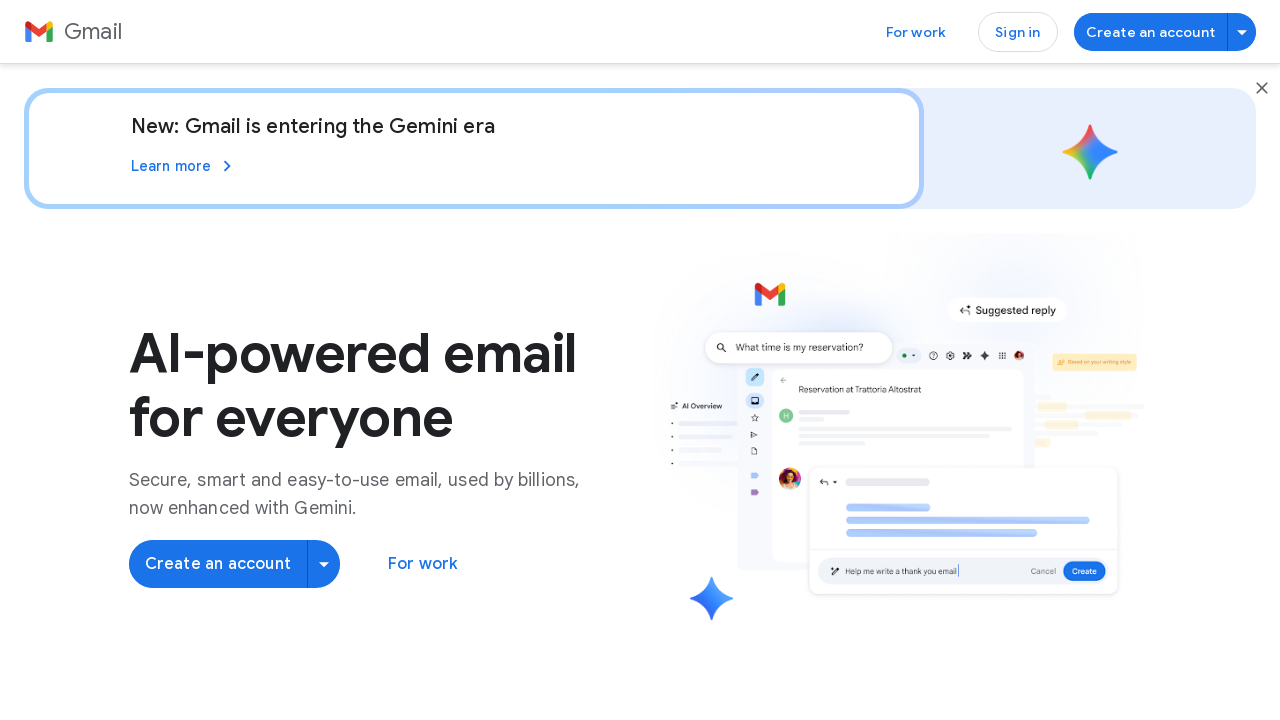

Processed link with URL: /intl/en_za/gmail/ and text: English – South Africa
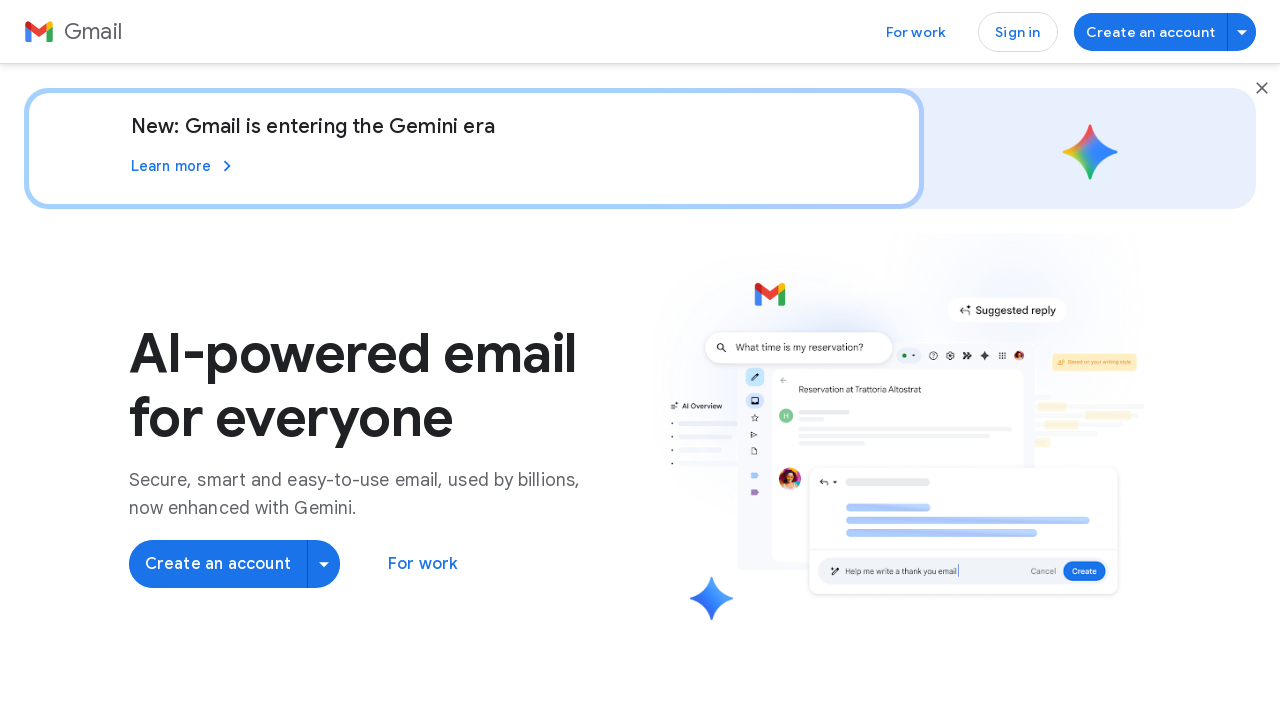

Processed link with URL: /intl/en_uk/gmail/ and text: English – United Kingdom
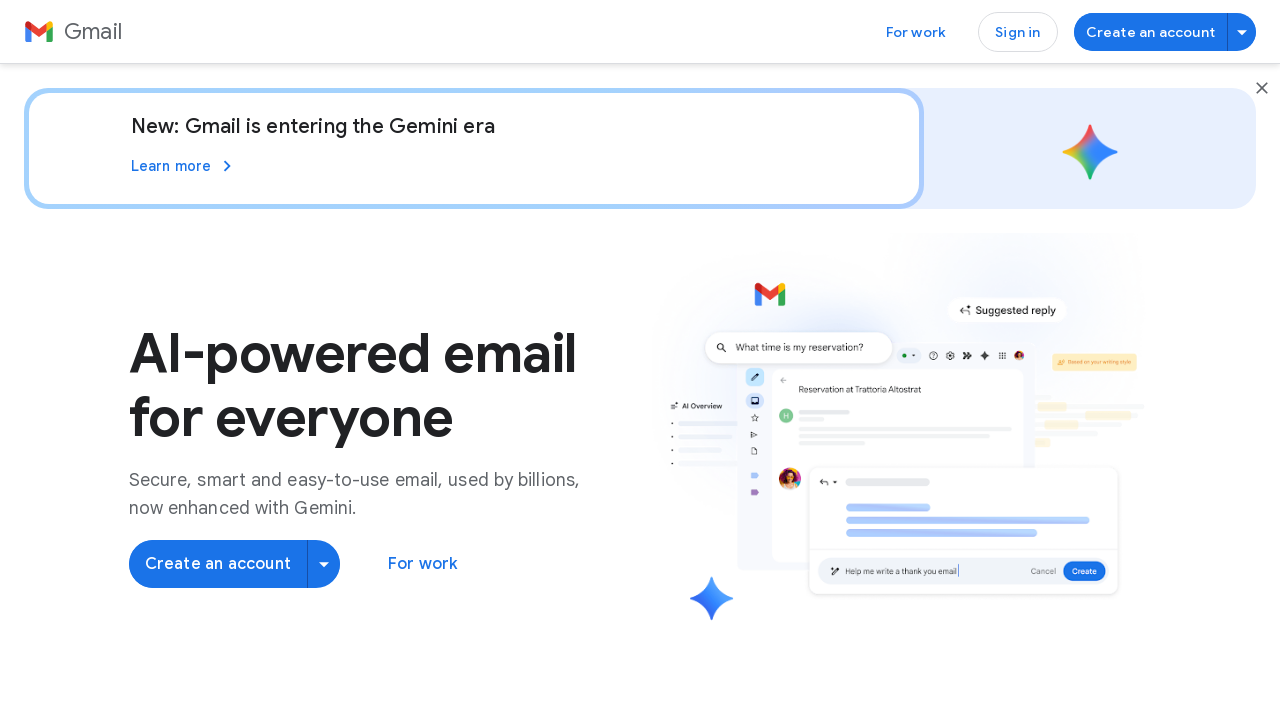

Processed link with URL: /intl/es/gmail/ and text: Español
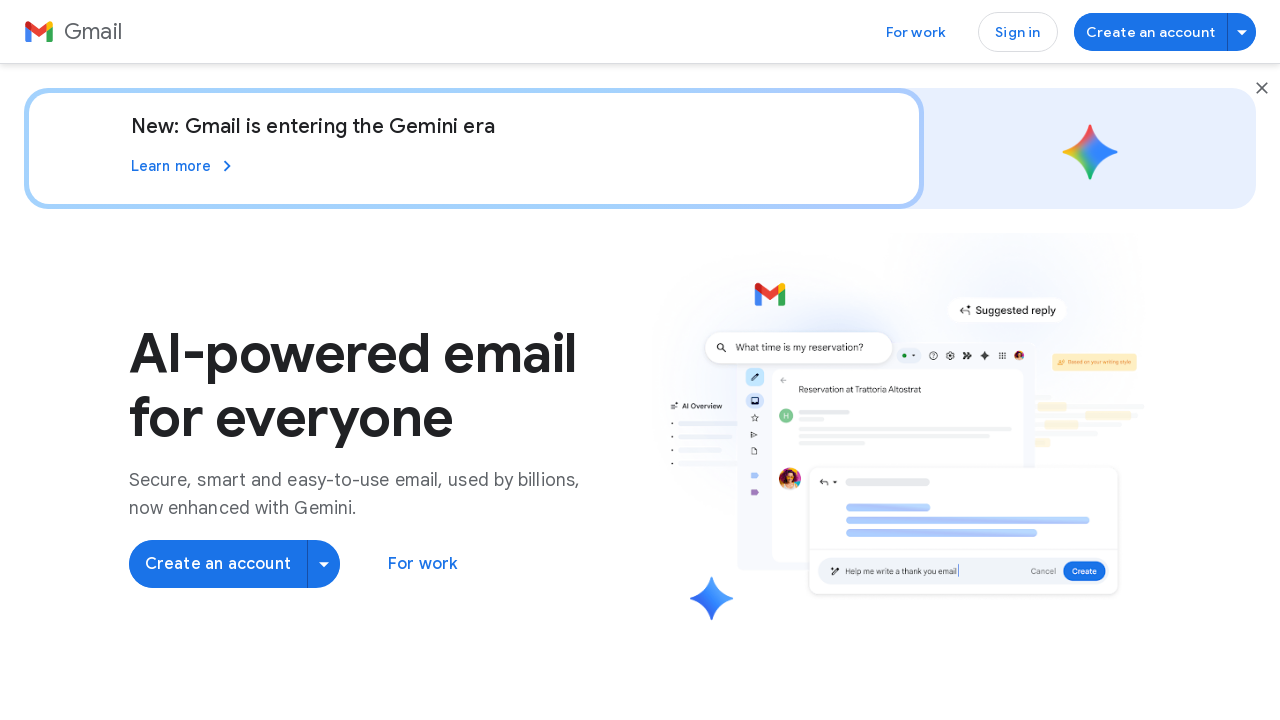

Processed link with URL: /intl/es-419/gmail/ and text: Español (Latinoamérica)
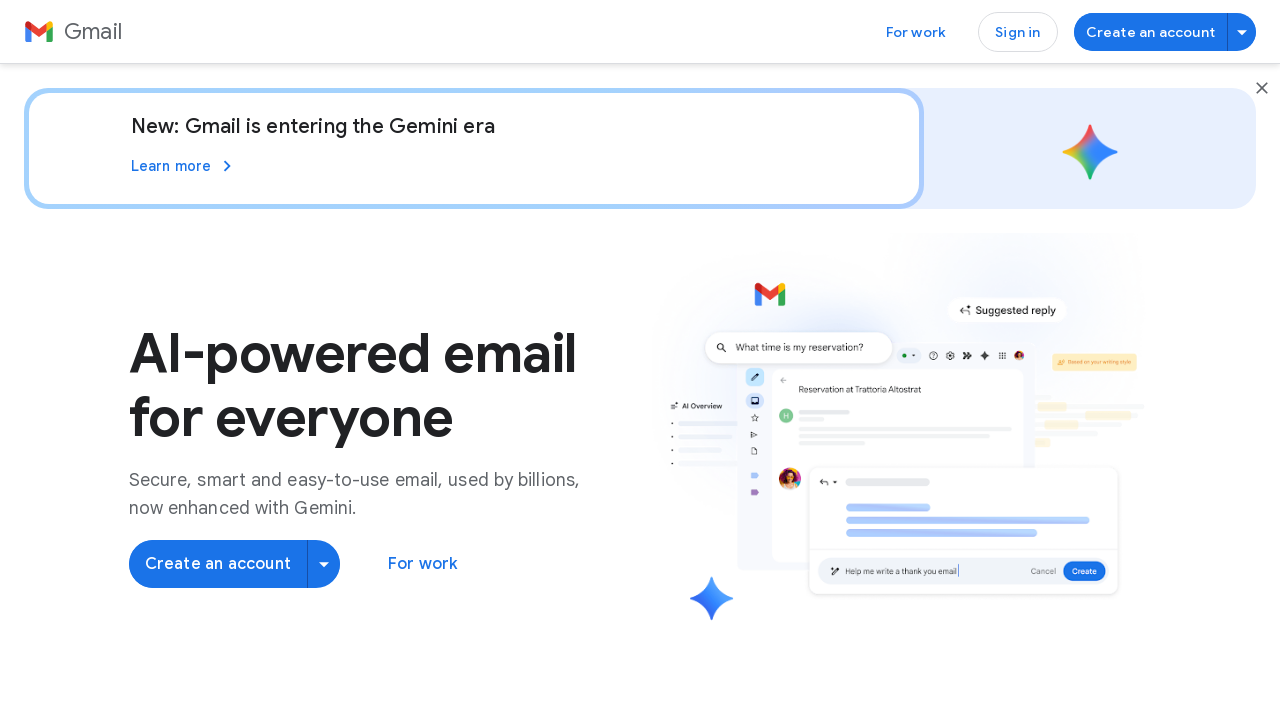

Processed link with URL: /intl/es-419_ar/gmail/ and text: Español (Latinoamérica) – Argentina
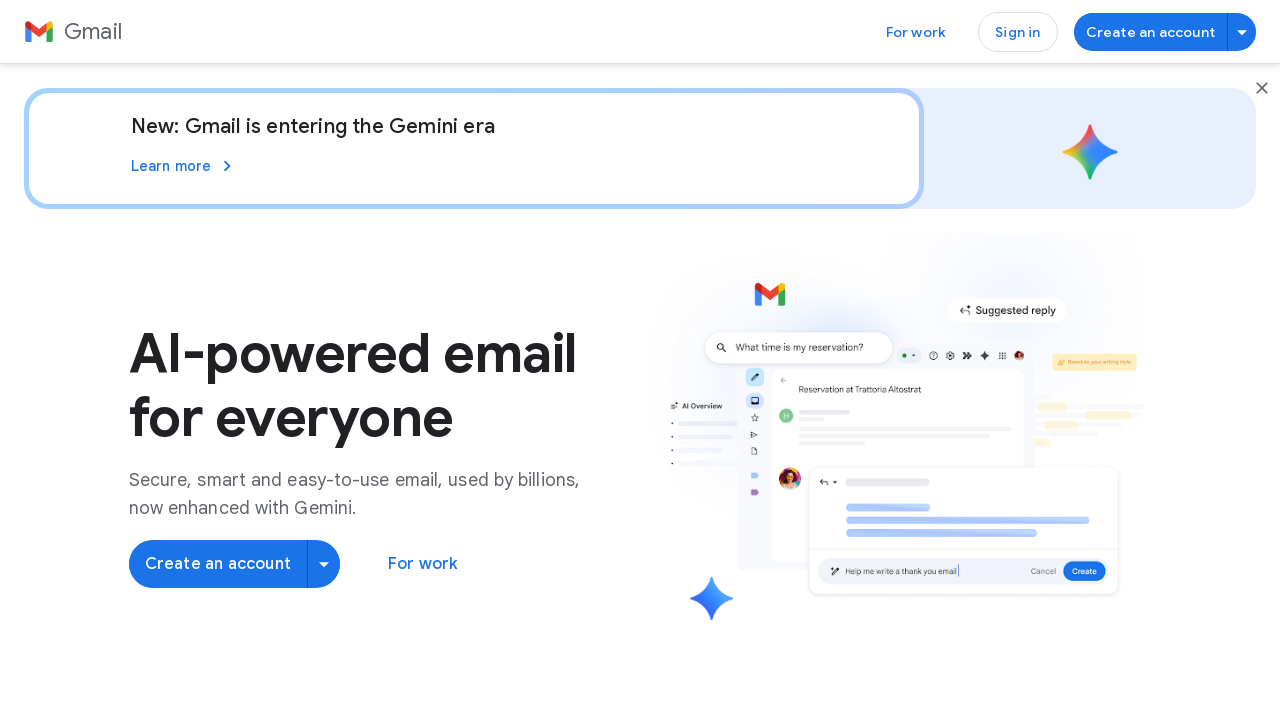

Processed link with URL: /intl/es-419_us/gmail/ and text: Español (Latinoamérica) – Estados Unidos
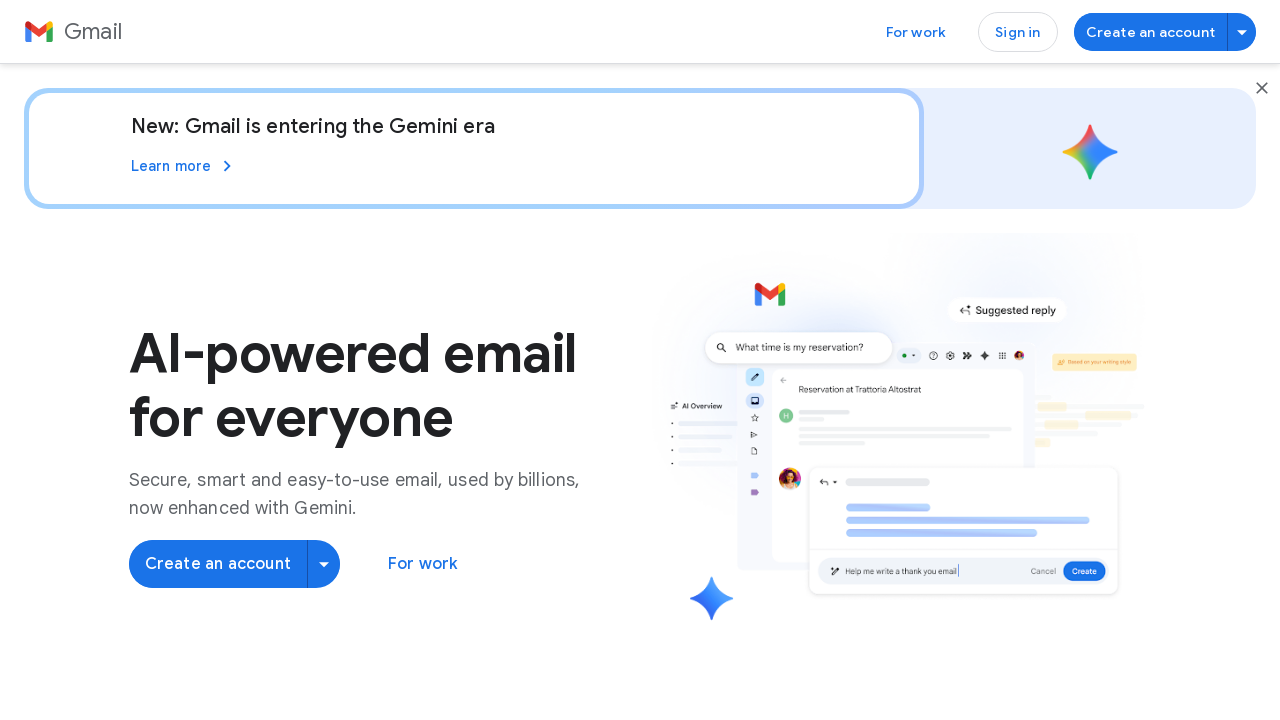

Processed link with URL: /intl/es-419_mx/gmail/ and text: Español (Latinoamérica) – México
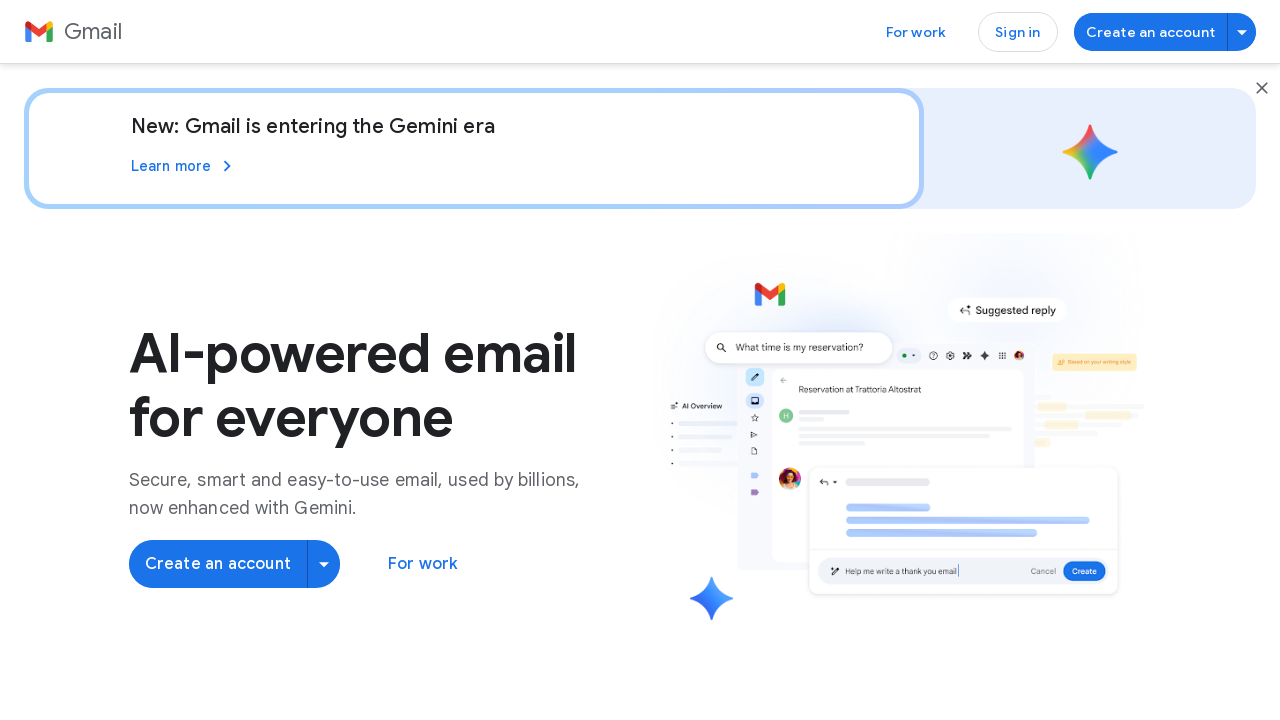

Processed link with URL: /intl/fr/gmail/ and text: Français
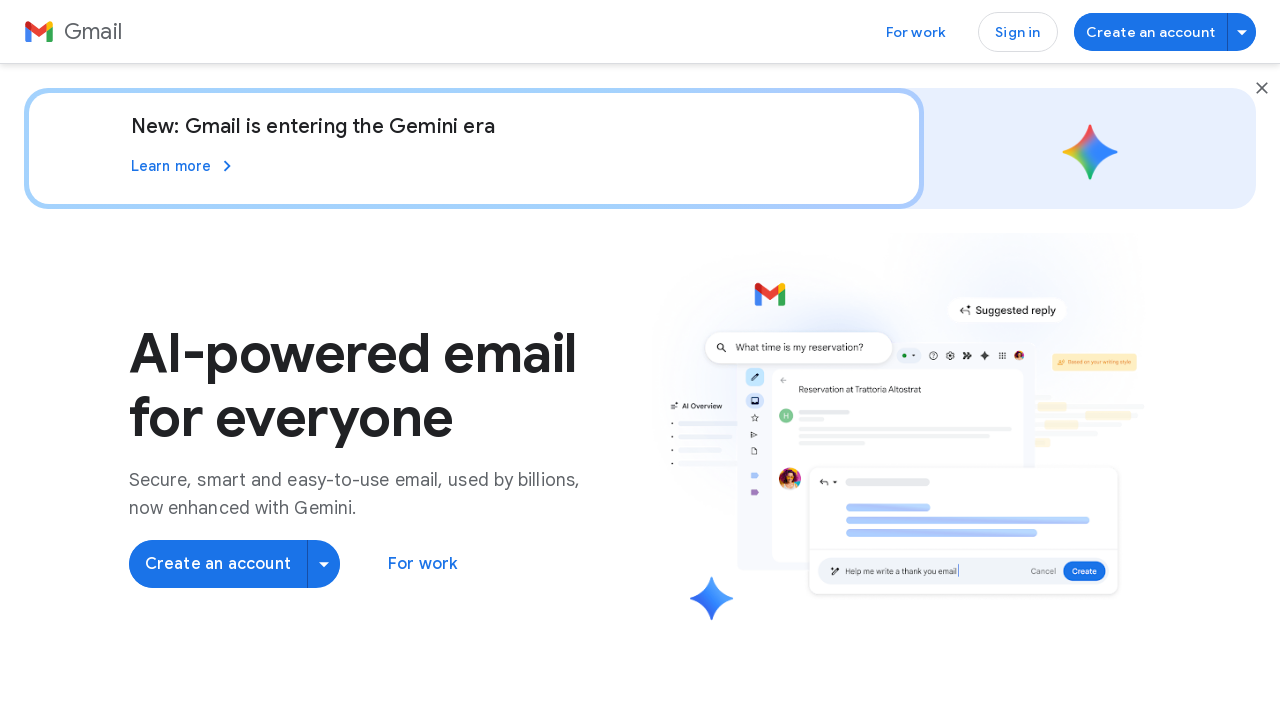

Processed link with URL: /intl/fr_ca/gmail/ and text: Français – Canada
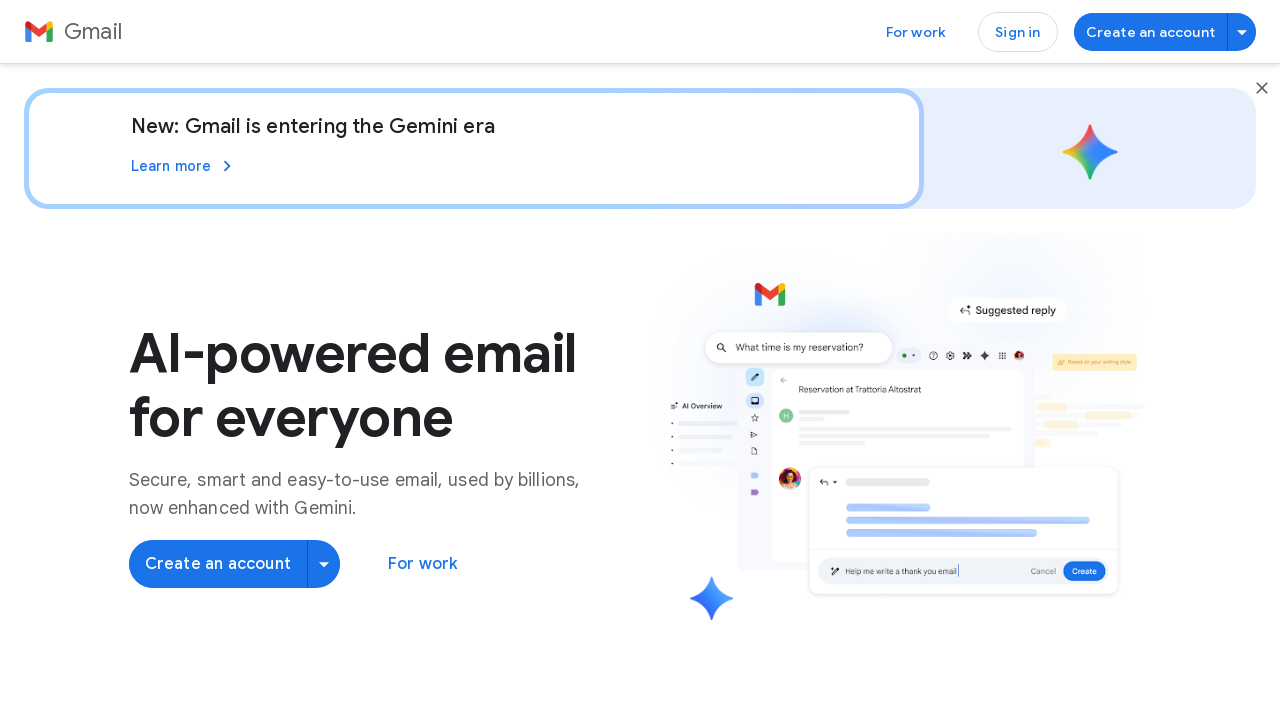

Processed link with URL: /intl/fr_ch/gmail/ and text: Français – Suisse
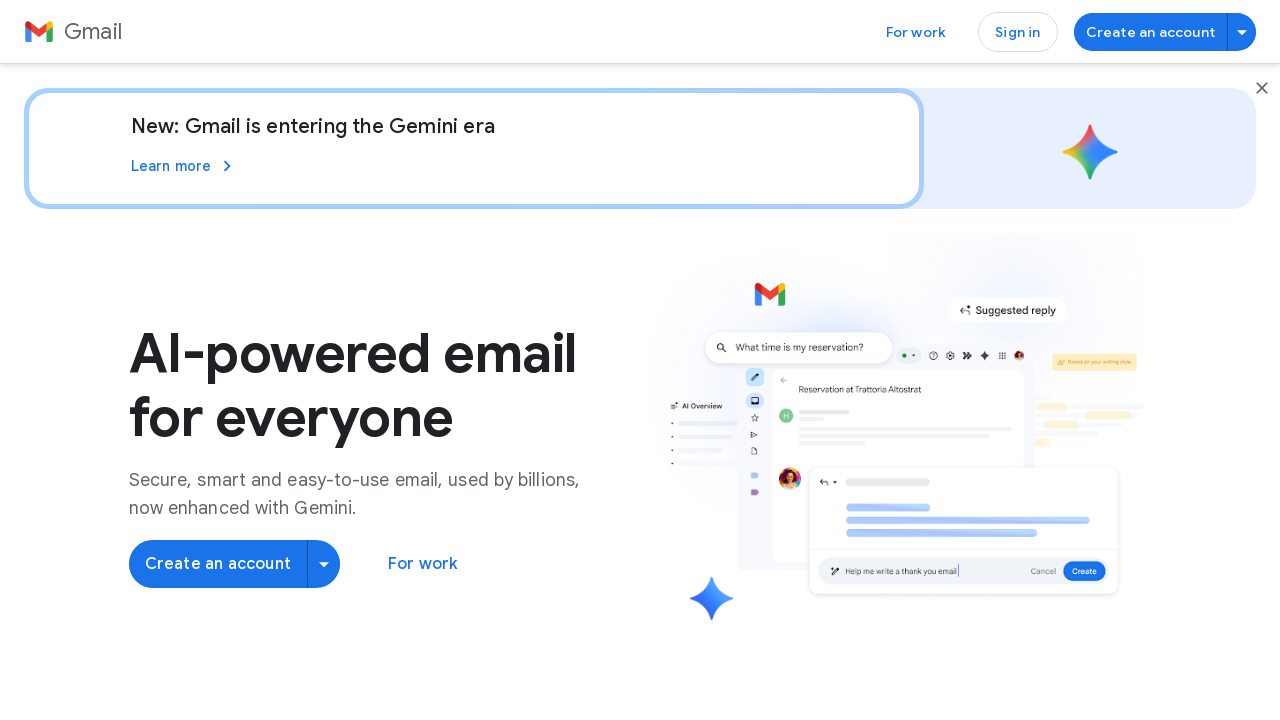

Processed link with URL: /intl/it/gmail/ and text: Italiano
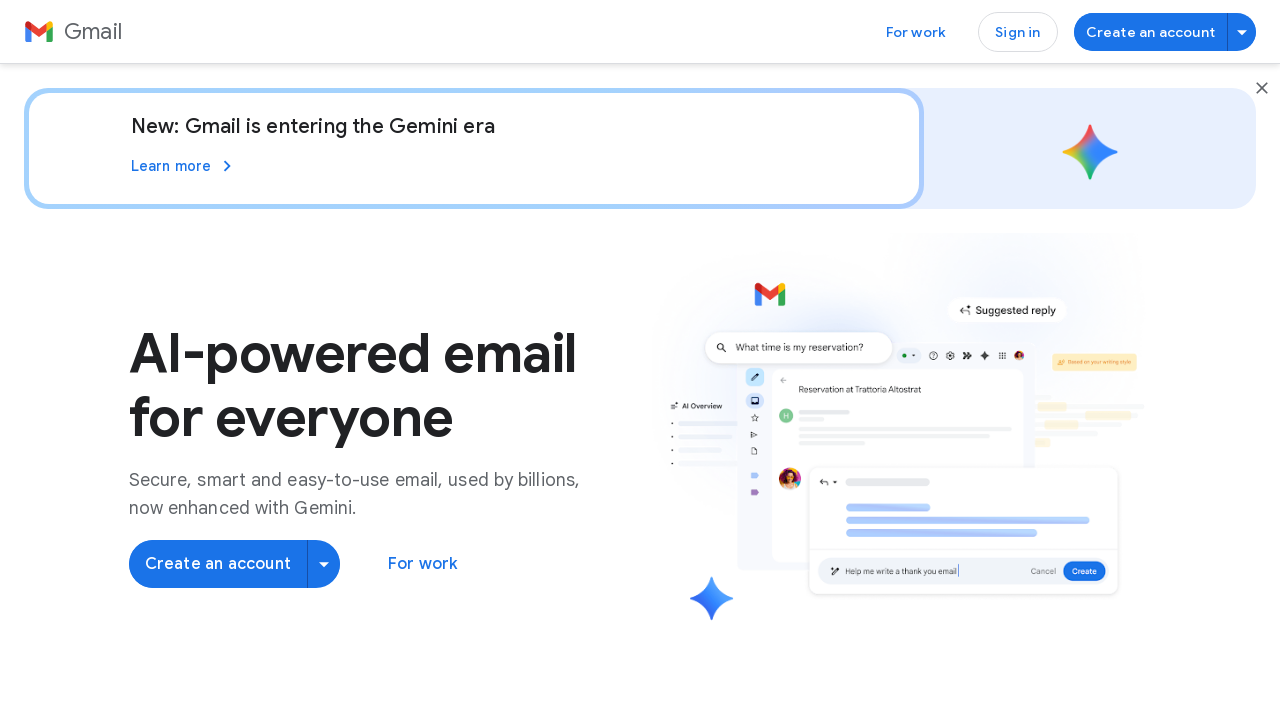

Processed link with URL: /intl/hu/gmail/ and text: Magyar
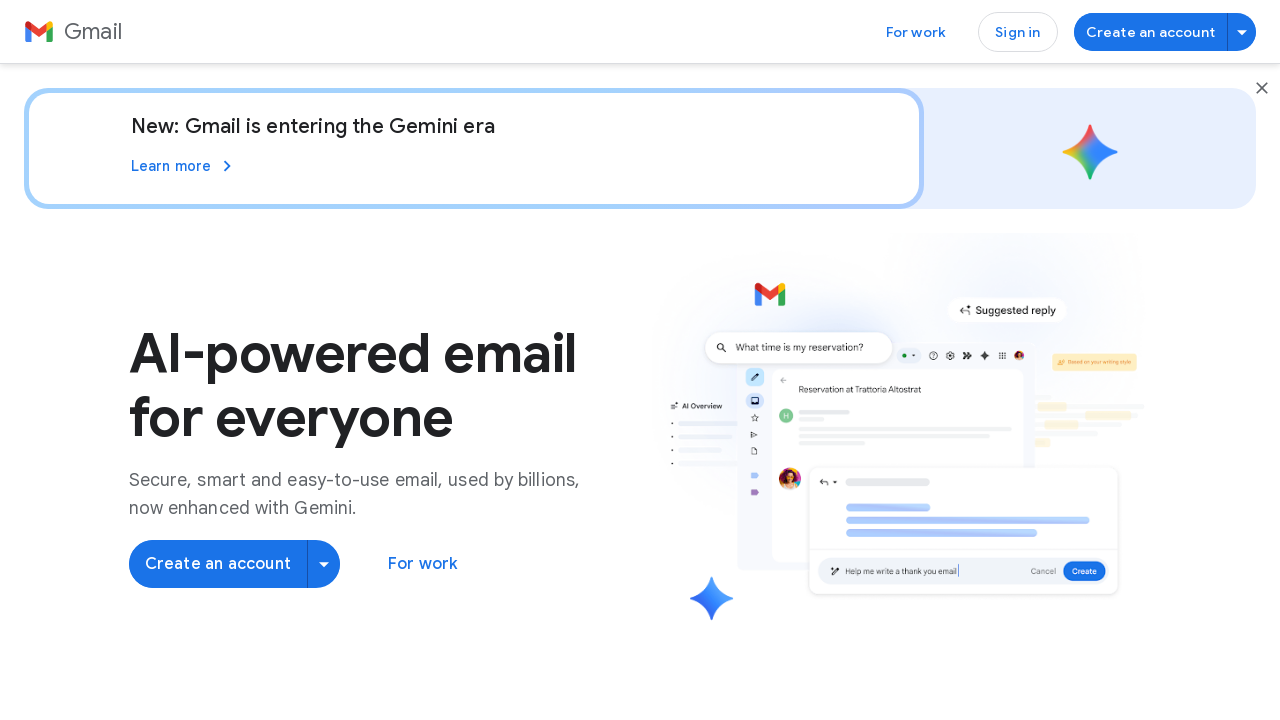

Processed link with URL: /intl/nl/gmail/ and text: Nederlands
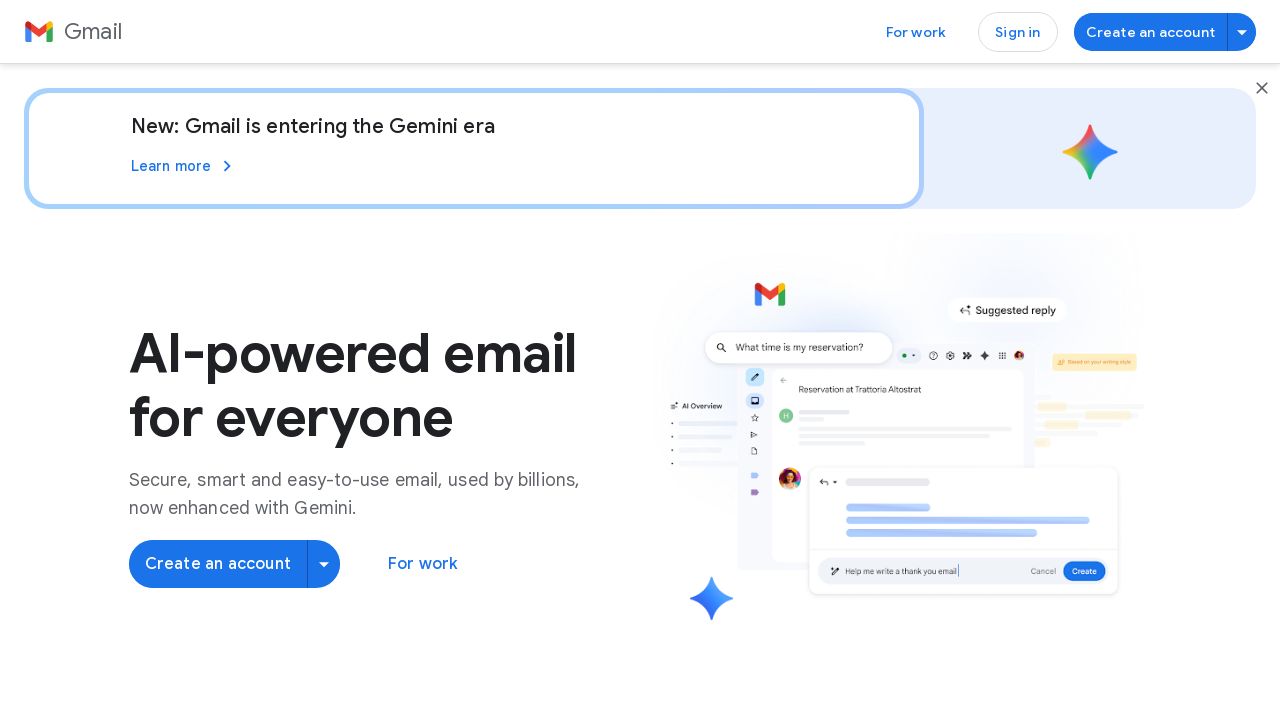

Processed link with URL: /intl/no/gmail/ and text: Norsk
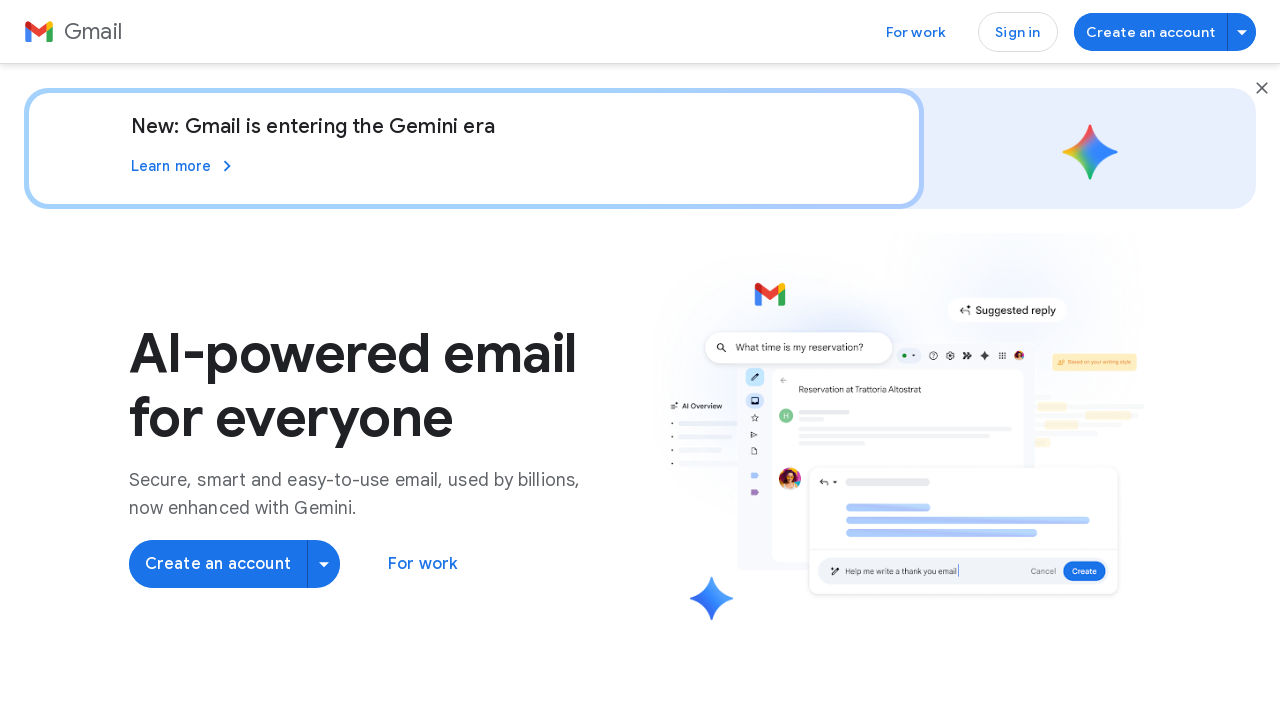

Processed link with URL: /intl/pl/gmail/ and text: Polski
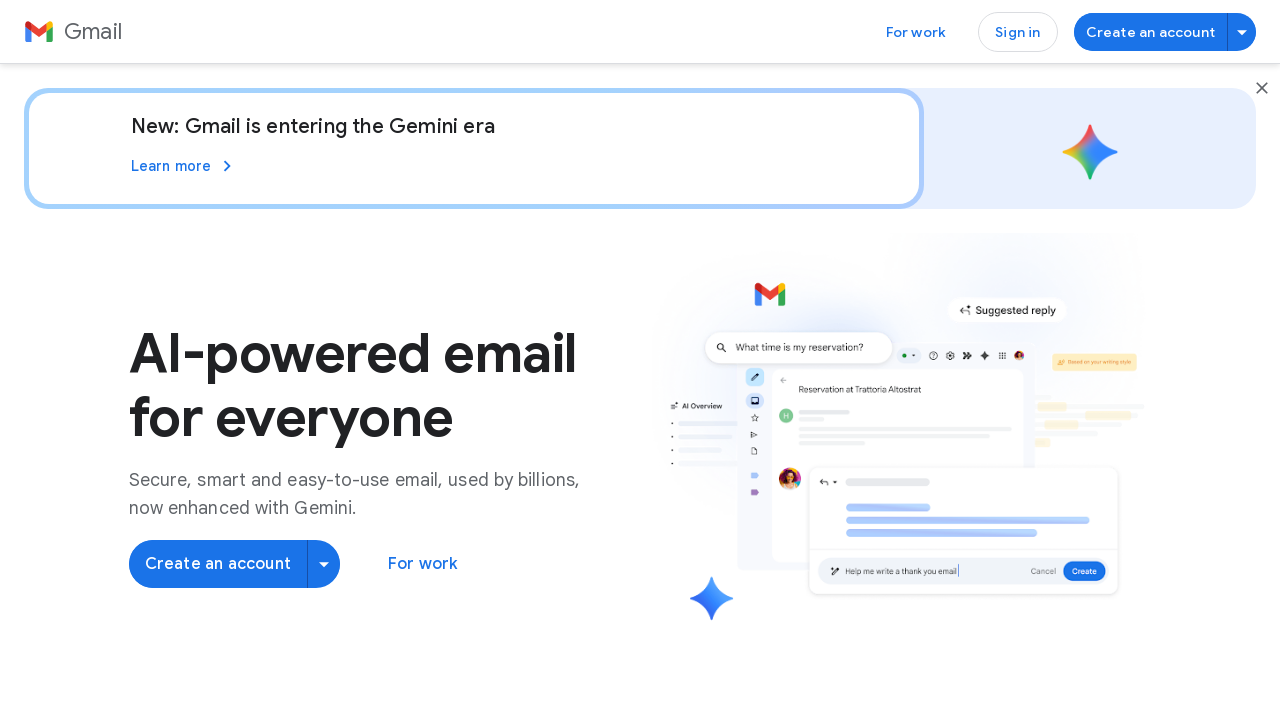

Processed link with URL: /intl/pt-BR/gmail/ and text: Português (Brasil)
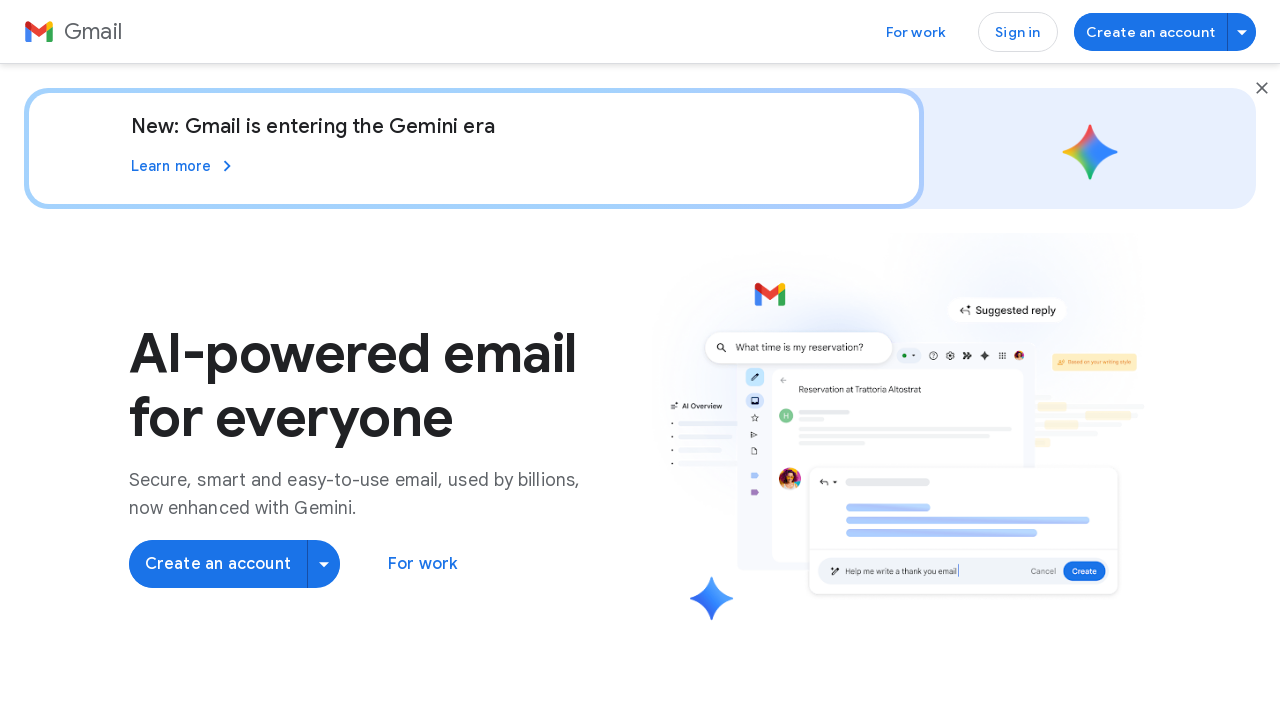

Processed link with URL: /intl/pt-PT/gmail/ and text: Português (Portugal)
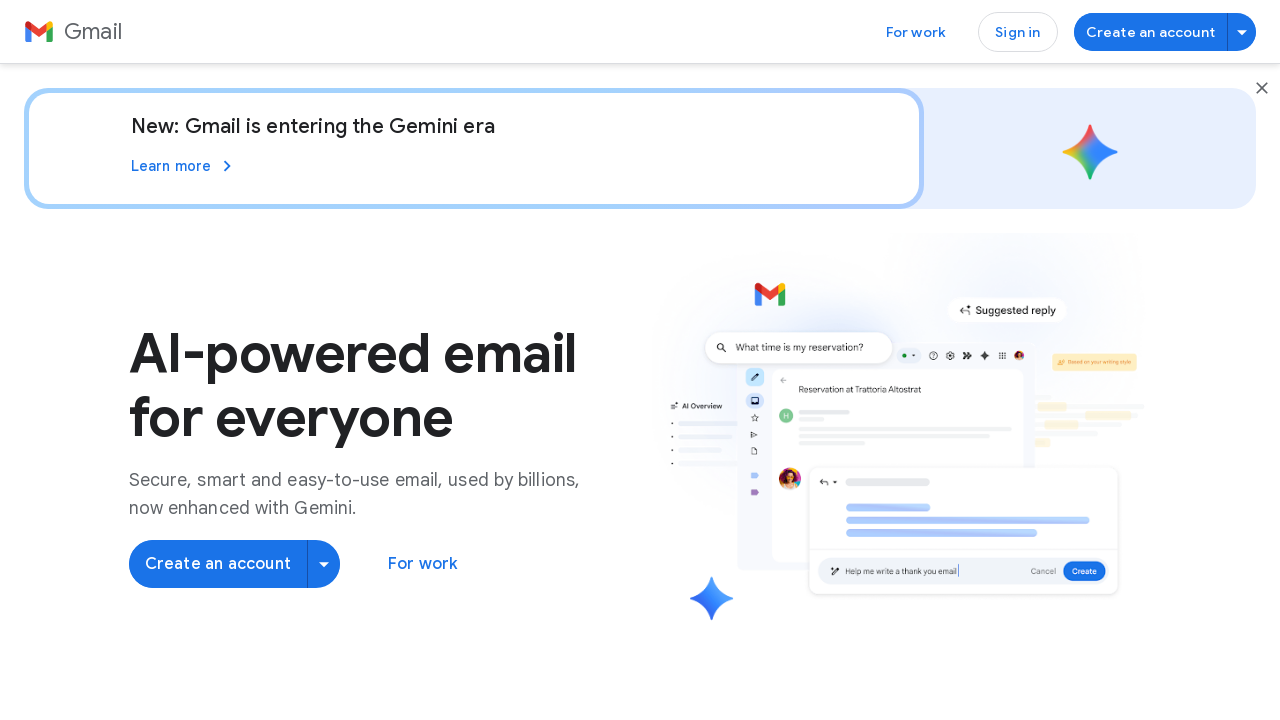

Processed link with URL: /intl/fi/gmail/ and text: Suomi
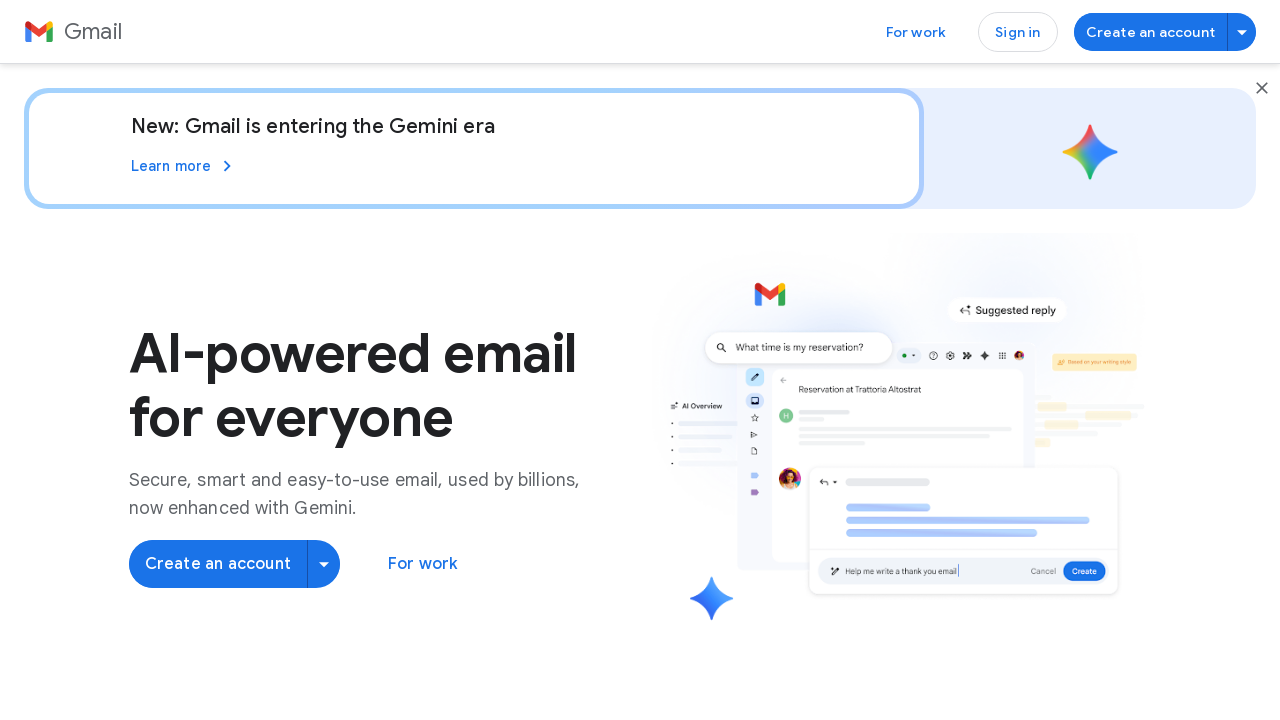

Processed link with URL: /intl/sv/gmail/ and text: Svenska
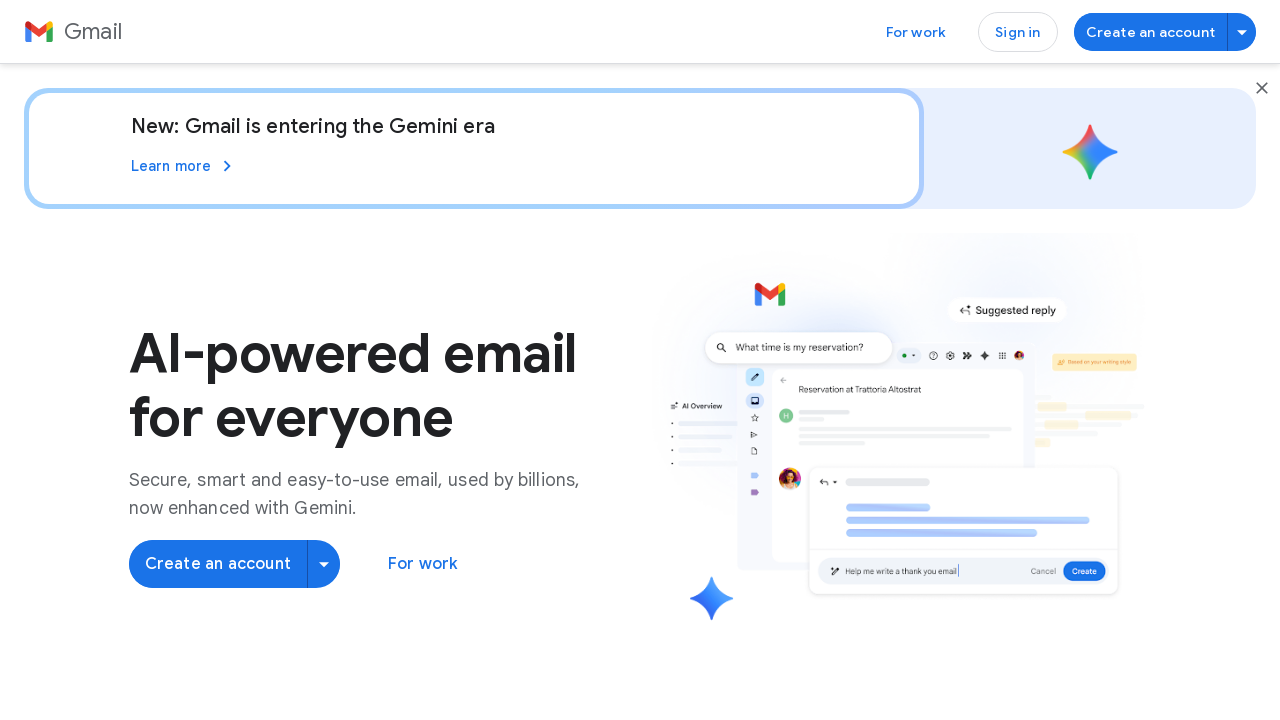

Processed link with URL: /intl/vi/gmail/ and text: Tiếng Việt
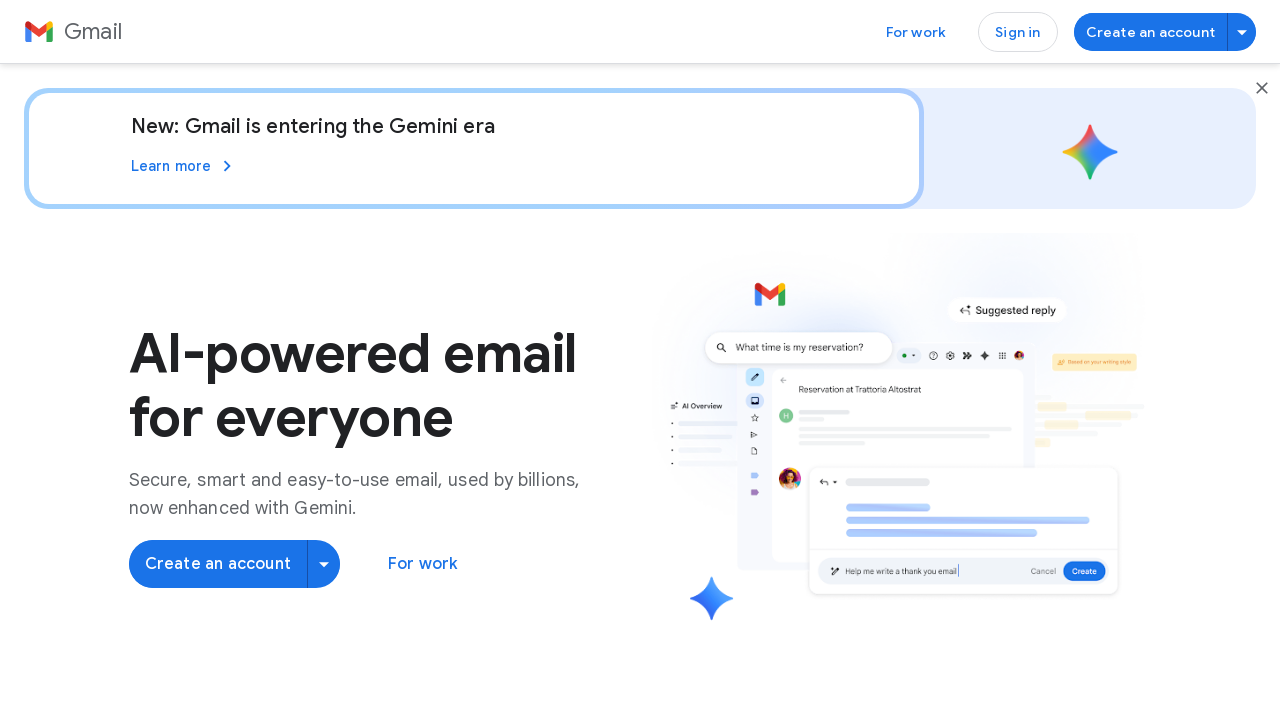

Processed link with URL: /intl/tr/gmail/ and text: Türkçe
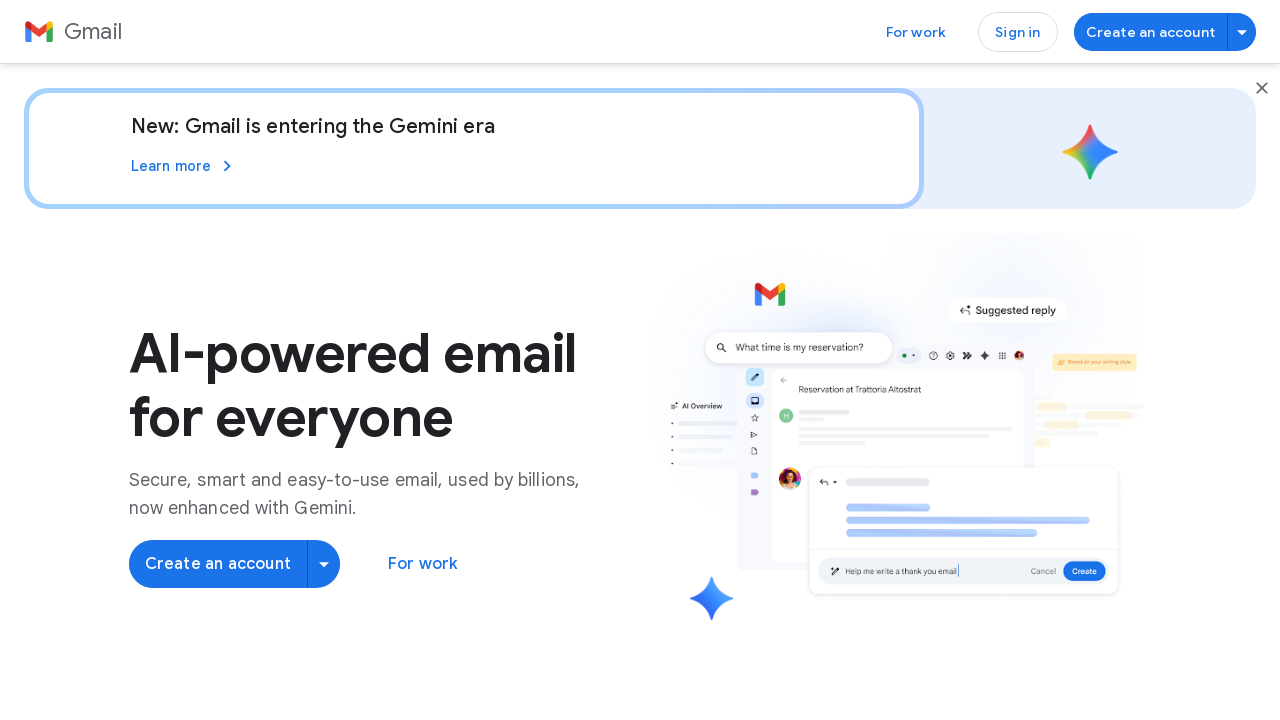

Processed link with URL: /intl/ru/gmail/ and text: Русский
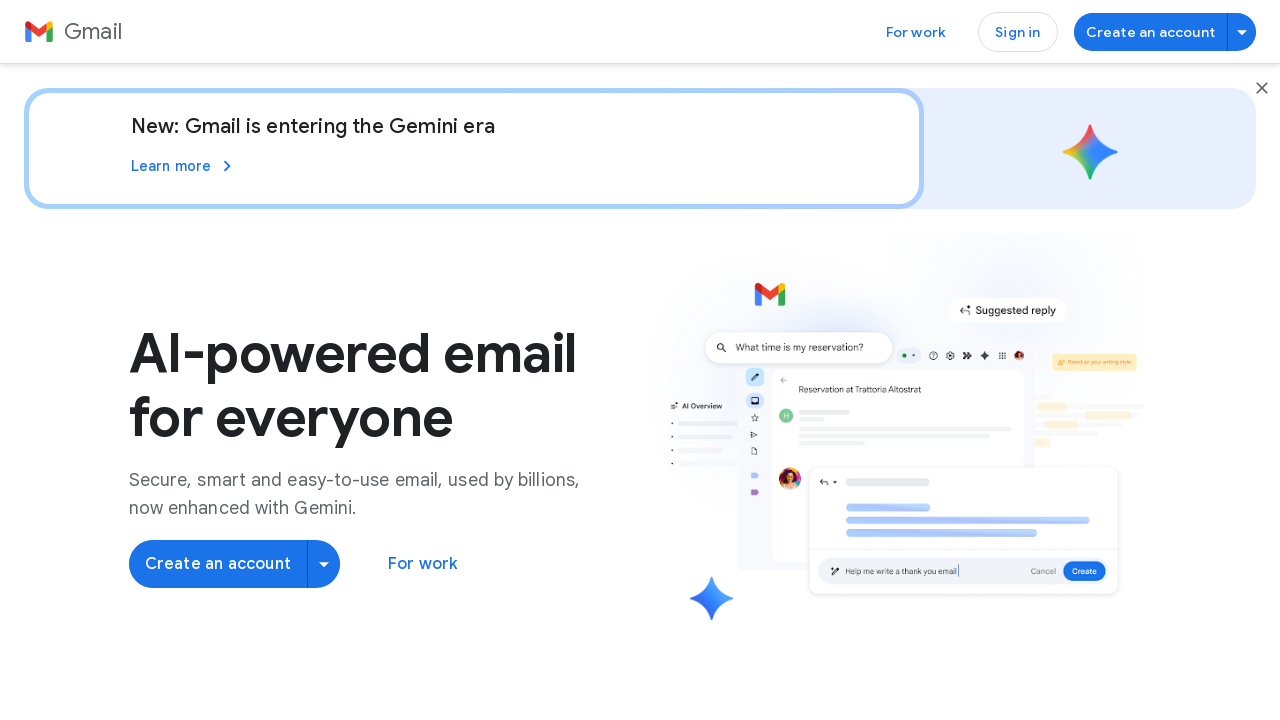

Processed link with URL: /intl/uk/gmail/ and text: Українська
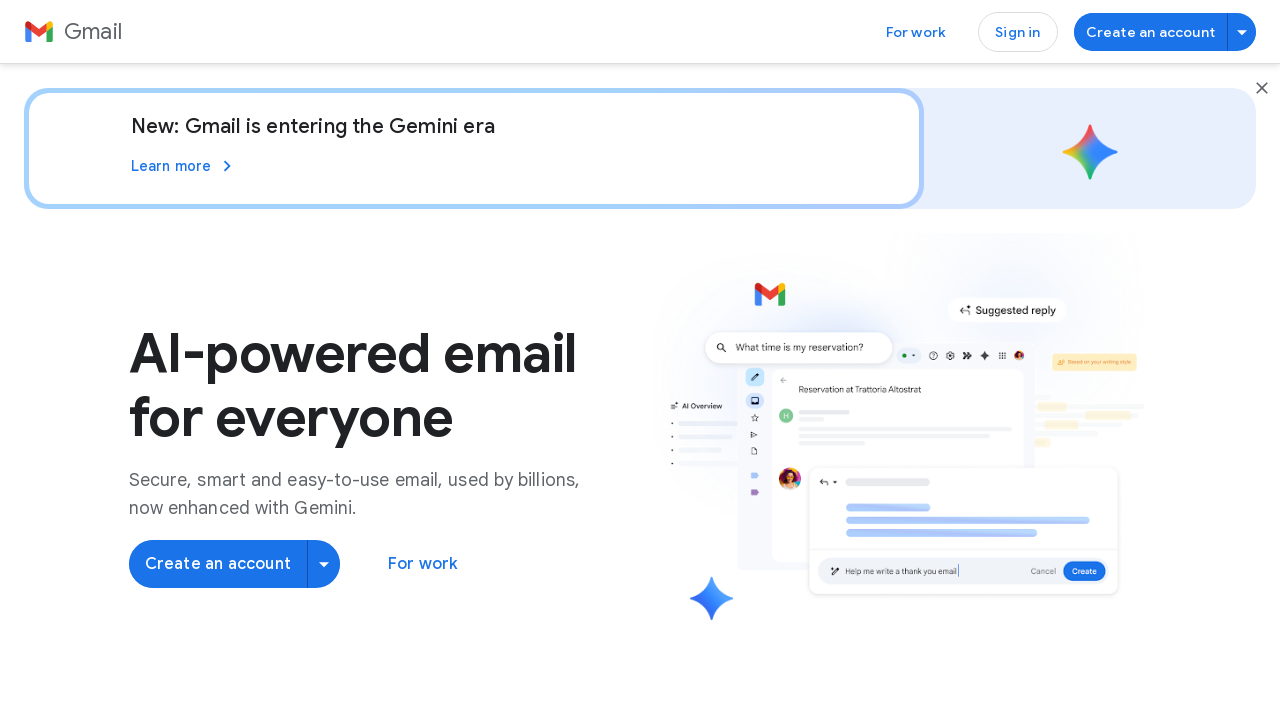

Processed link with URL: /intl/iw/gmail/ and text: עברית
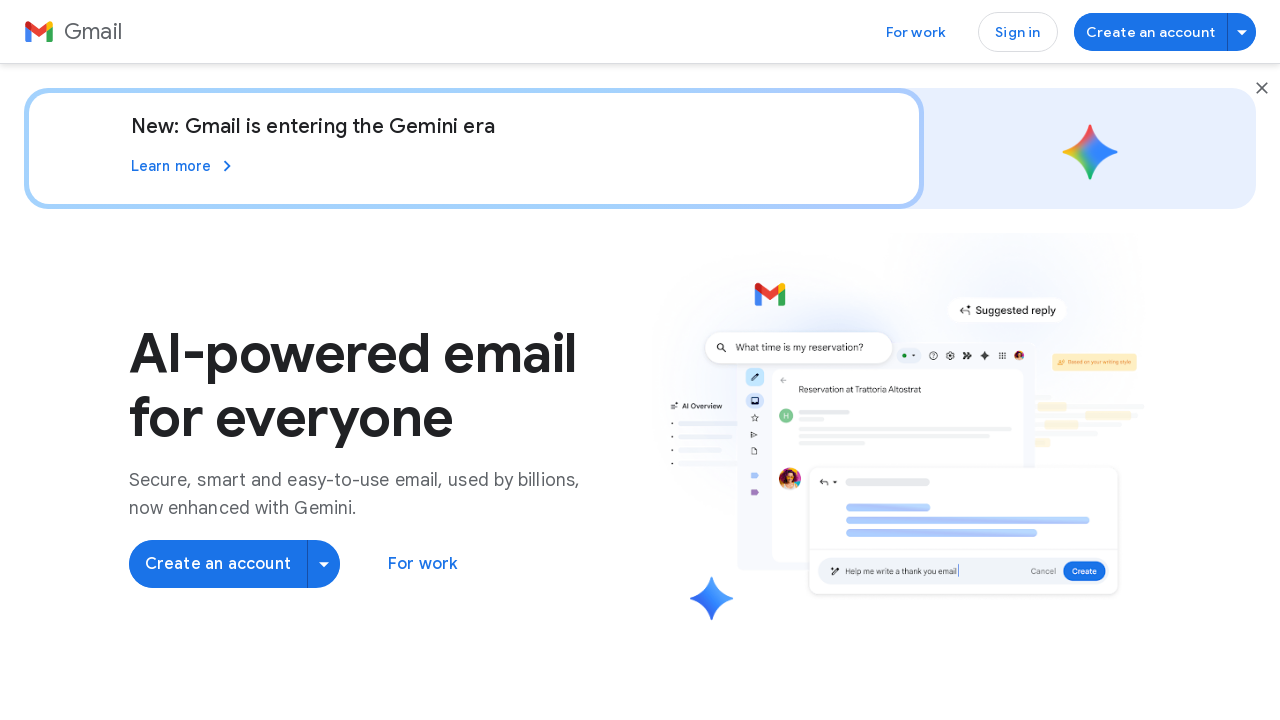

Processed link with URL: /intl/ar/gmail/ and text: العربية
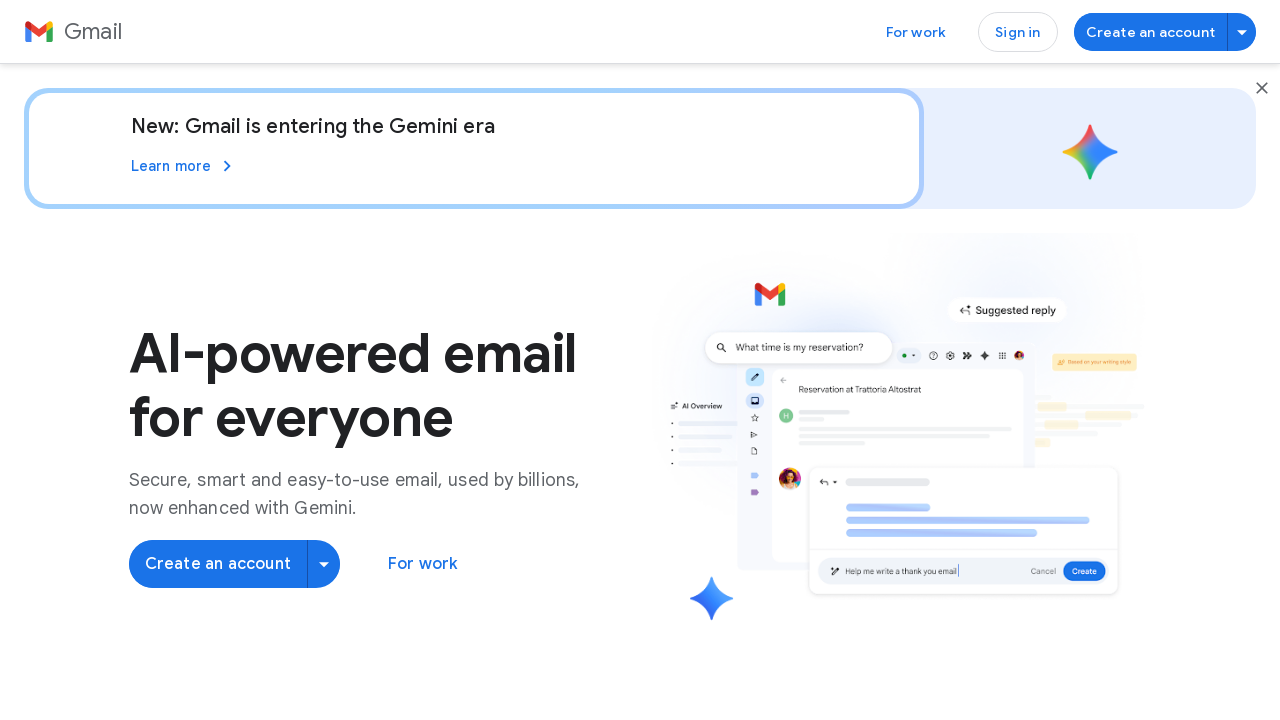

Processed link with URL: /intl/ar_eg/gmail/ and text: العربية – مصر
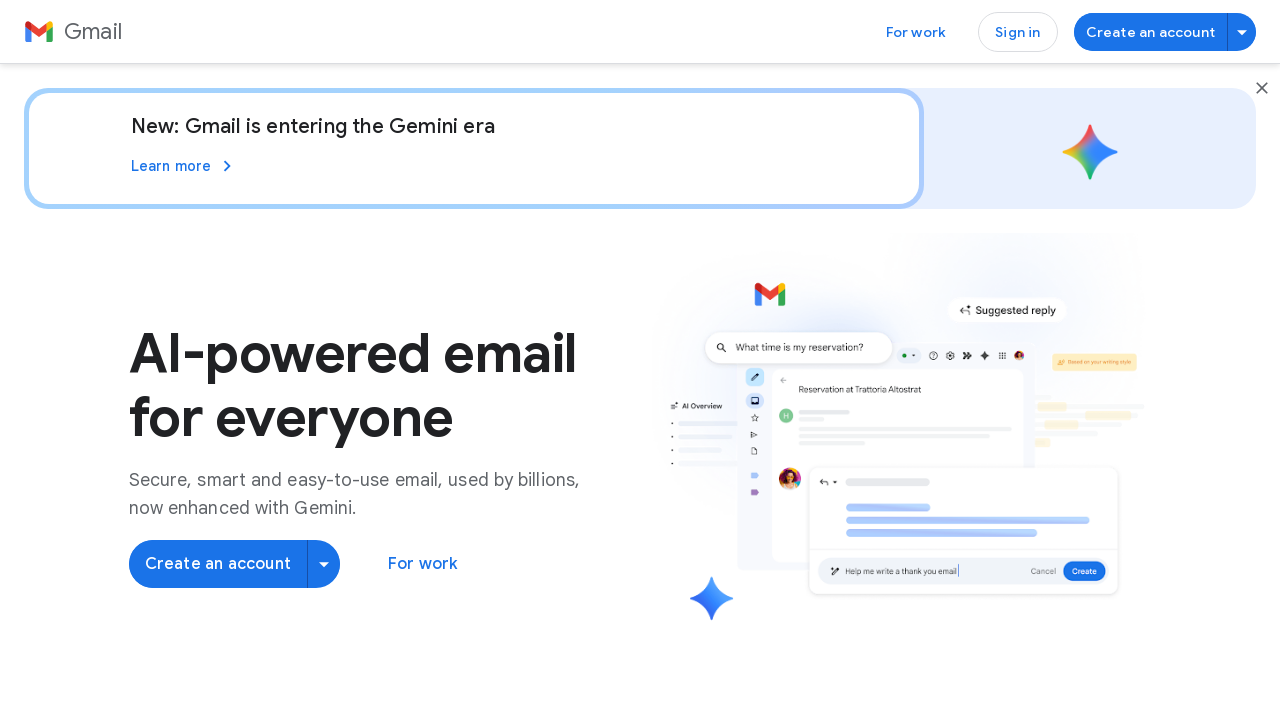

Processed link with URL: /intl/fa/gmail/ and text: فارسی
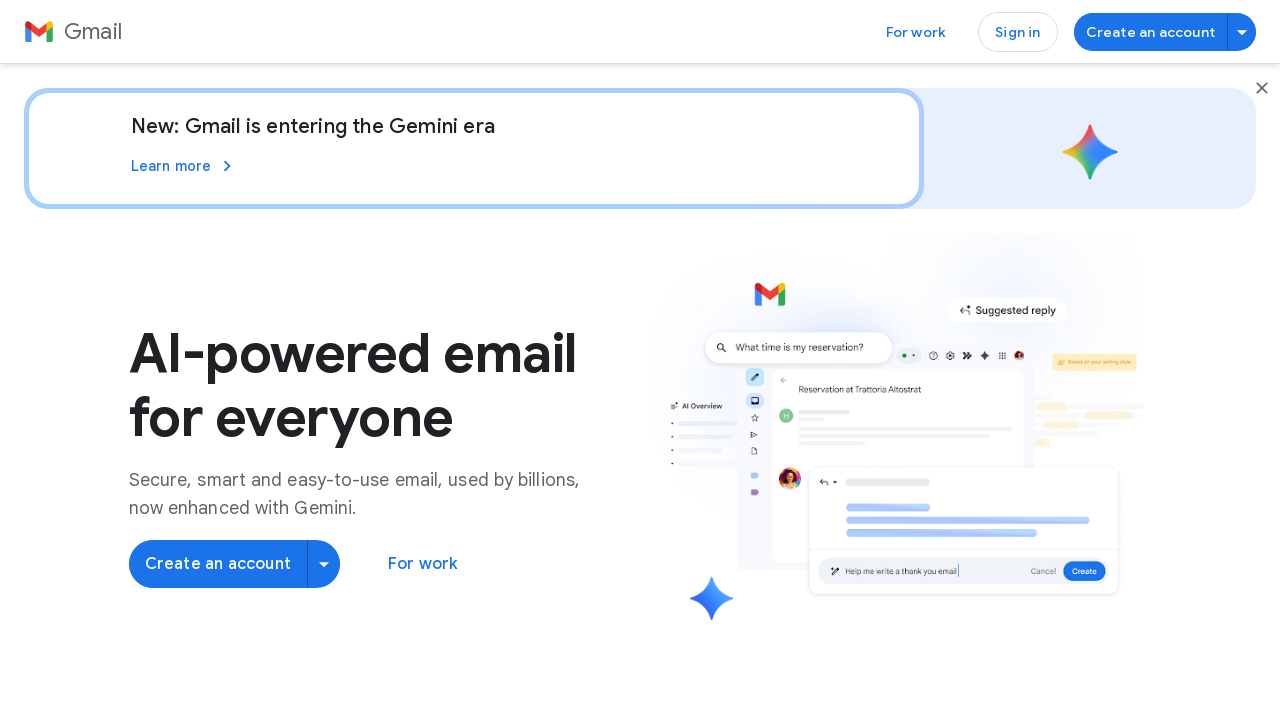

Processed link with URL: /intl/th/gmail/ and text: ไทย
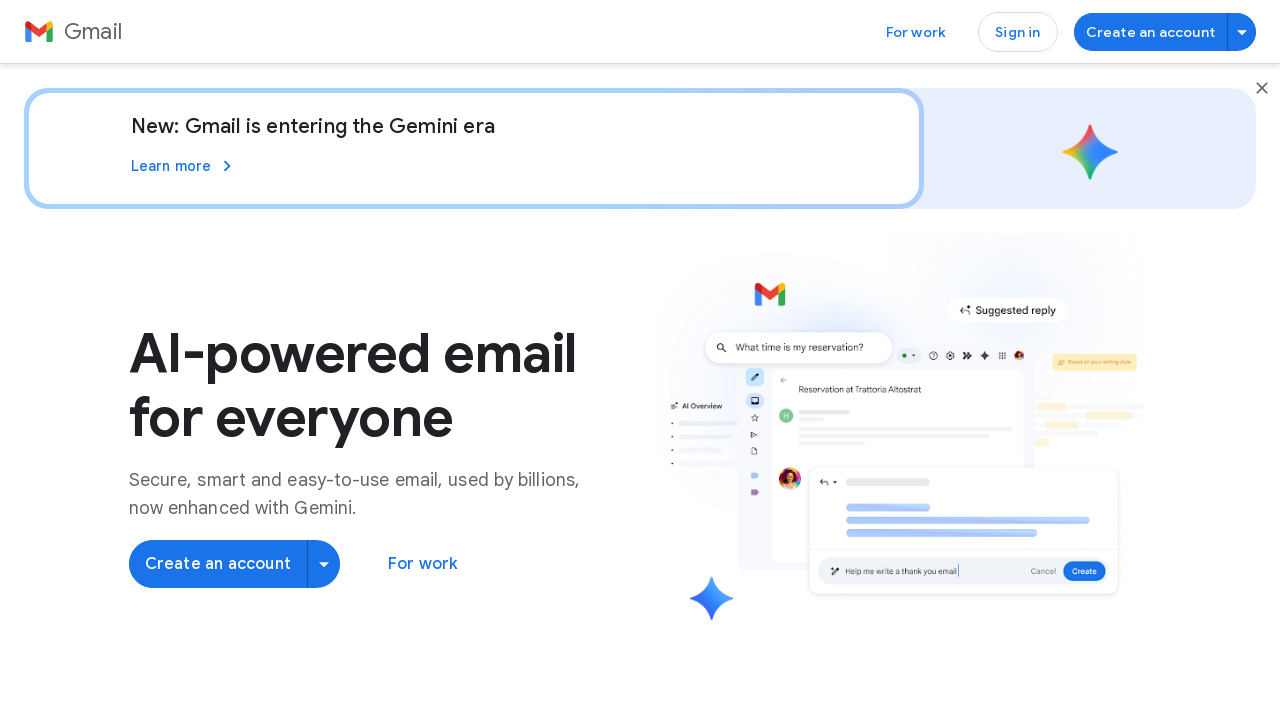

Processed link with URL: /intl/ko/gmail/ and text: 한국어
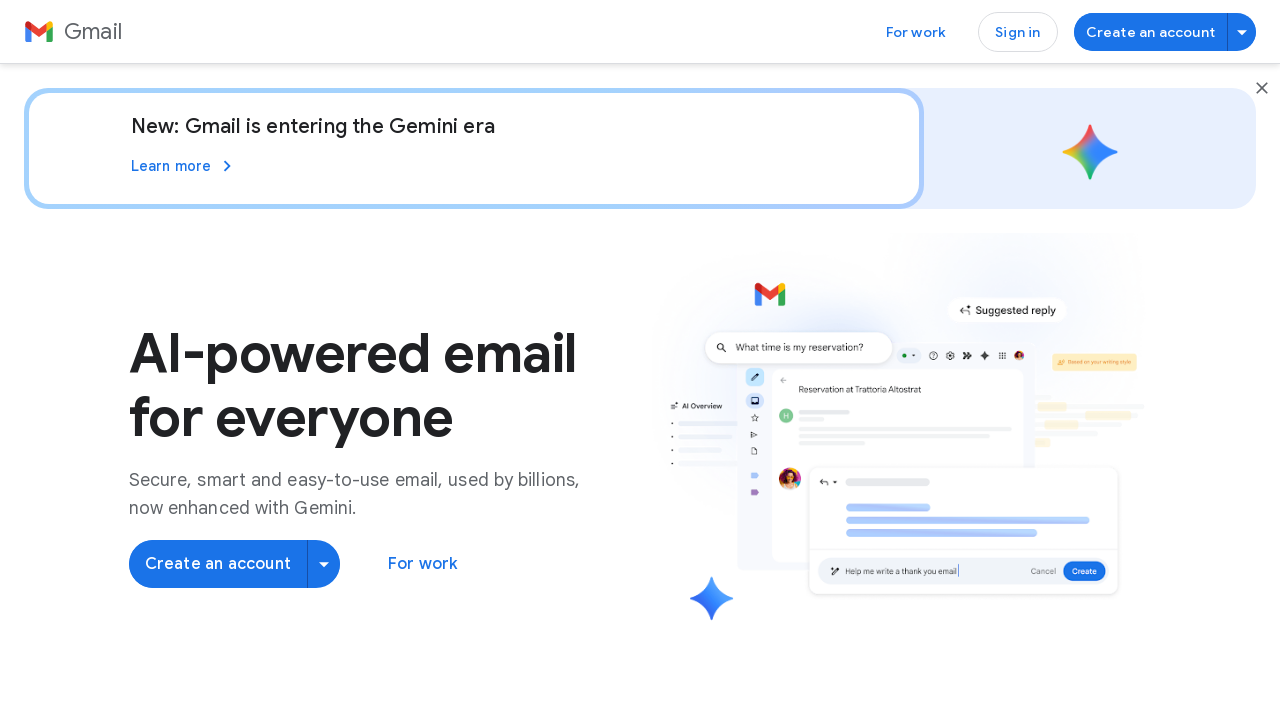

Processed link with URL: /intl/zh-HK/gmail/ and text: 中文 (香港)
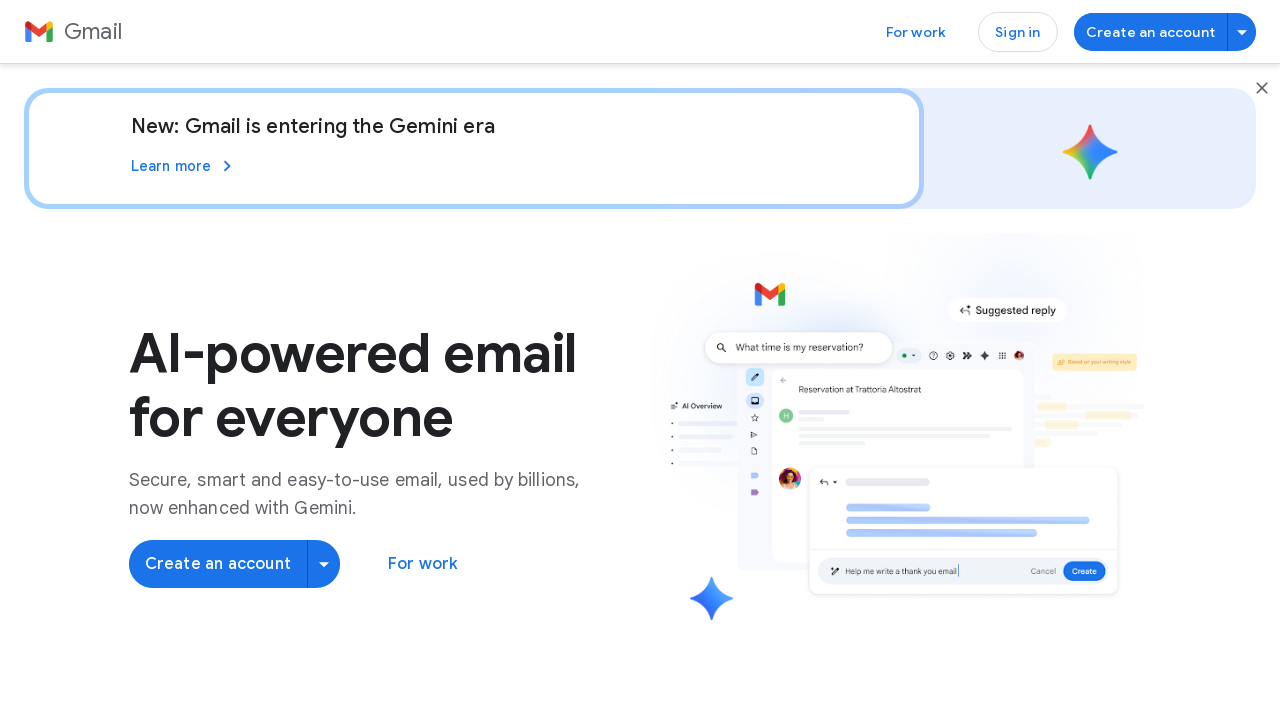

Processed link with URL: /intl/zh-CN/gmail/ and text: 中文（简体中文）
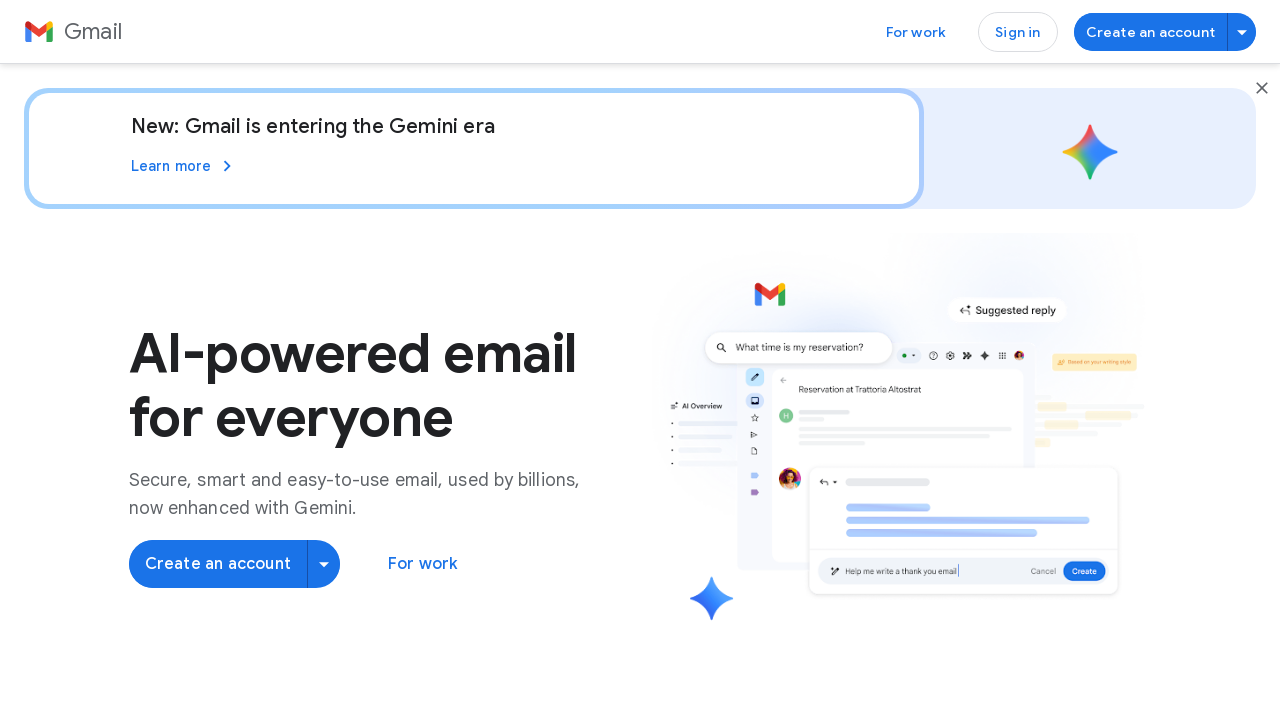

Processed link with URL: /intl/zh-TW/gmail/ and text: 中文（繁體中文）
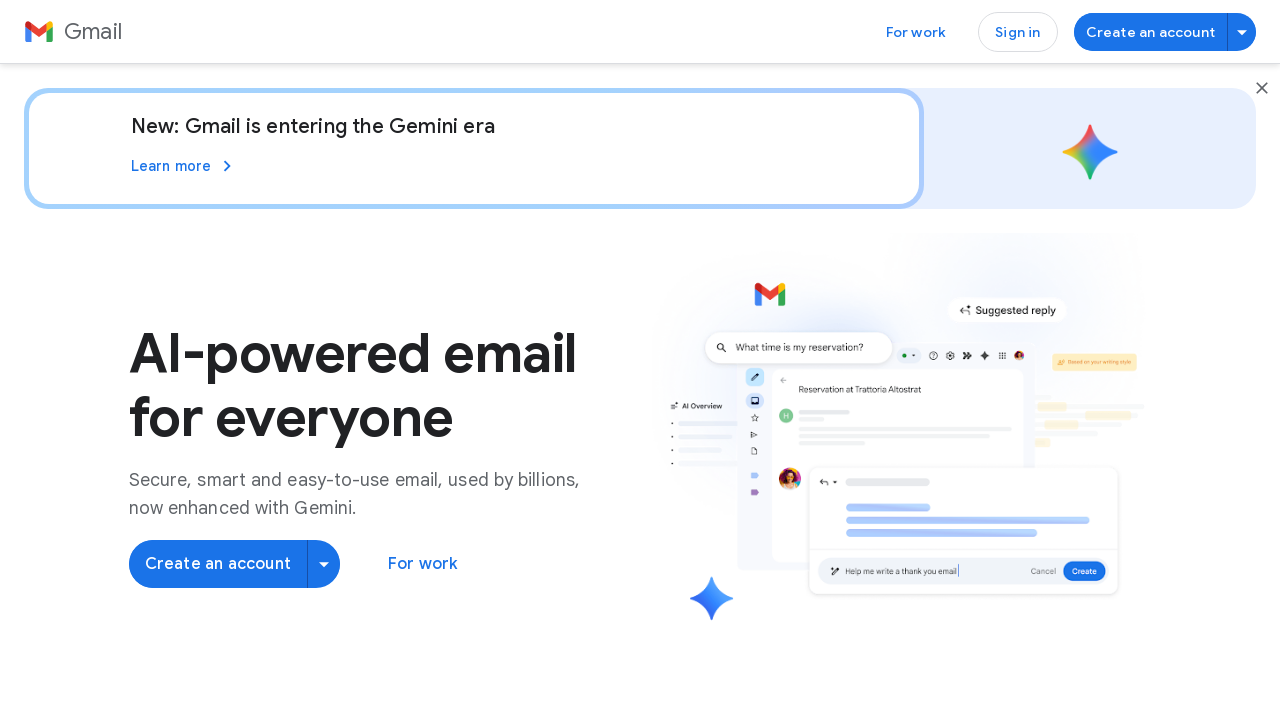

Processed link with URL: /intl/ja/gmail/ and text: 日本語
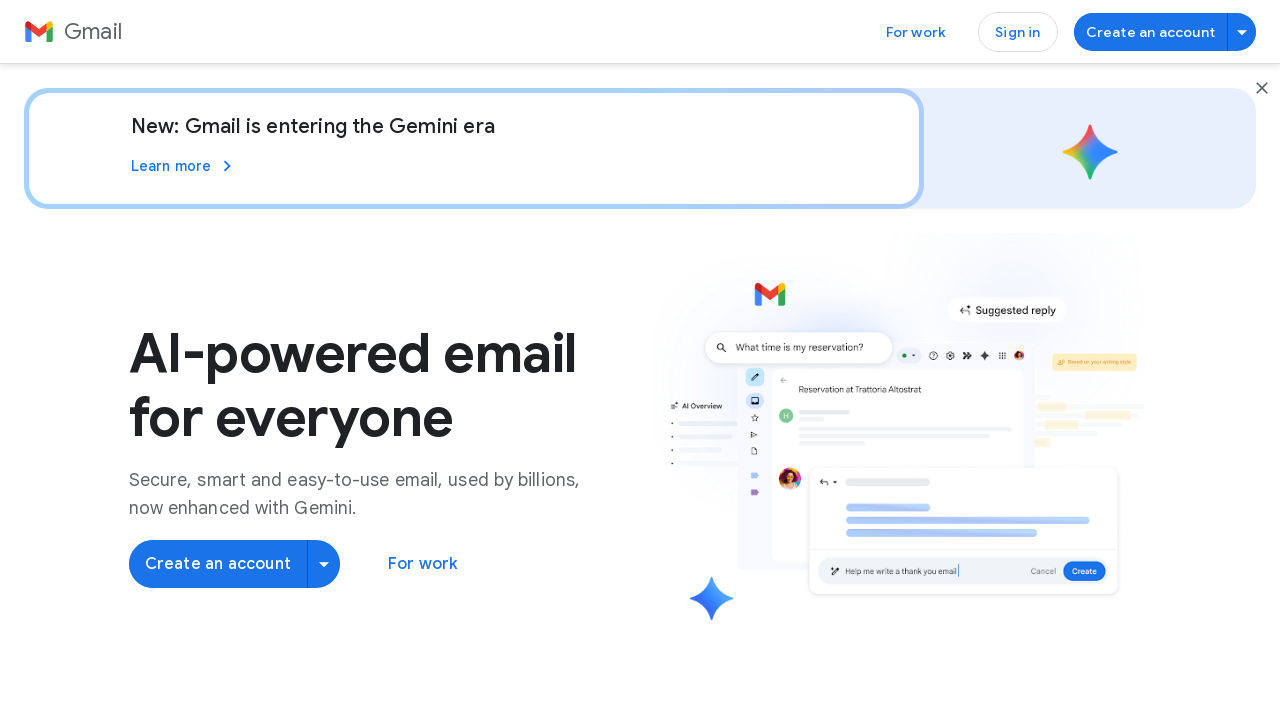

Processed link with URL: https://blog.google/products-and-platforms/products/gmail/gmail-gemini and text: 
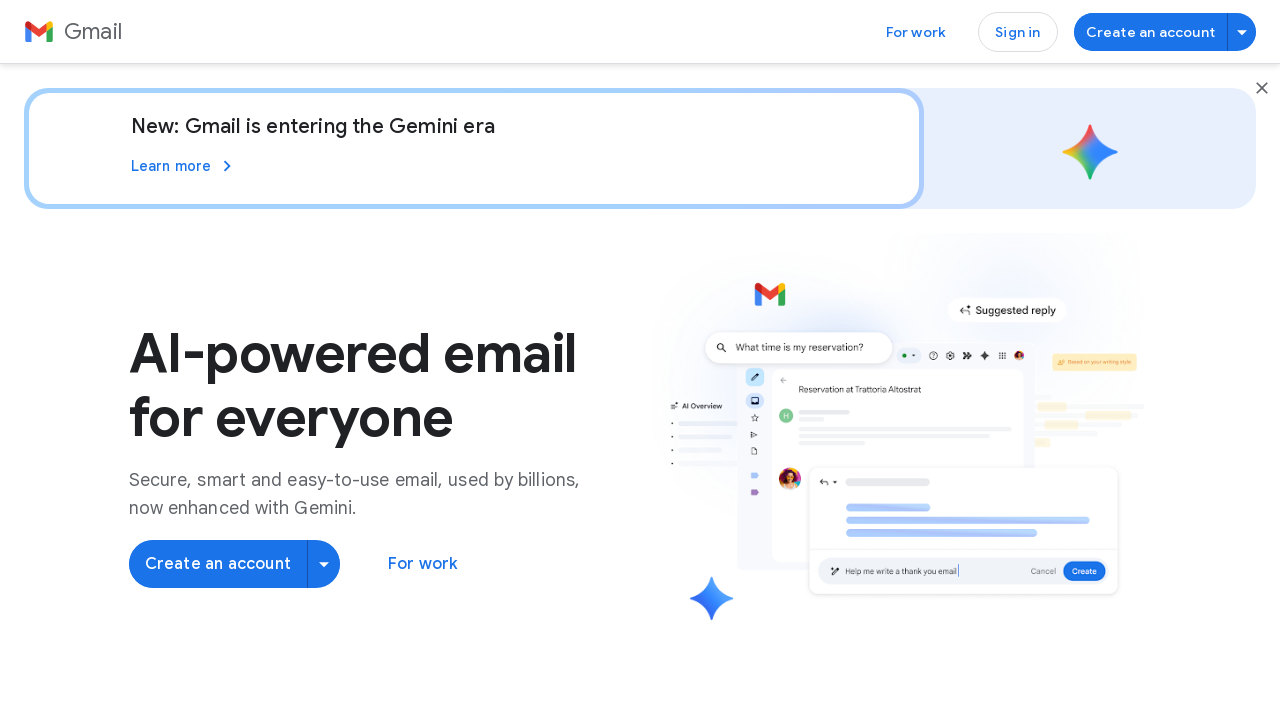

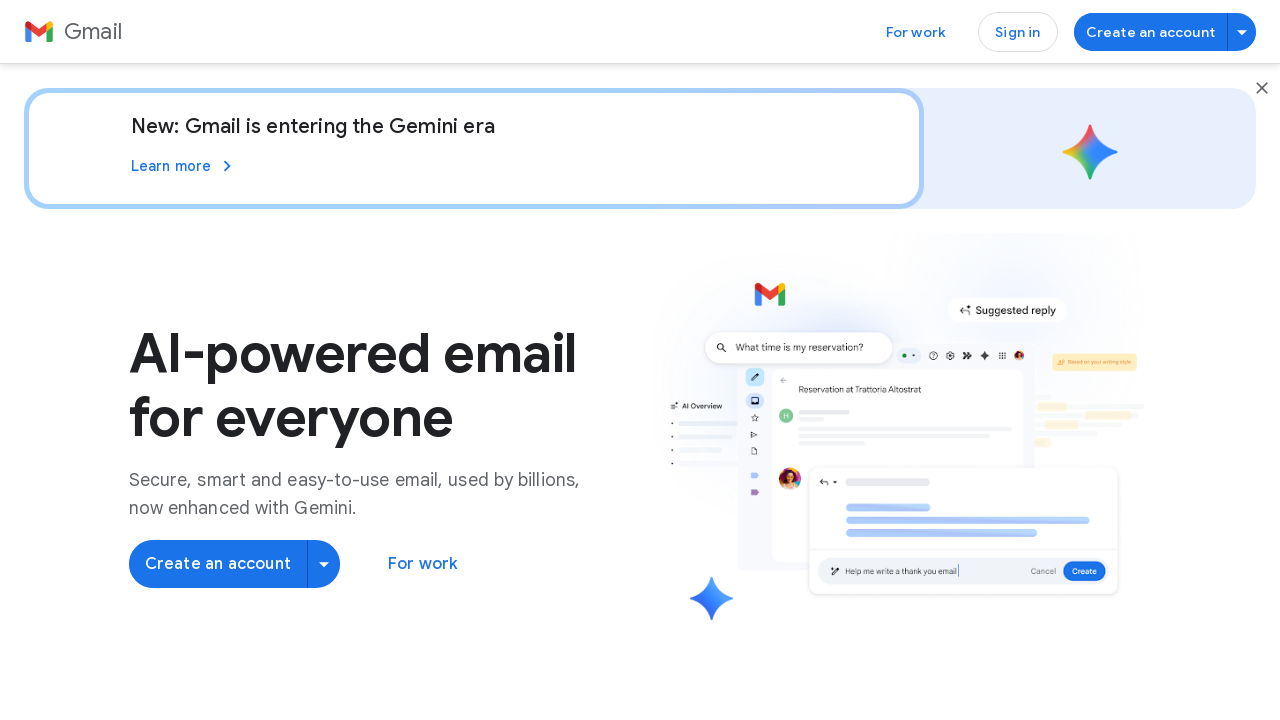